Tests date picker functionality by navigating through years and months to select a specific date (24-December-2022)

Starting URL: https://www.globalsqa.com/demo-site/datepicker/

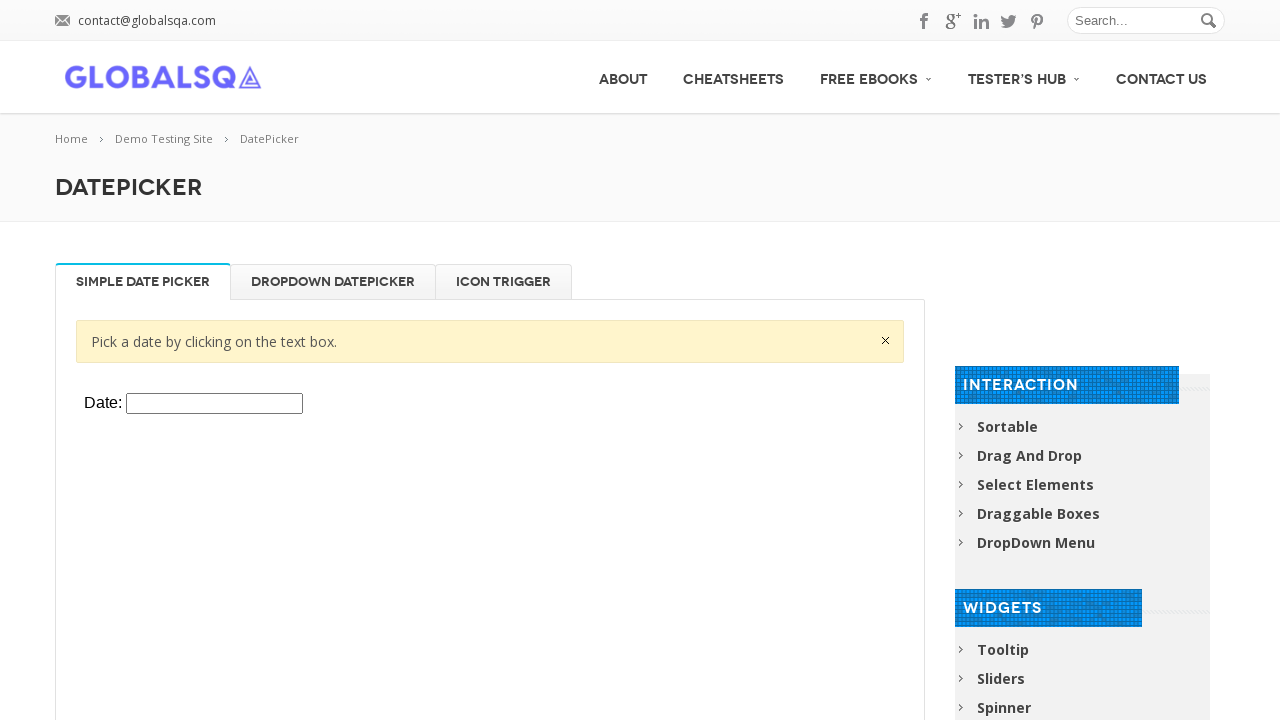

Located iframe containing date picker
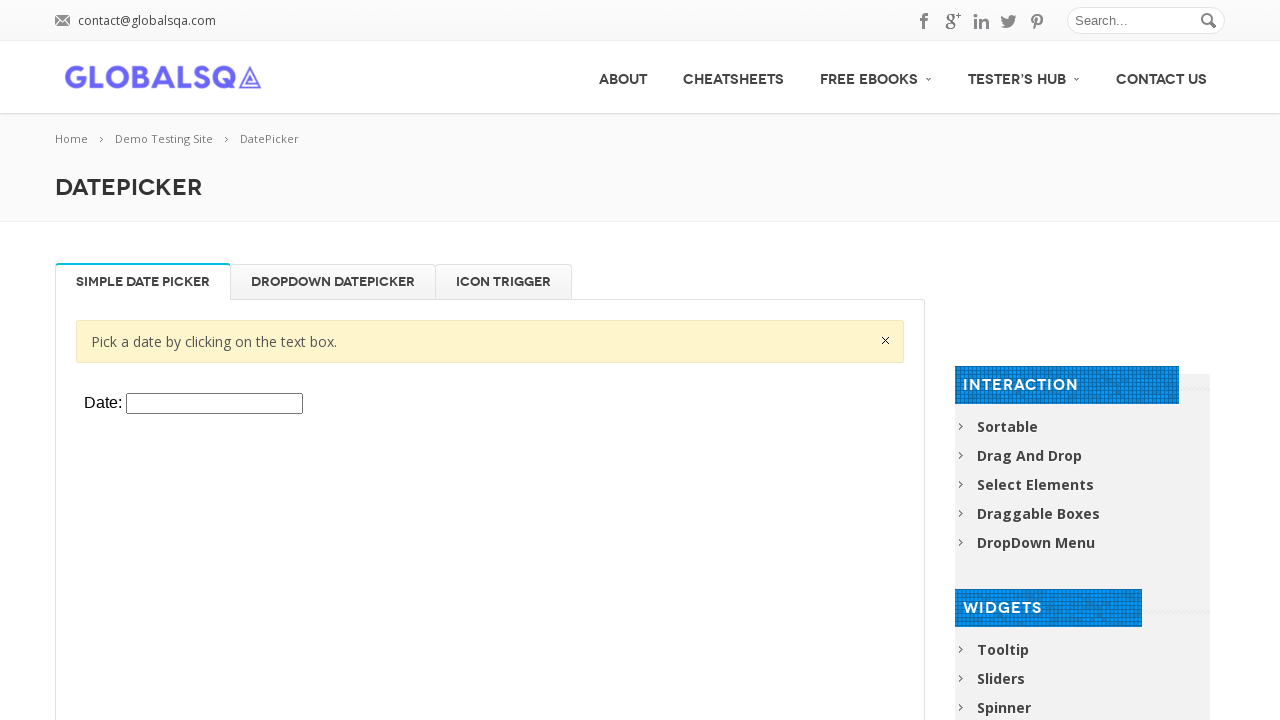

Clicked date picker input to open calendar at (214, 404) on xpath=//*[@id='post-2661']/div[2]/div/div/div[1]/p/iframe >> internal:control=en
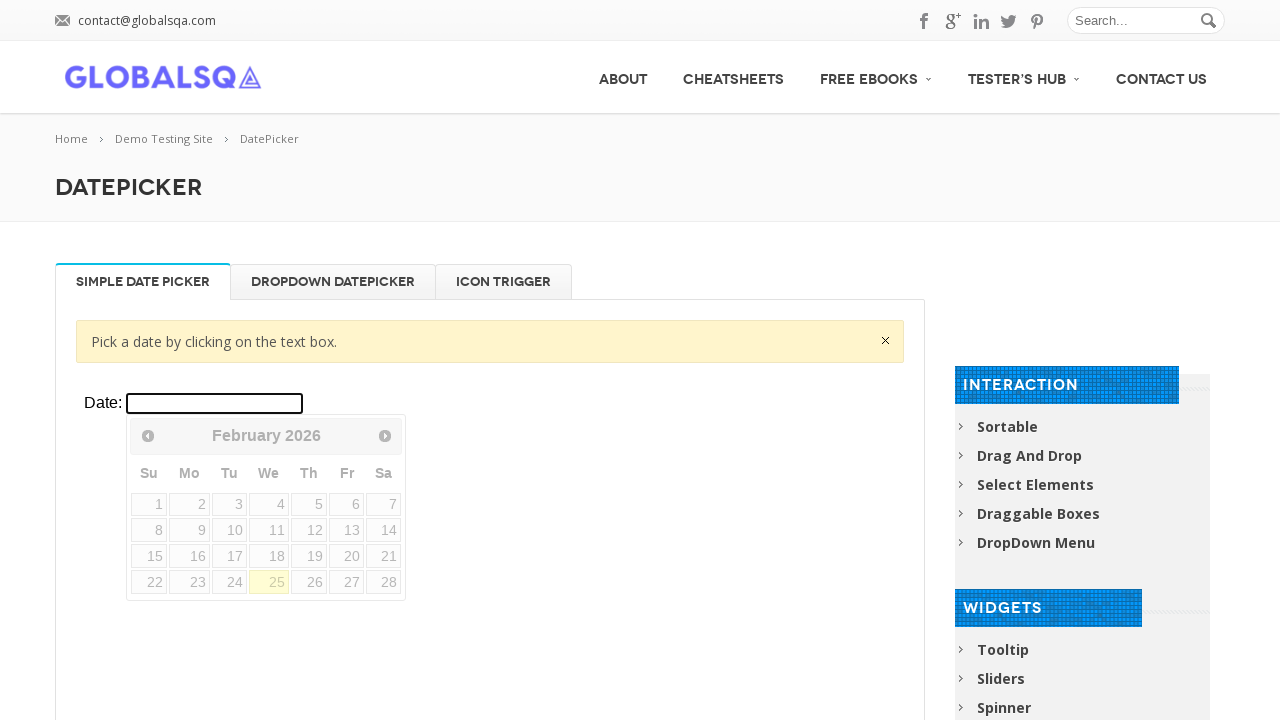

Retrieved current month from calendar: February
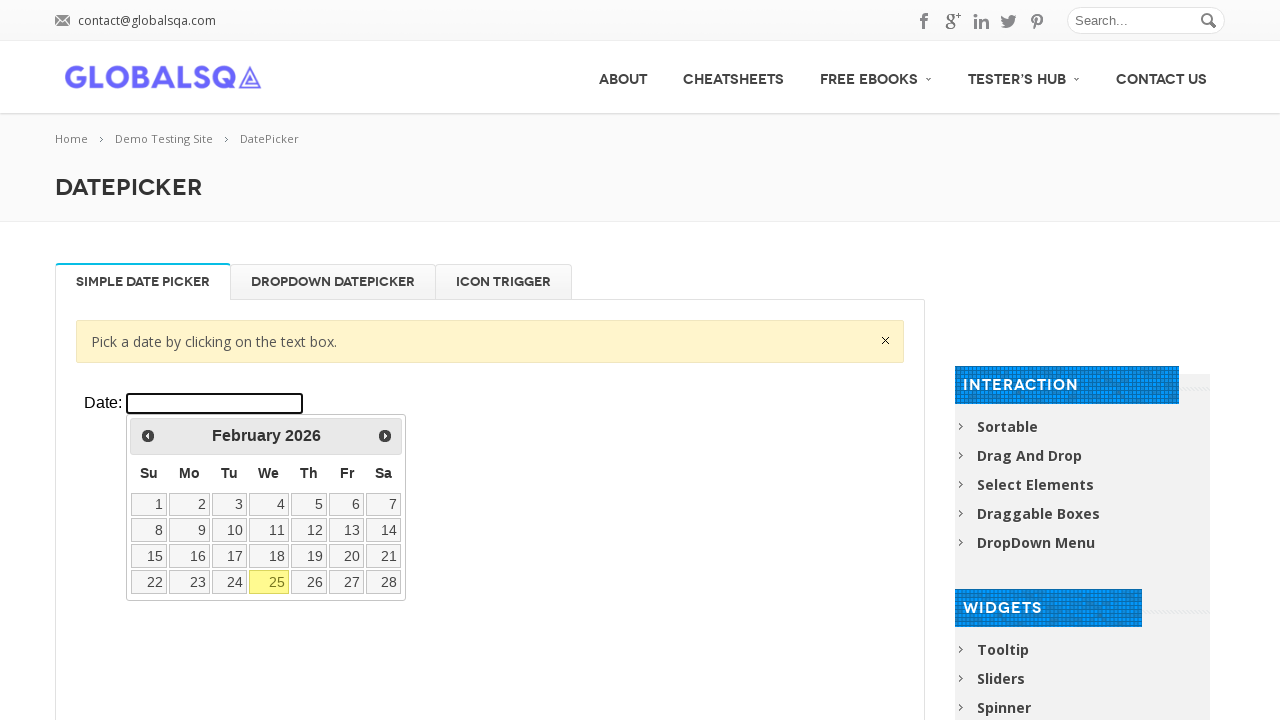

Retrieved current year from calendar: 2026
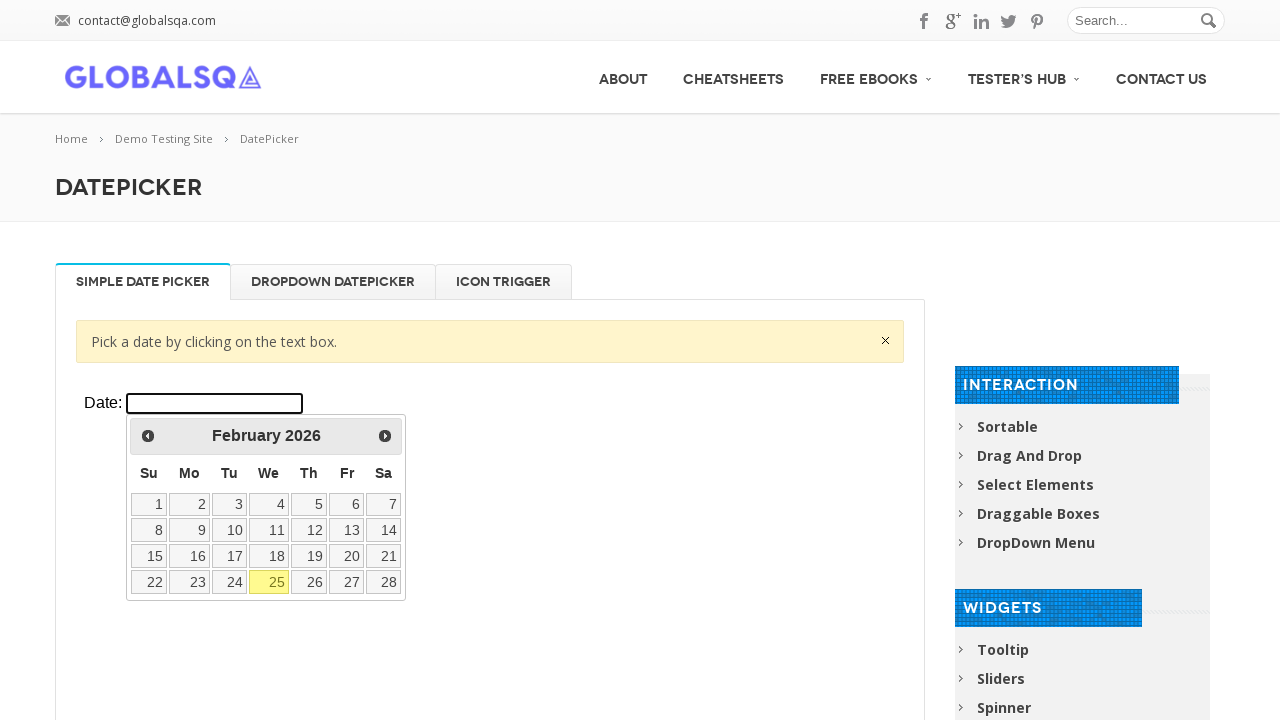

Clicked previous arrow to navigate backward to year 2022 at (148, 436) on xpath=//*[@id='post-2661']/div[2]/div/div/div[1]/p/iframe >> internal:control=en
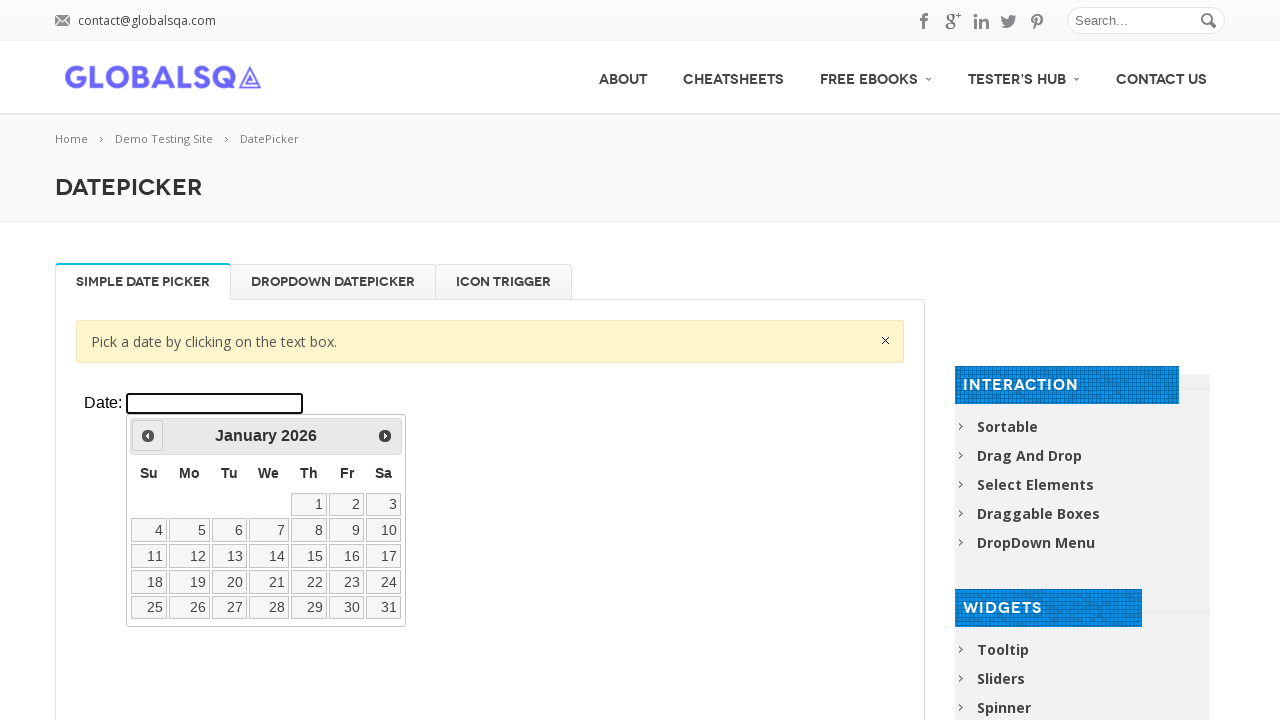

Updated current year: 2026
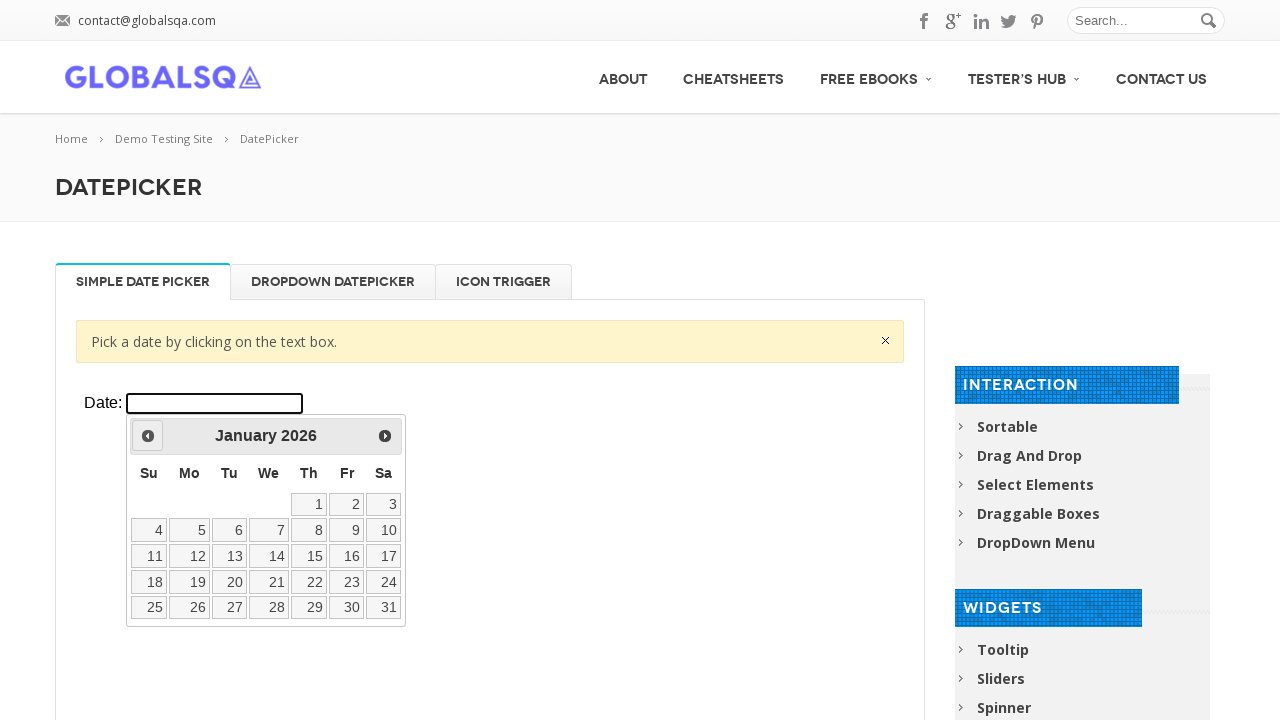

Clicked previous arrow to navigate backward to year 2022 at (148, 436) on xpath=//*[@id='post-2661']/div[2]/div/div/div[1]/p/iframe >> internal:control=en
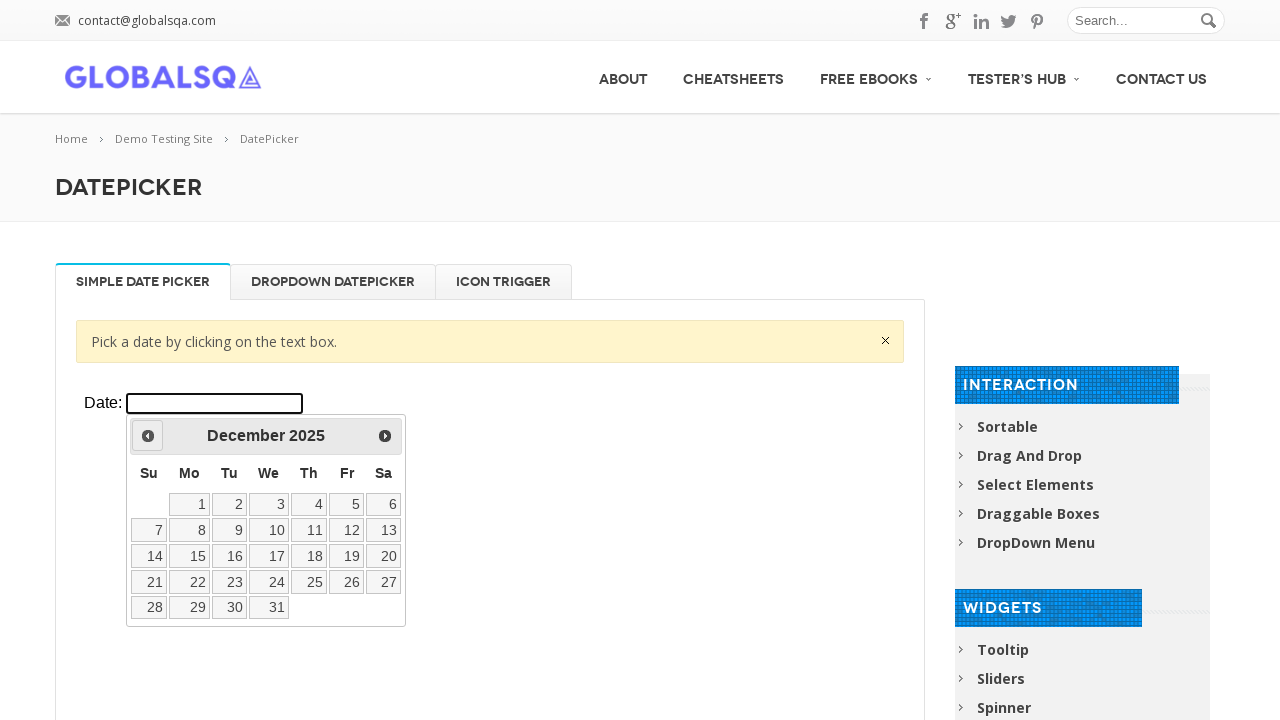

Updated current year: 2025
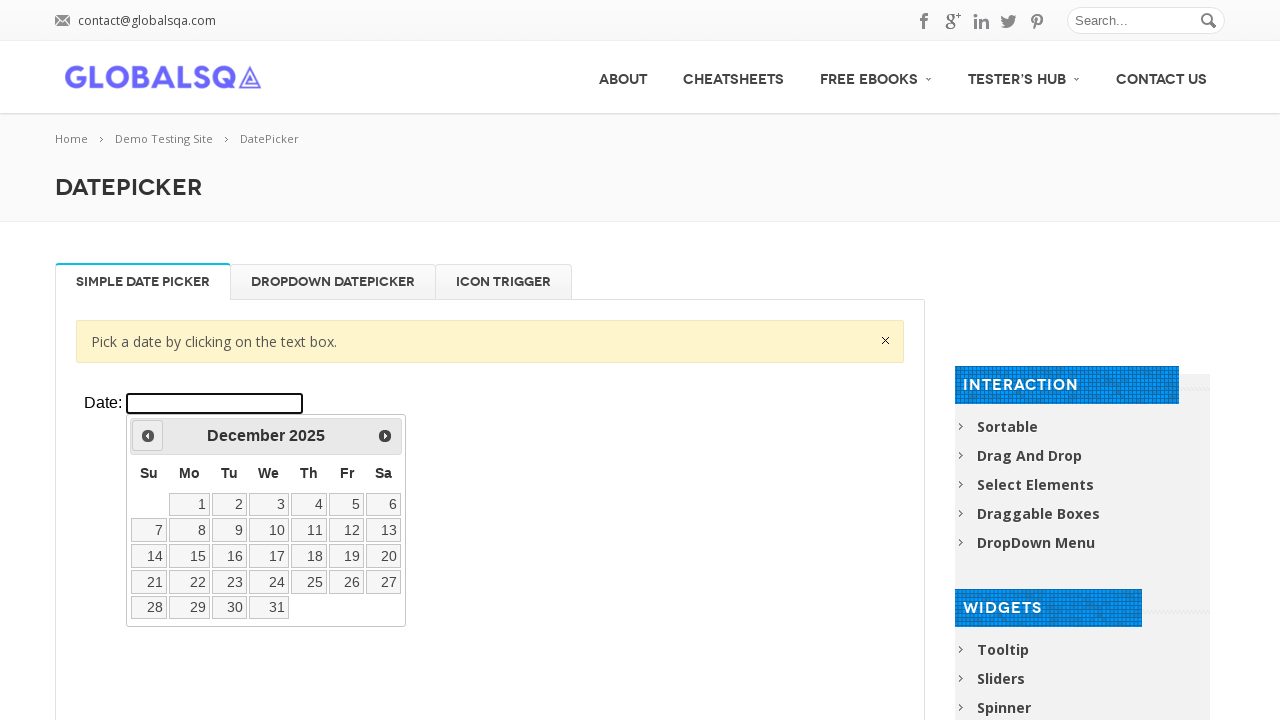

Clicked previous arrow to navigate backward to year 2022 at (148, 436) on xpath=//*[@id='post-2661']/div[2]/div/div/div[1]/p/iframe >> internal:control=en
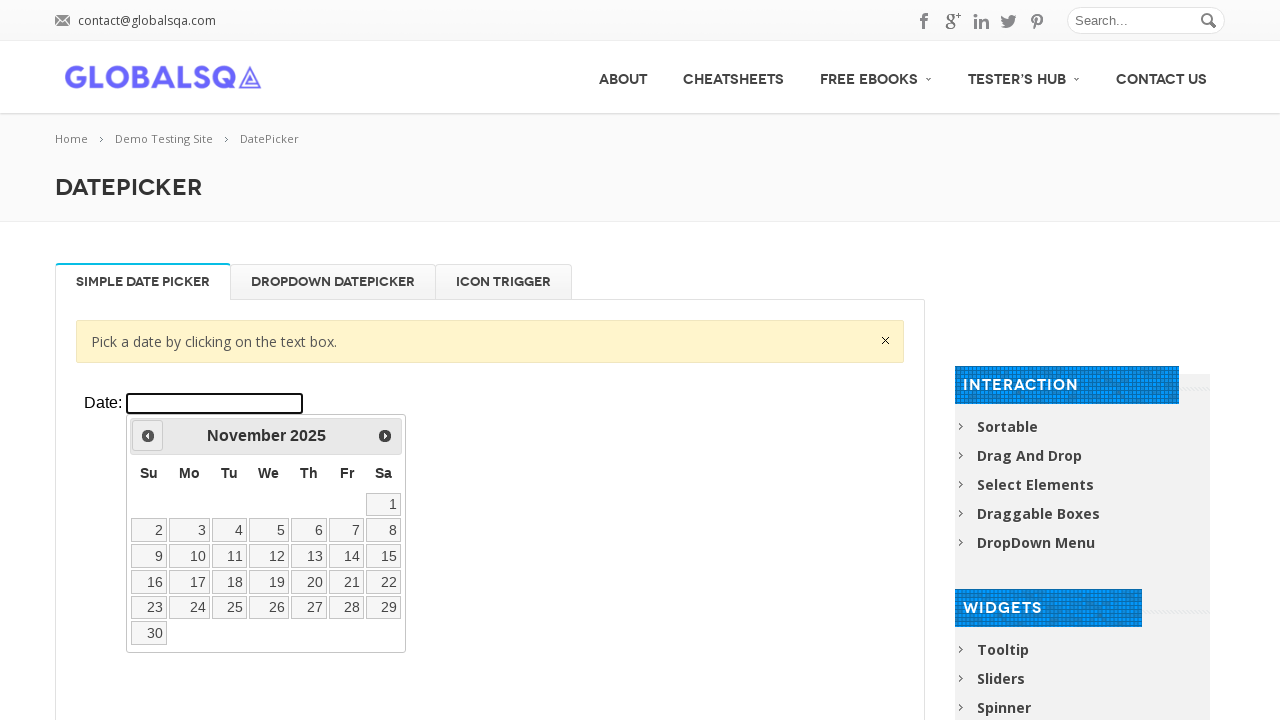

Updated current year: 2025
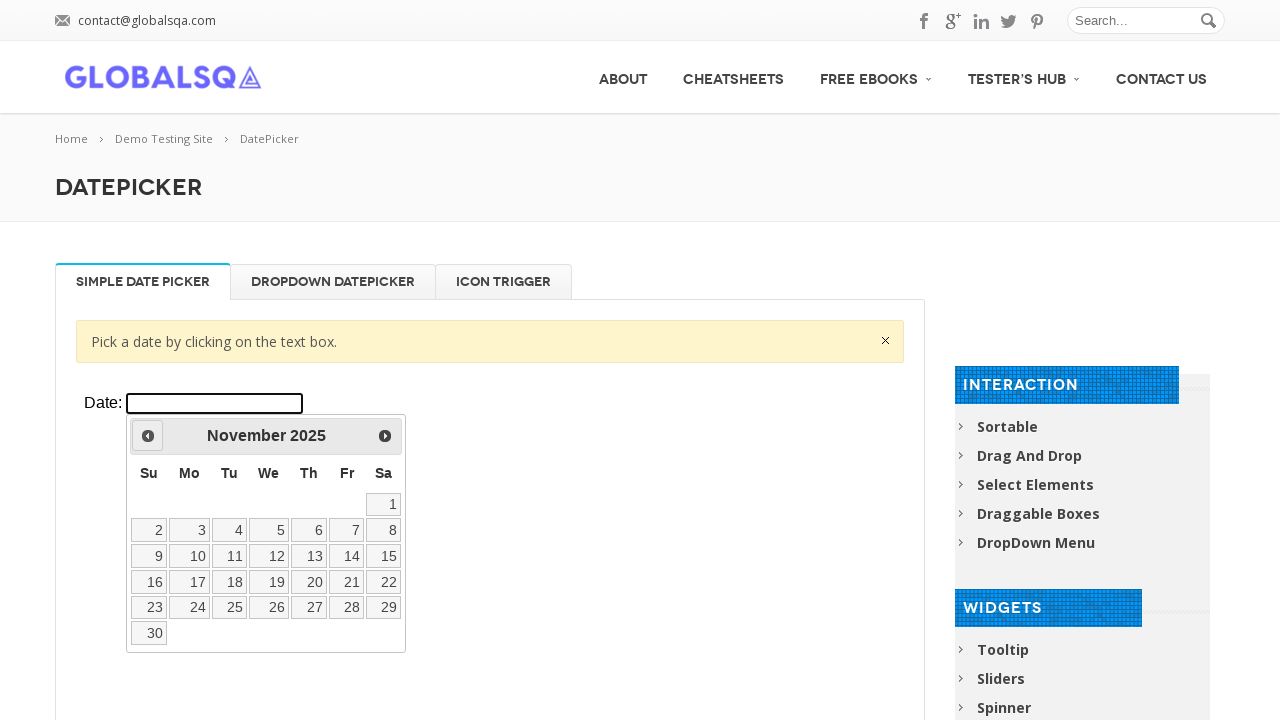

Clicked previous arrow to navigate backward to year 2022 at (148, 436) on xpath=//*[@id='post-2661']/div[2]/div/div/div[1]/p/iframe >> internal:control=en
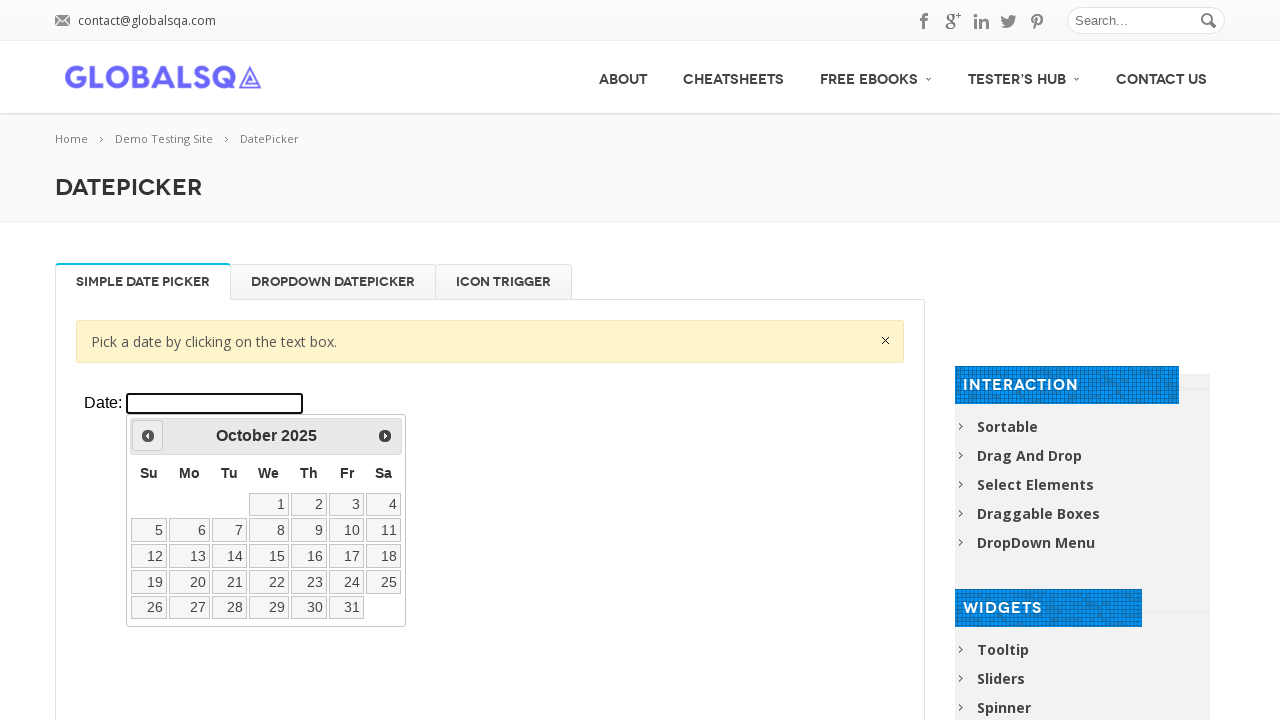

Updated current year: 2025
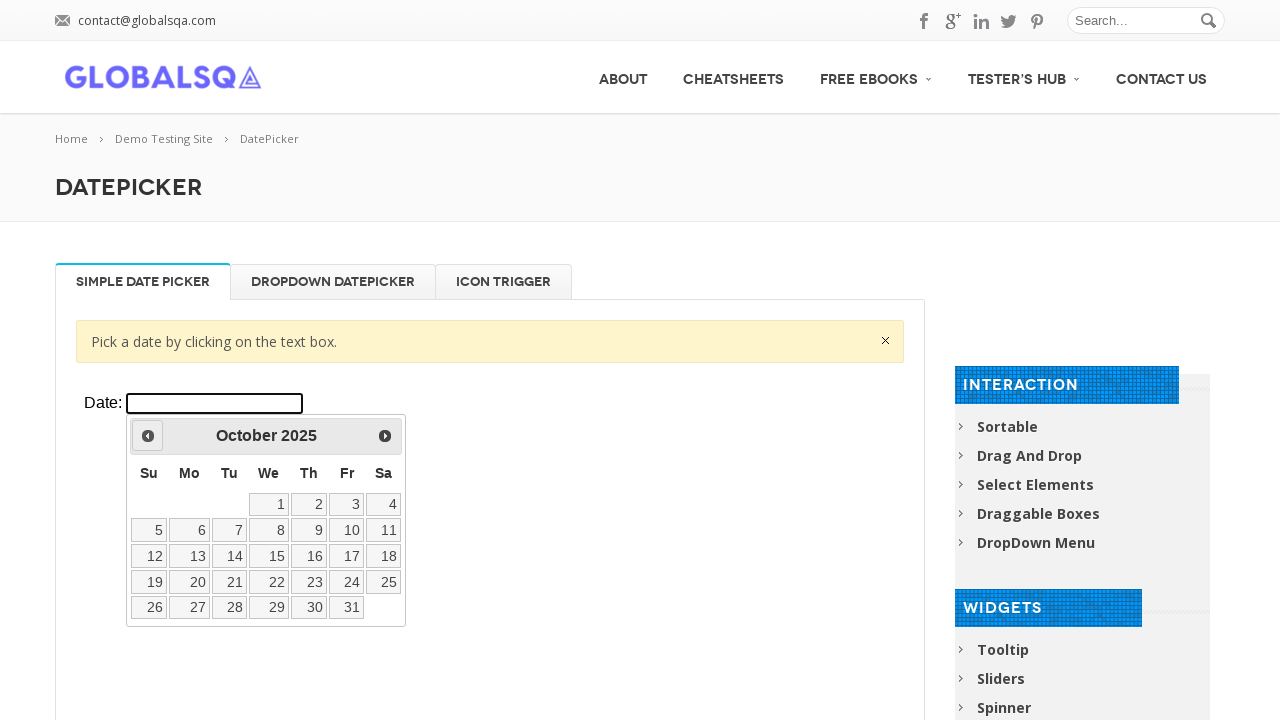

Clicked previous arrow to navigate backward to year 2022 at (148, 436) on xpath=//*[@id='post-2661']/div[2]/div/div/div[1]/p/iframe >> internal:control=en
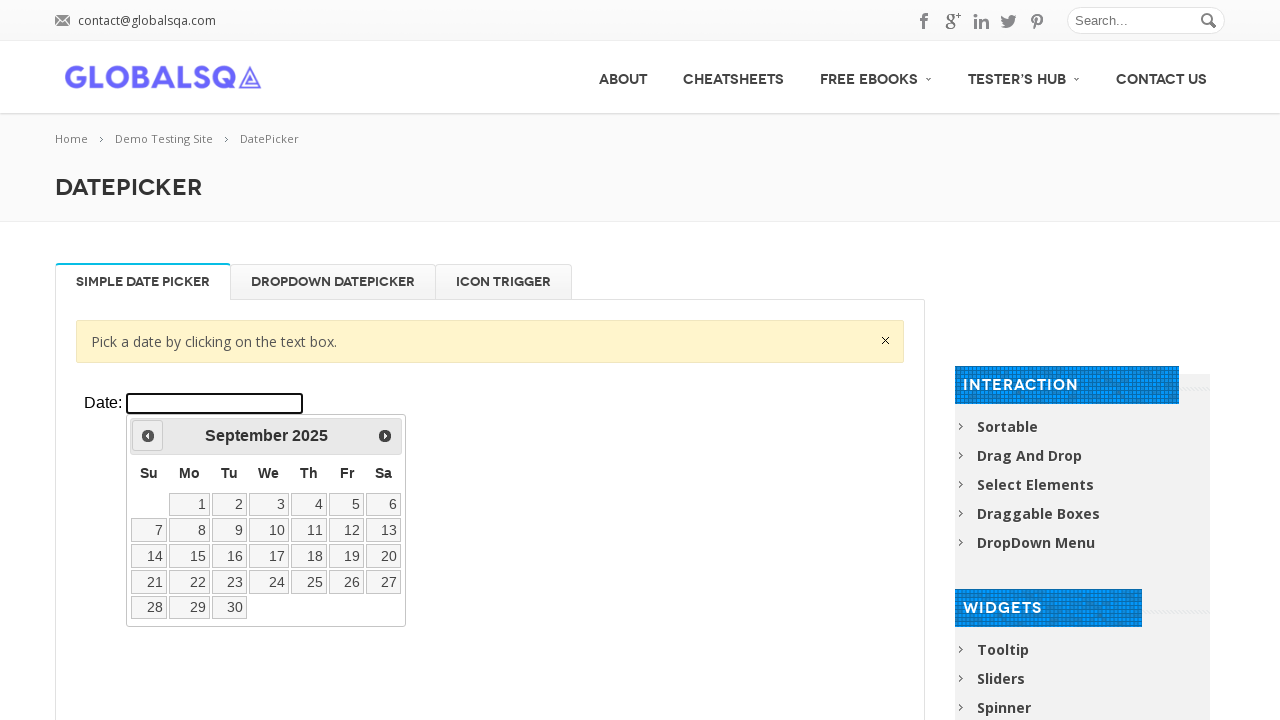

Updated current year: 2025
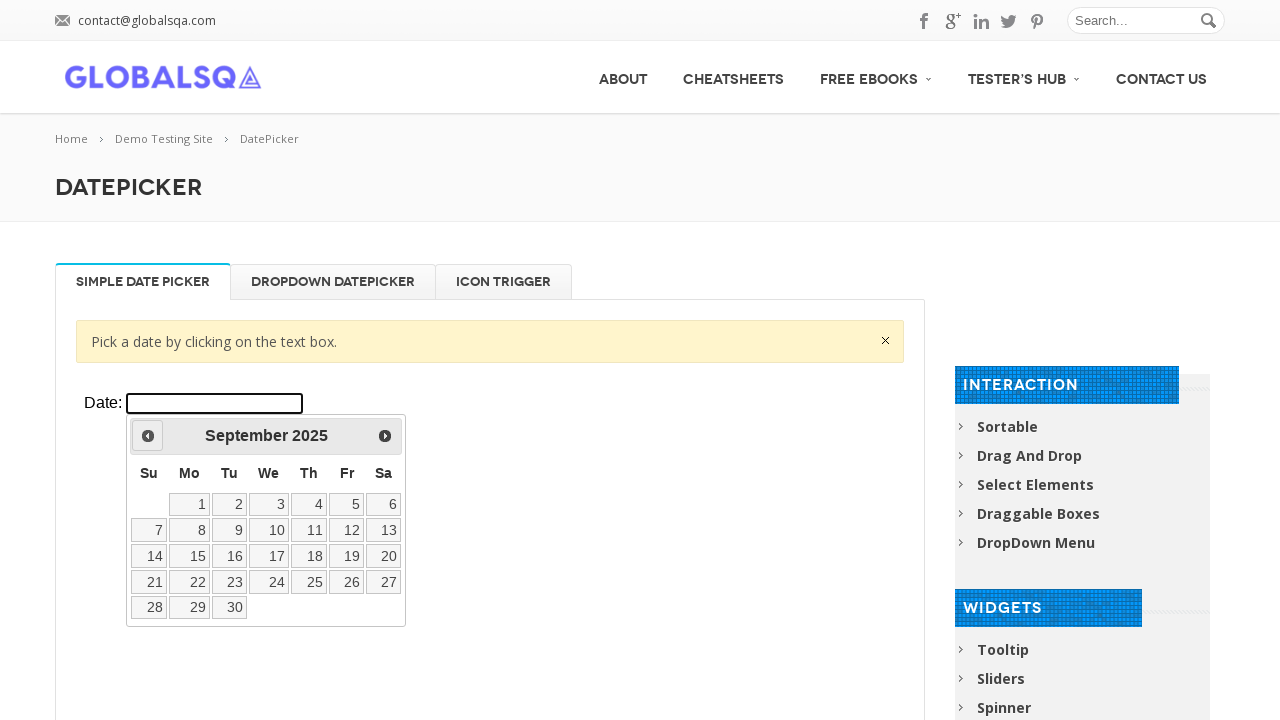

Clicked previous arrow to navigate backward to year 2022 at (148, 436) on xpath=//*[@id='post-2661']/div[2]/div/div/div[1]/p/iframe >> internal:control=en
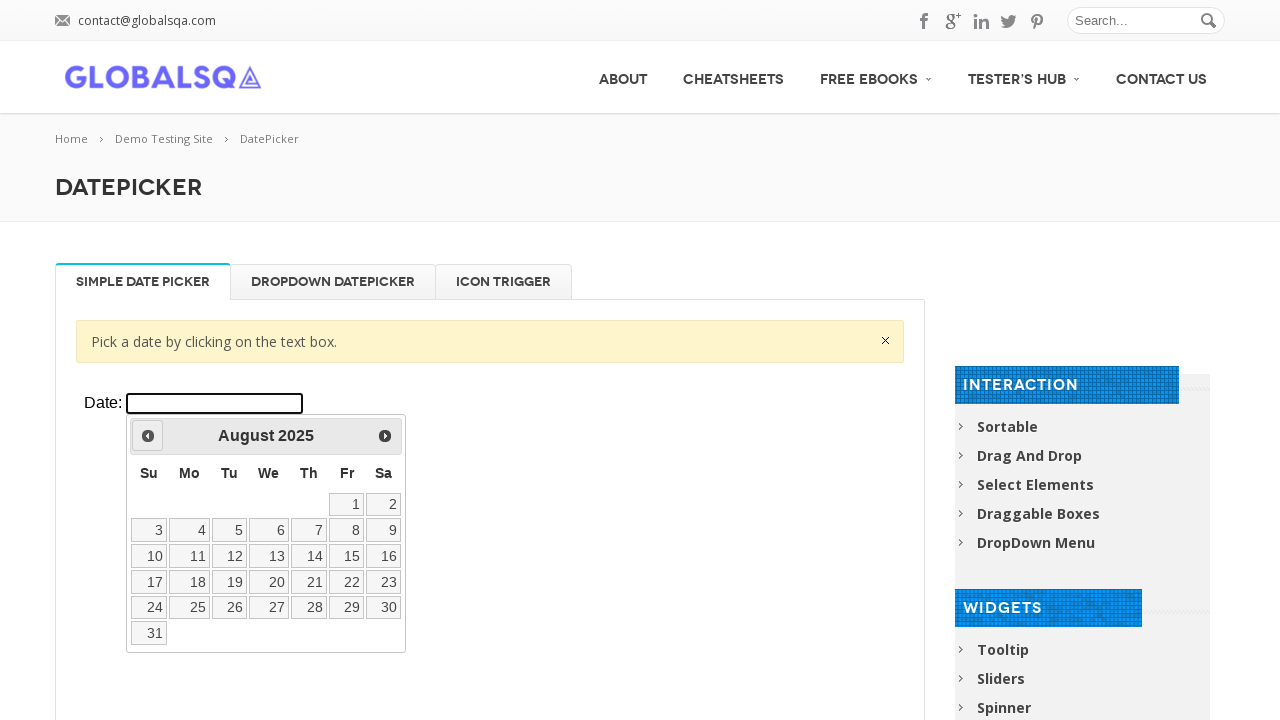

Updated current year: 2025
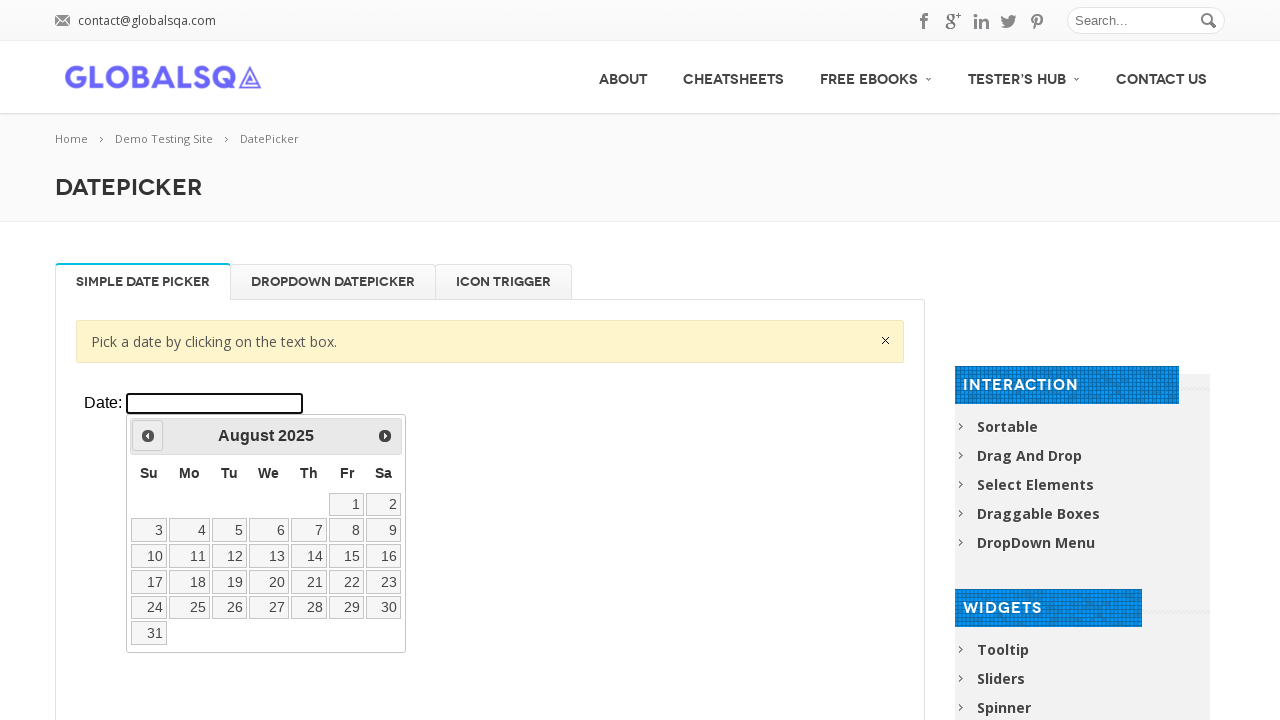

Clicked previous arrow to navigate backward to year 2022 at (148, 436) on xpath=//*[@id='post-2661']/div[2]/div/div/div[1]/p/iframe >> internal:control=en
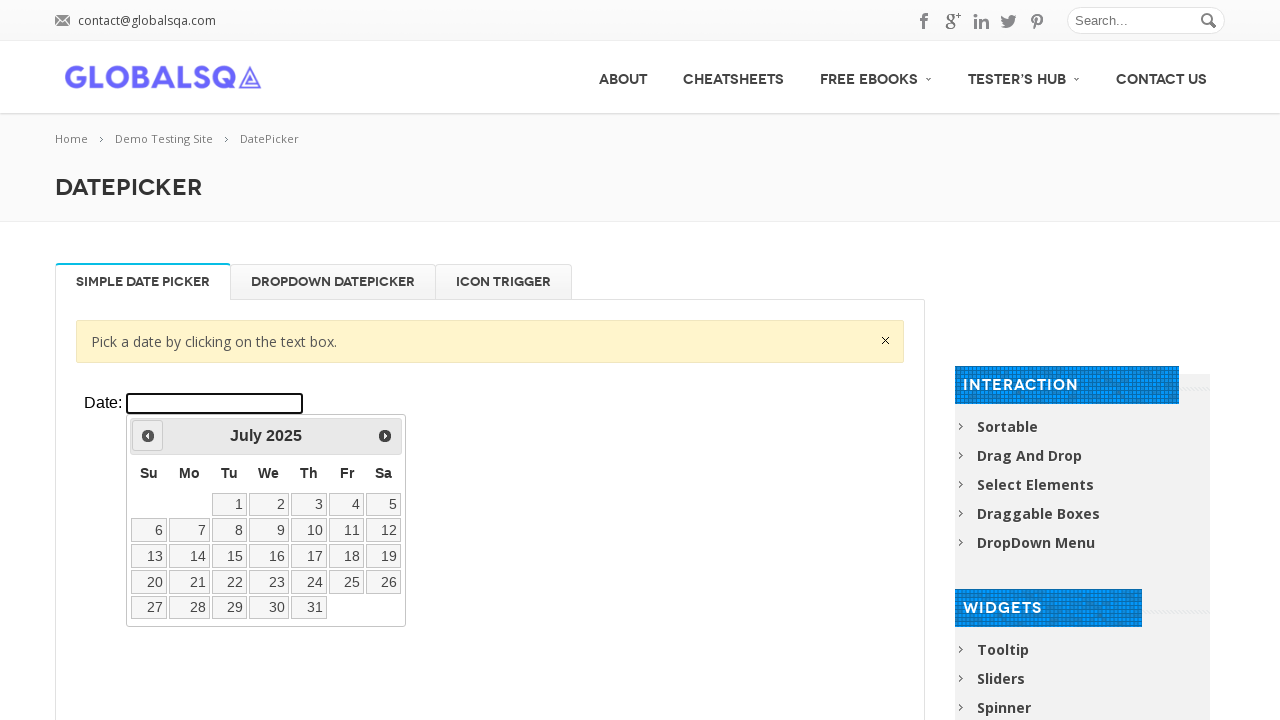

Updated current year: 2025
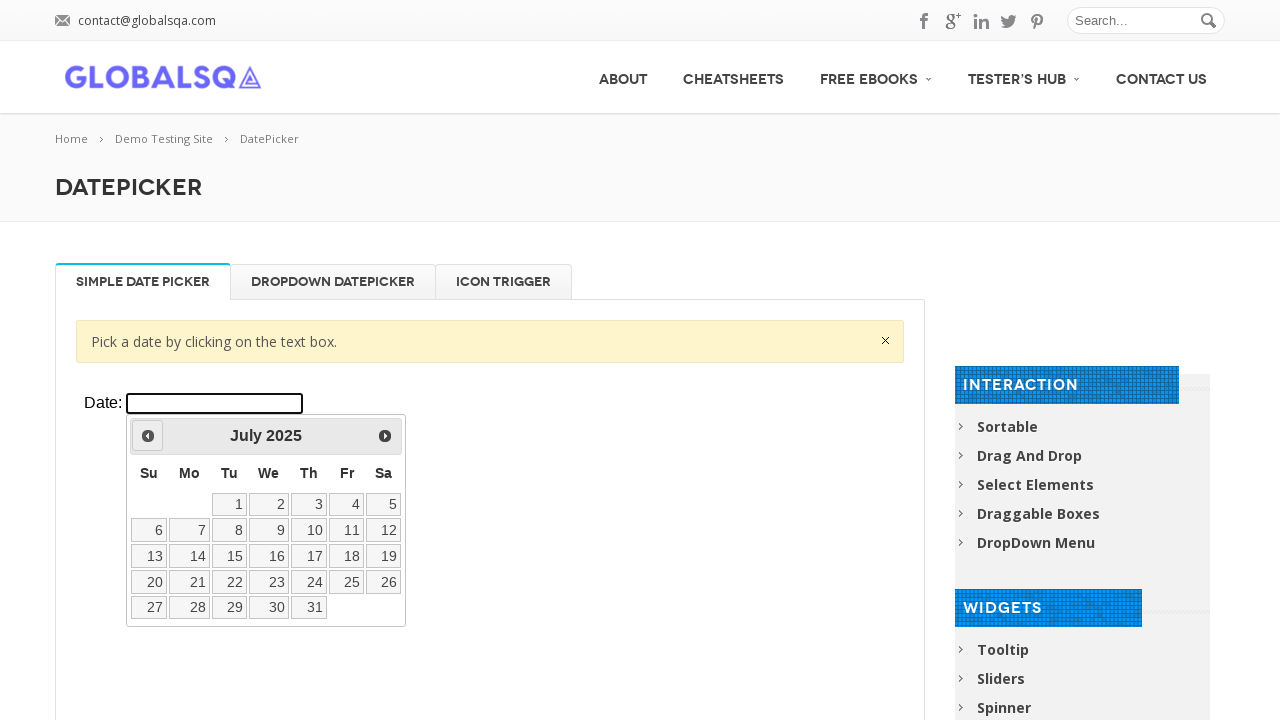

Clicked previous arrow to navigate backward to year 2022 at (148, 436) on xpath=//*[@id='post-2661']/div[2]/div/div/div[1]/p/iframe >> internal:control=en
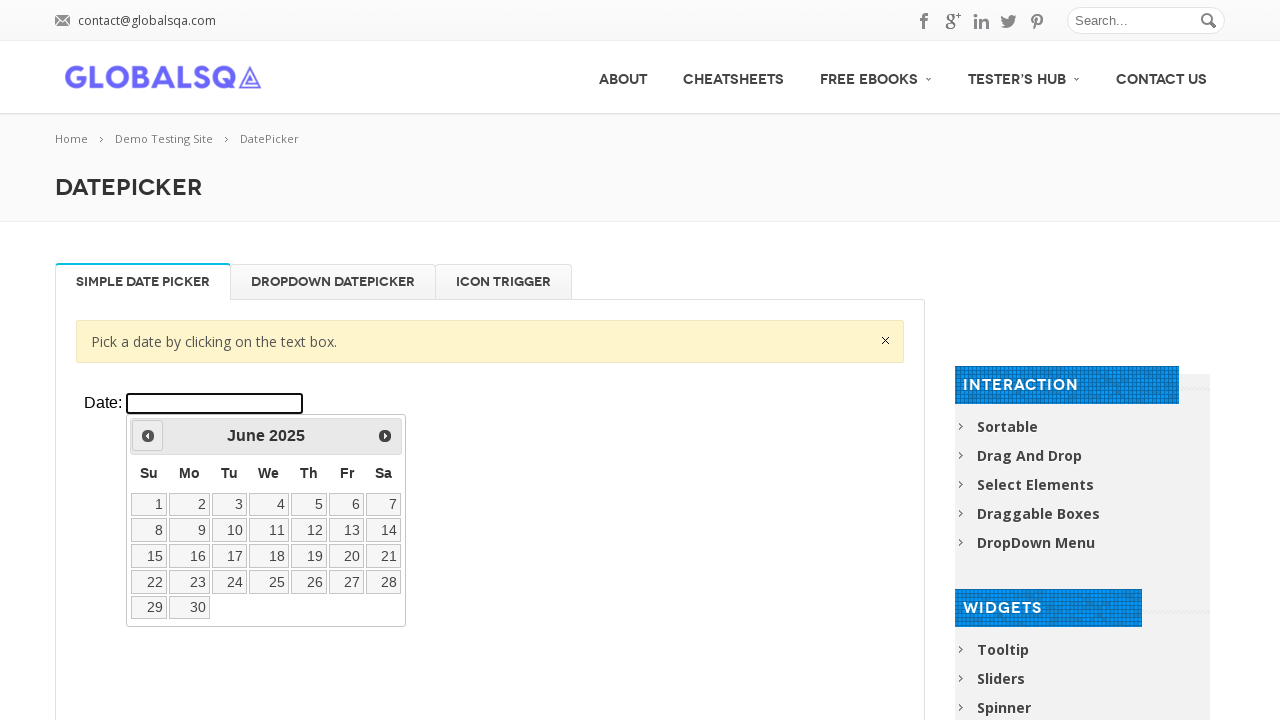

Updated current year: 2025
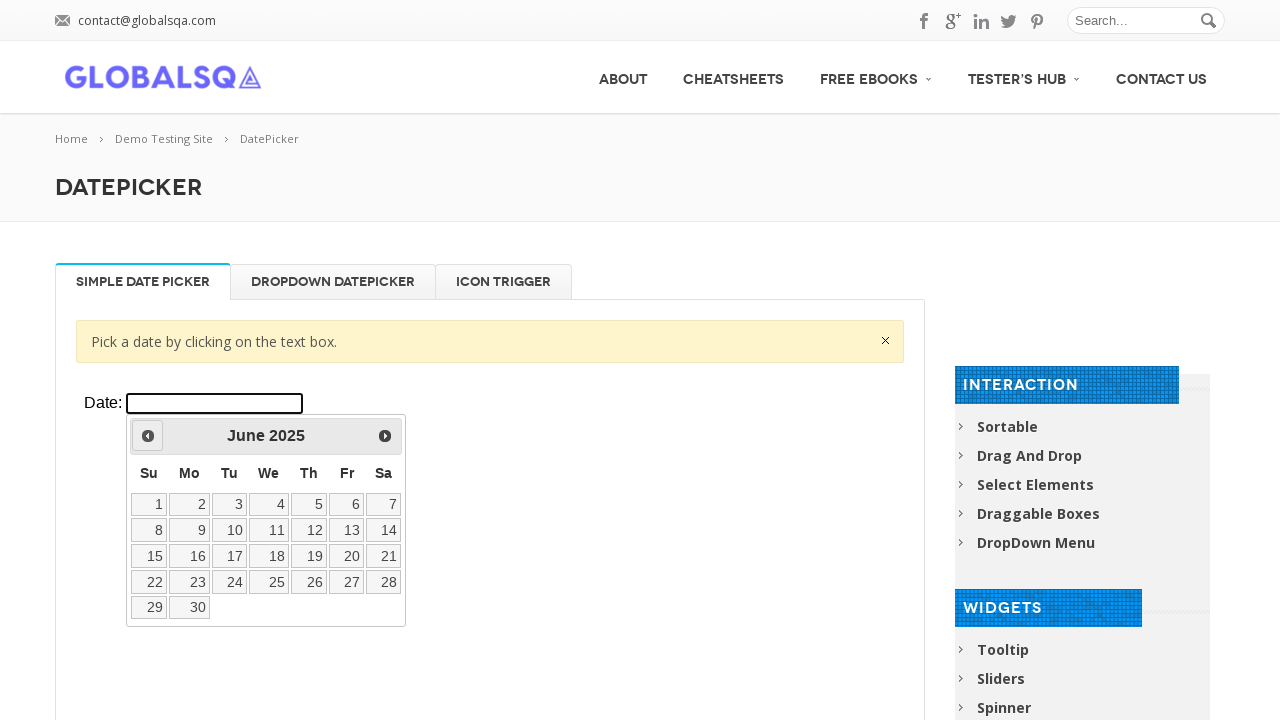

Clicked previous arrow to navigate backward to year 2022 at (148, 436) on xpath=//*[@id='post-2661']/div[2]/div/div/div[1]/p/iframe >> internal:control=en
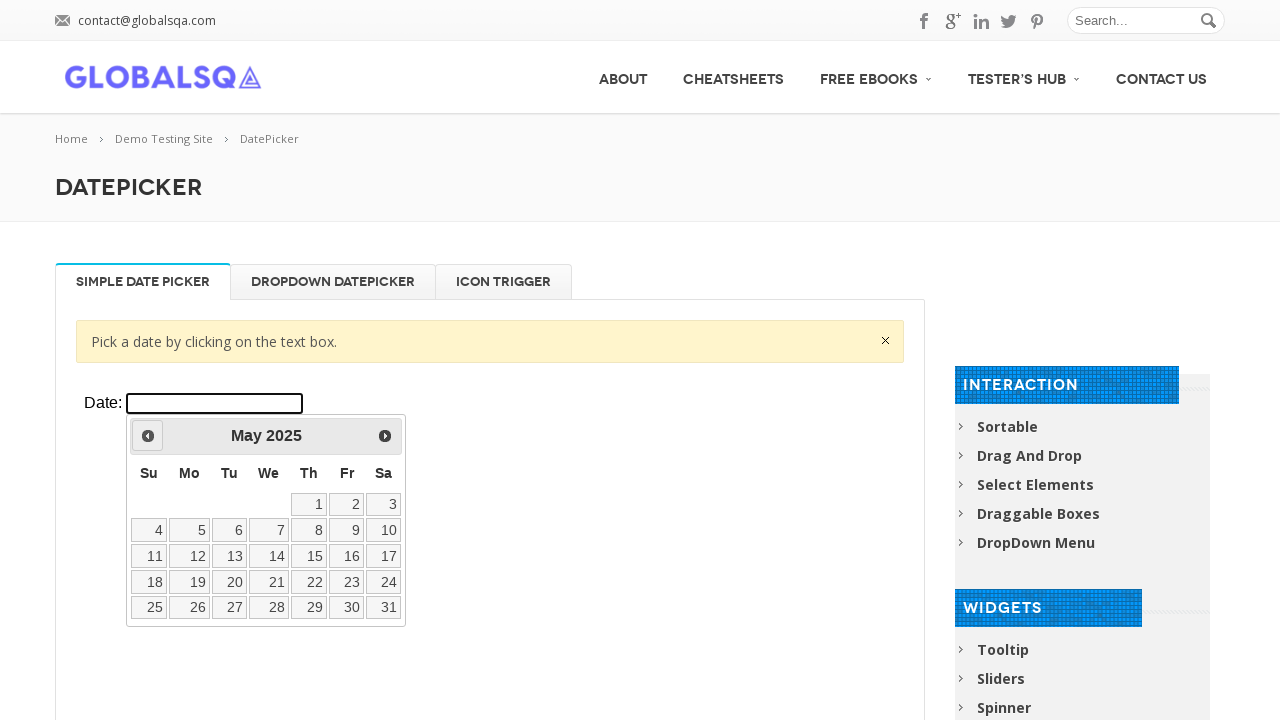

Updated current year: 2025
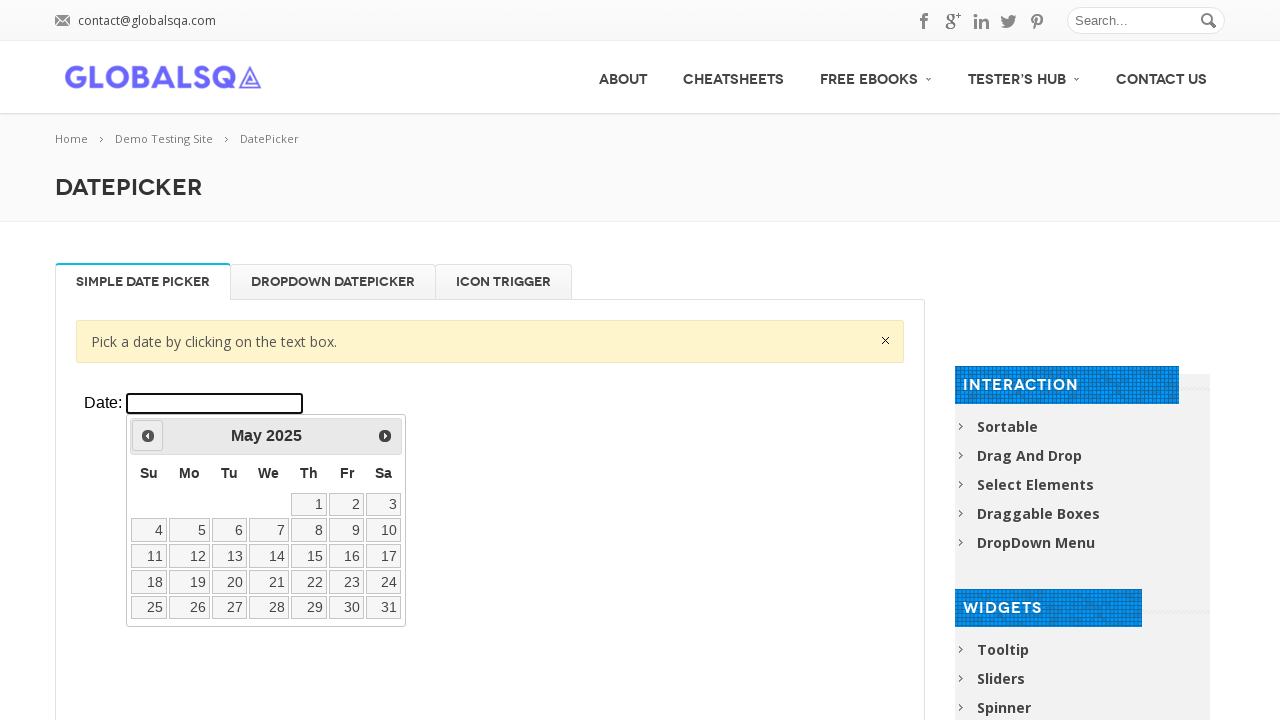

Clicked previous arrow to navigate backward to year 2022 at (148, 436) on xpath=//*[@id='post-2661']/div[2]/div/div/div[1]/p/iframe >> internal:control=en
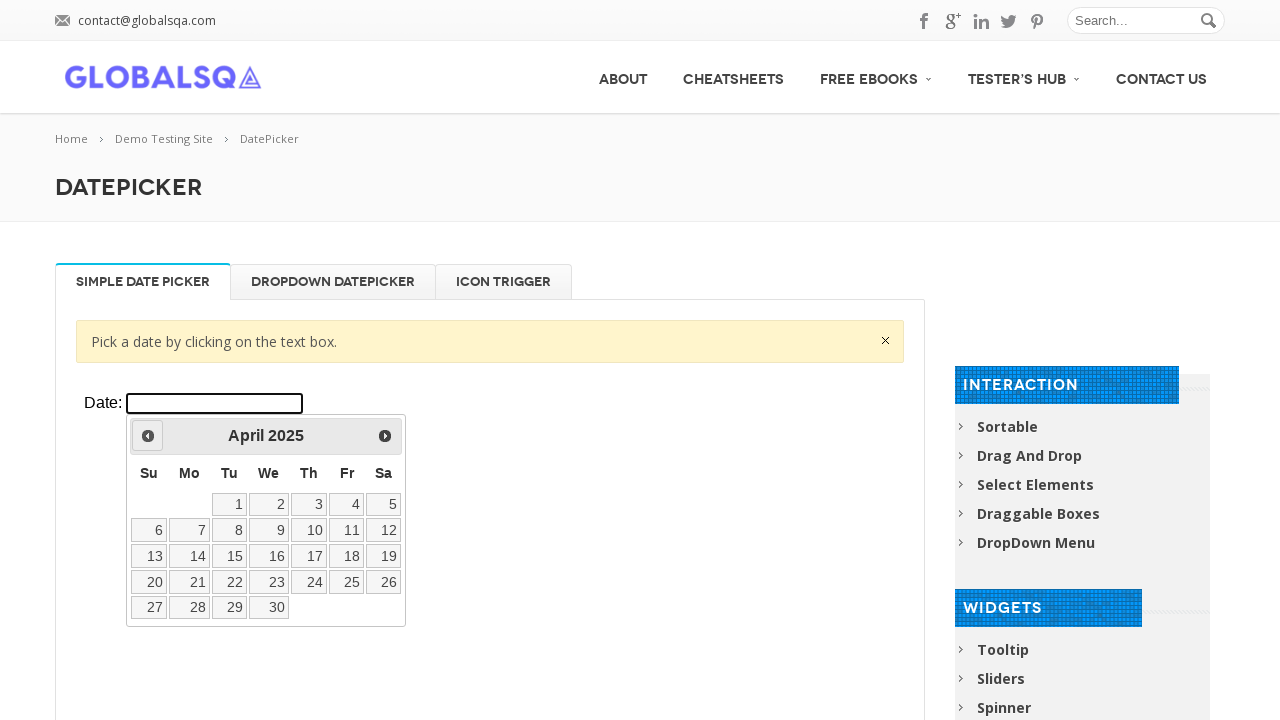

Updated current year: 2025
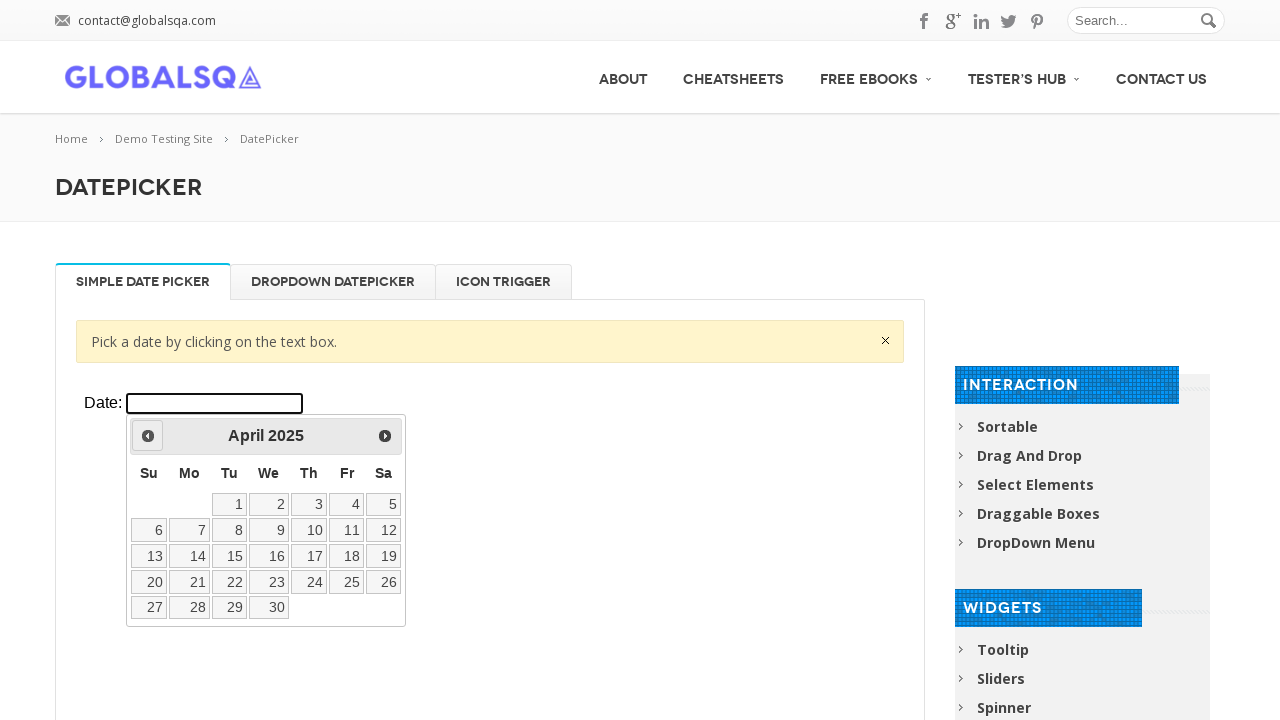

Clicked previous arrow to navigate backward to year 2022 at (148, 436) on xpath=//*[@id='post-2661']/div[2]/div/div/div[1]/p/iframe >> internal:control=en
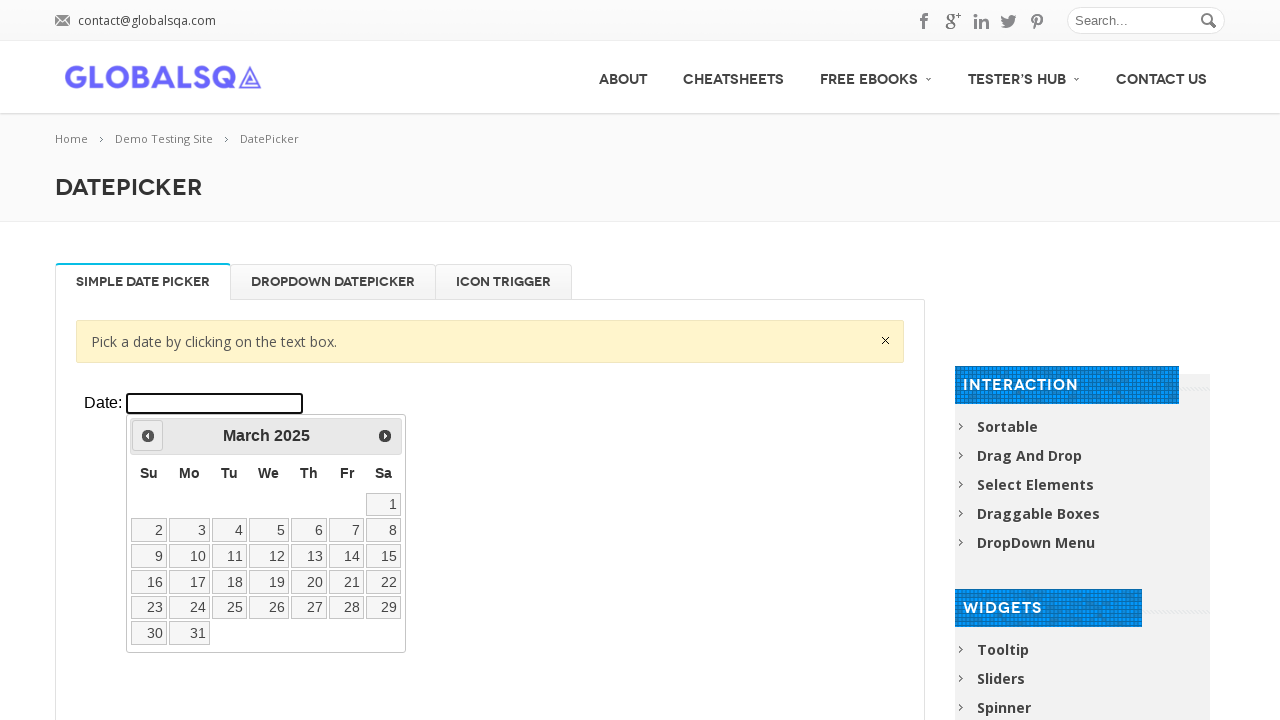

Updated current year: 2025
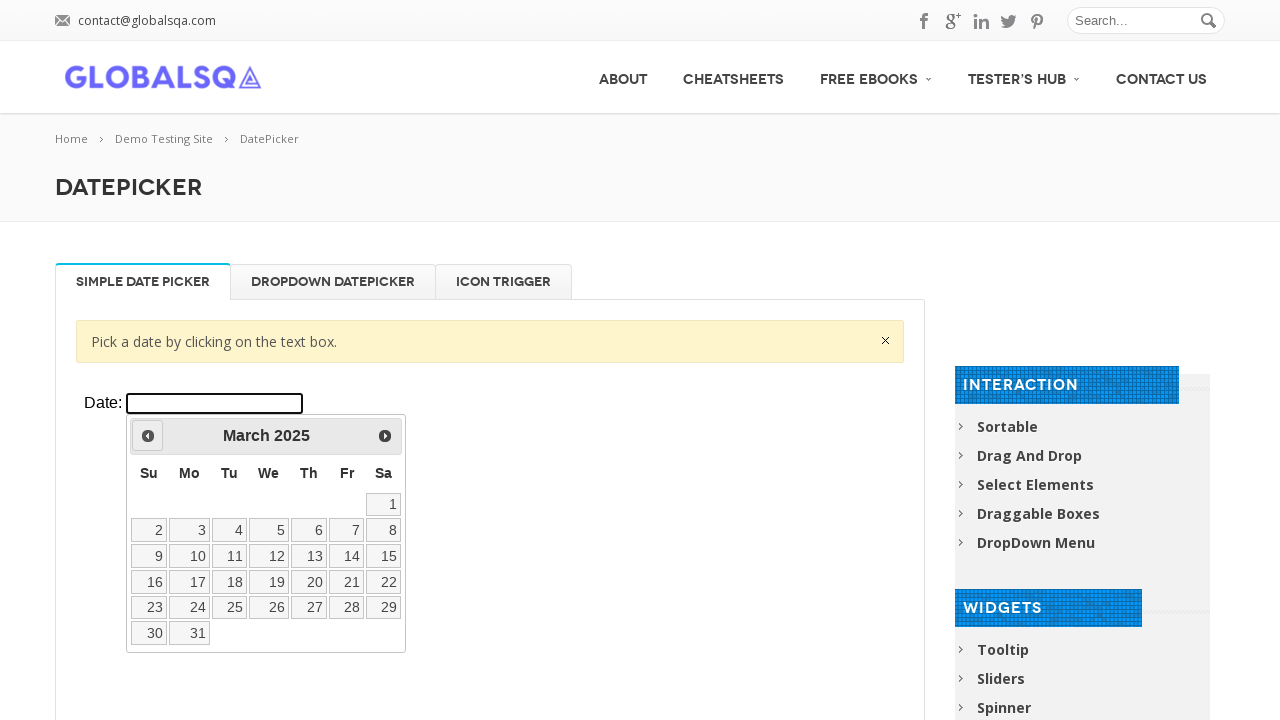

Clicked previous arrow to navigate backward to year 2022 at (148, 436) on xpath=//*[@id='post-2661']/div[2]/div/div/div[1]/p/iframe >> internal:control=en
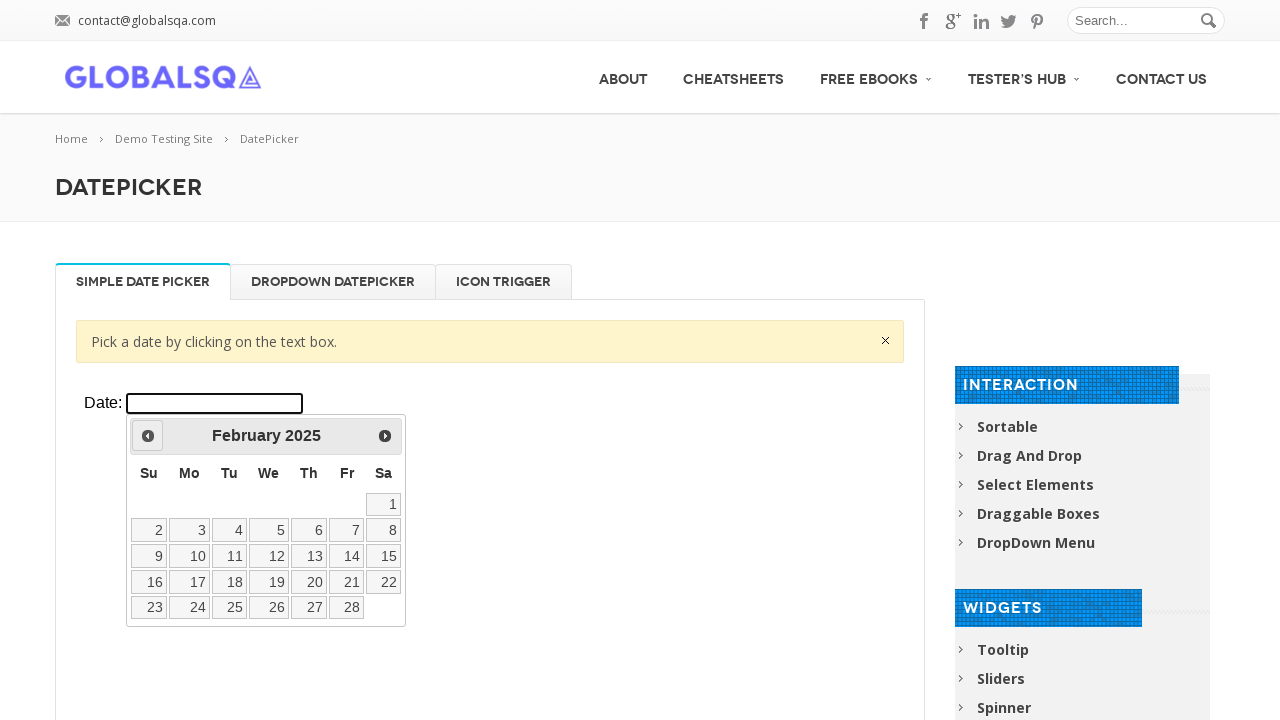

Updated current year: 2025
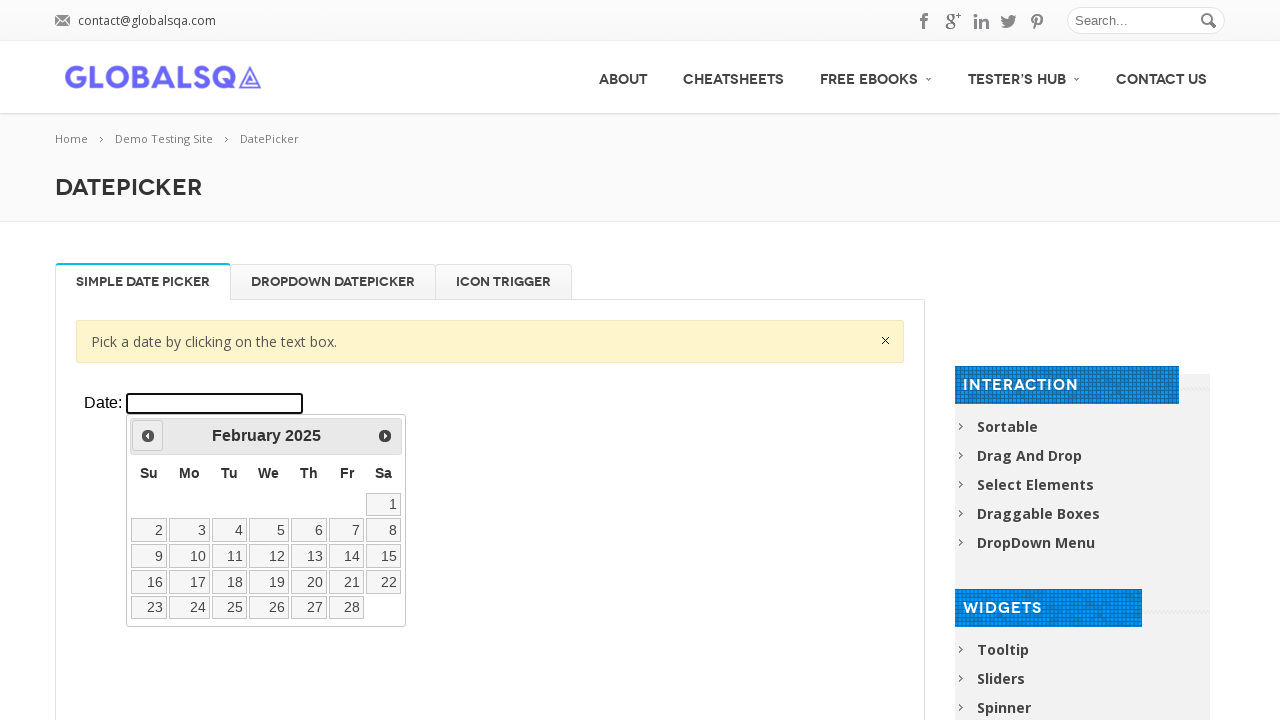

Clicked previous arrow to navigate backward to year 2022 at (148, 436) on xpath=//*[@id='post-2661']/div[2]/div/div/div[1]/p/iframe >> internal:control=en
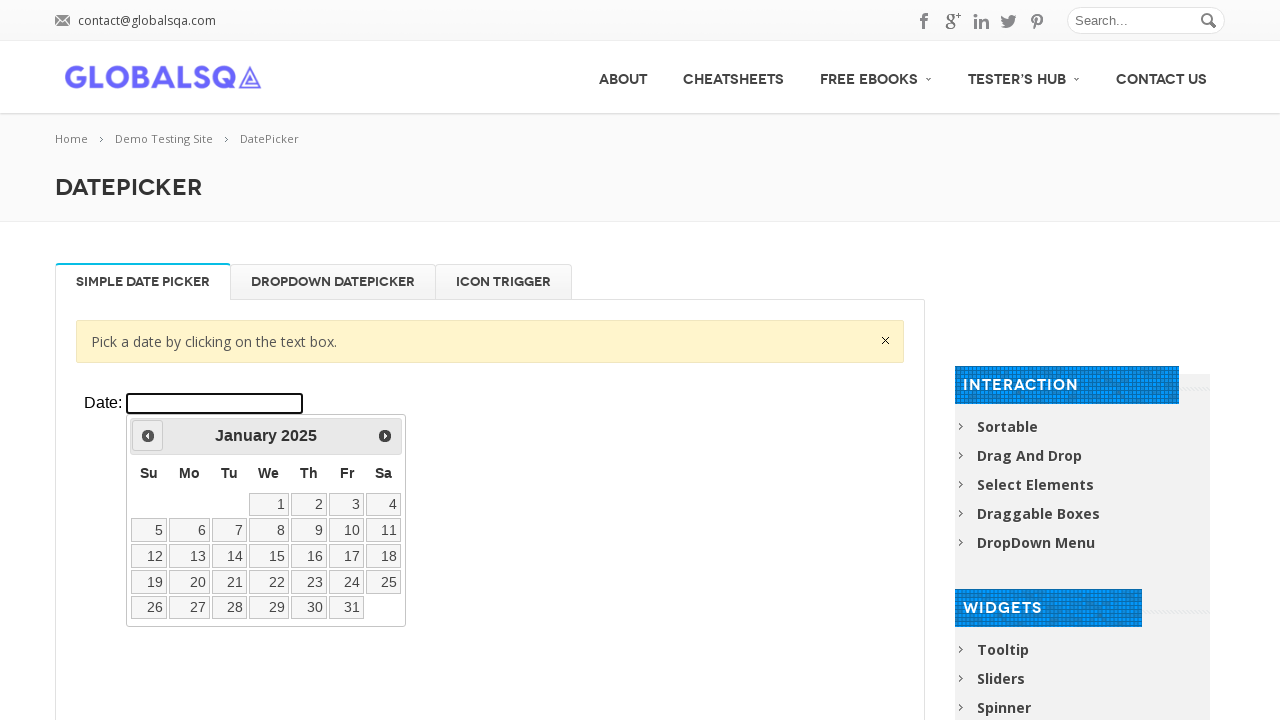

Updated current year: 2025
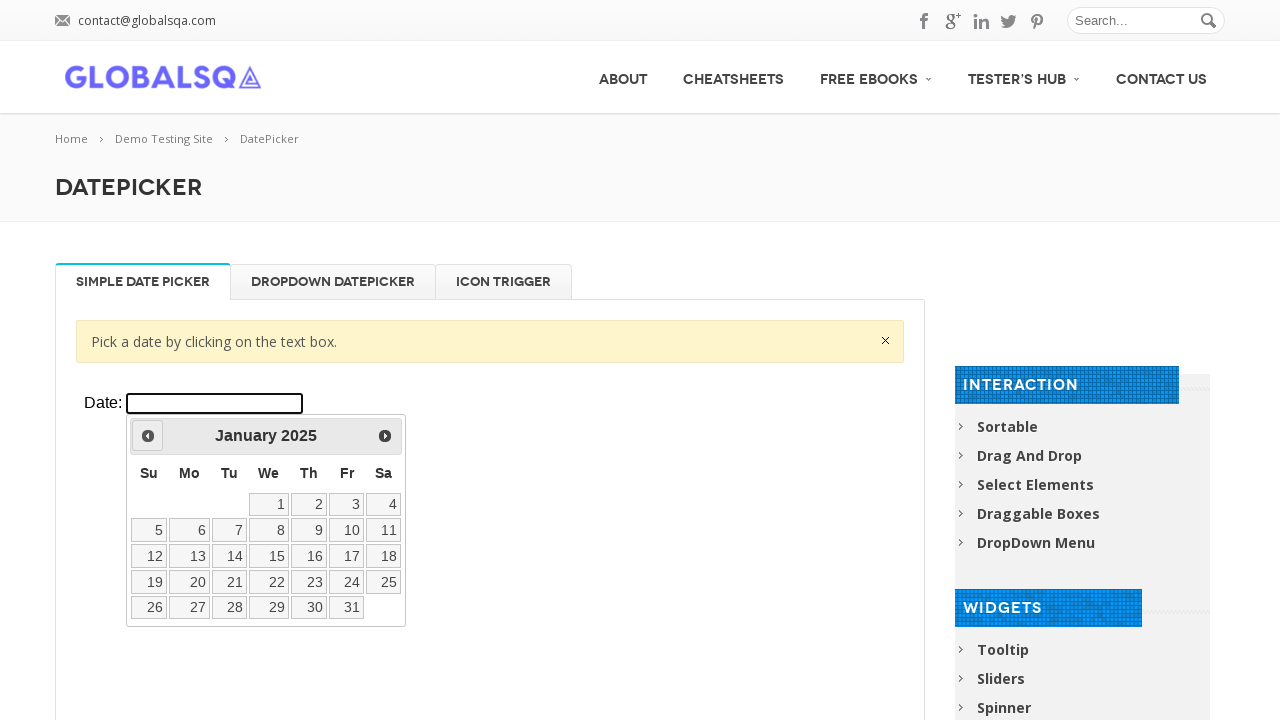

Clicked previous arrow to navigate backward to year 2022 at (148, 436) on xpath=//*[@id='post-2661']/div[2]/div/div/div[1]/p/iframe >> internal:control=en
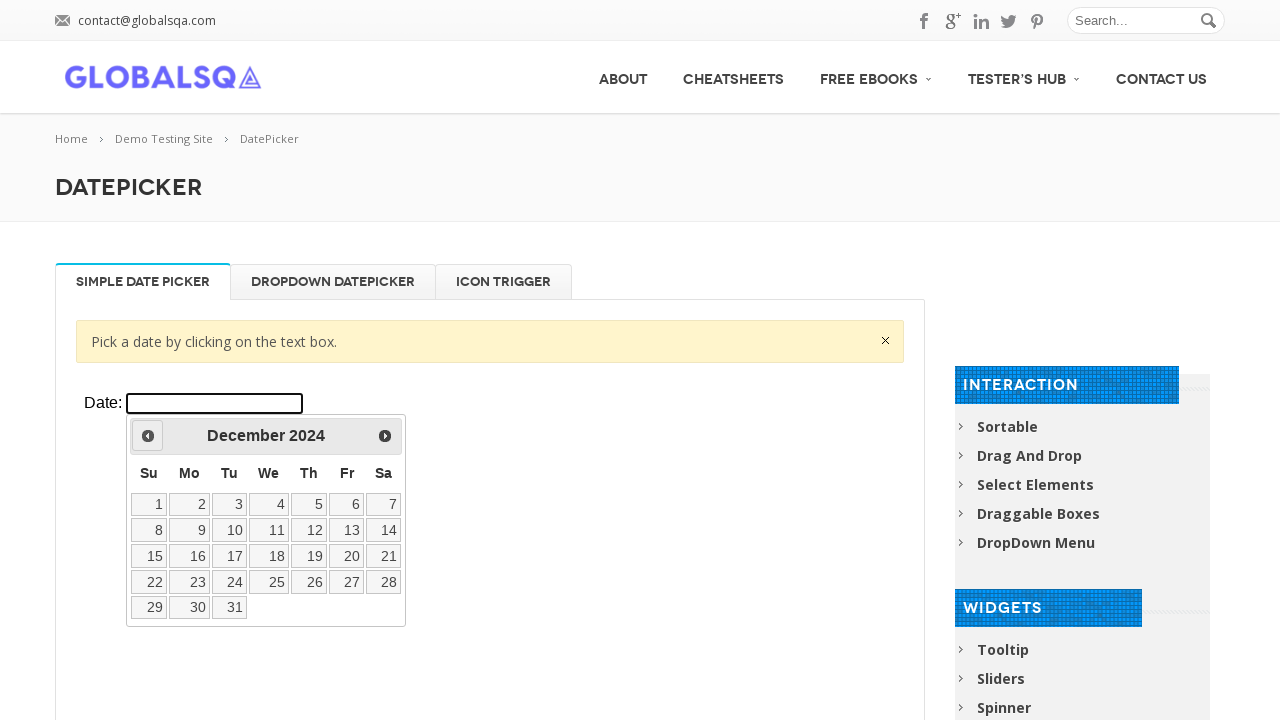

Updated current year: 2024
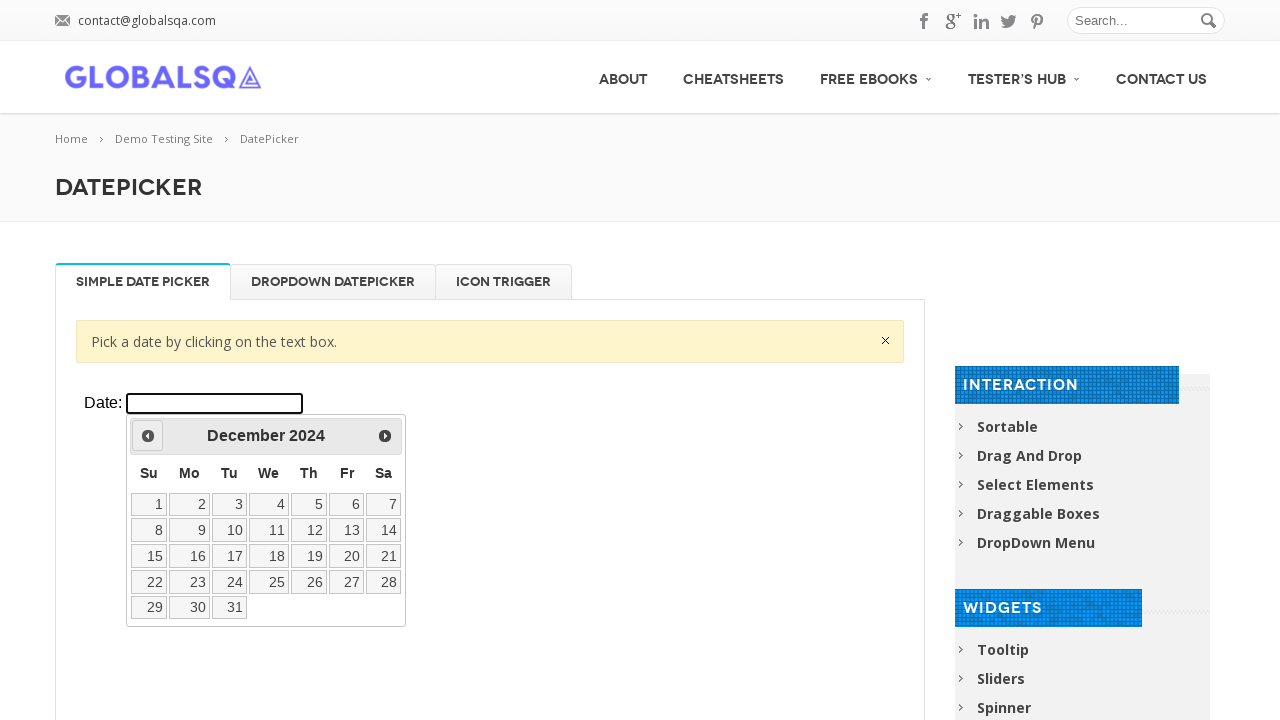

Clicked previous arrow to navigate backward to year 2022 at (148, 436) on xpath=//*[@id='post-2661']/div[2]/div/div/div[1]/p/iframe >> internal:control=en
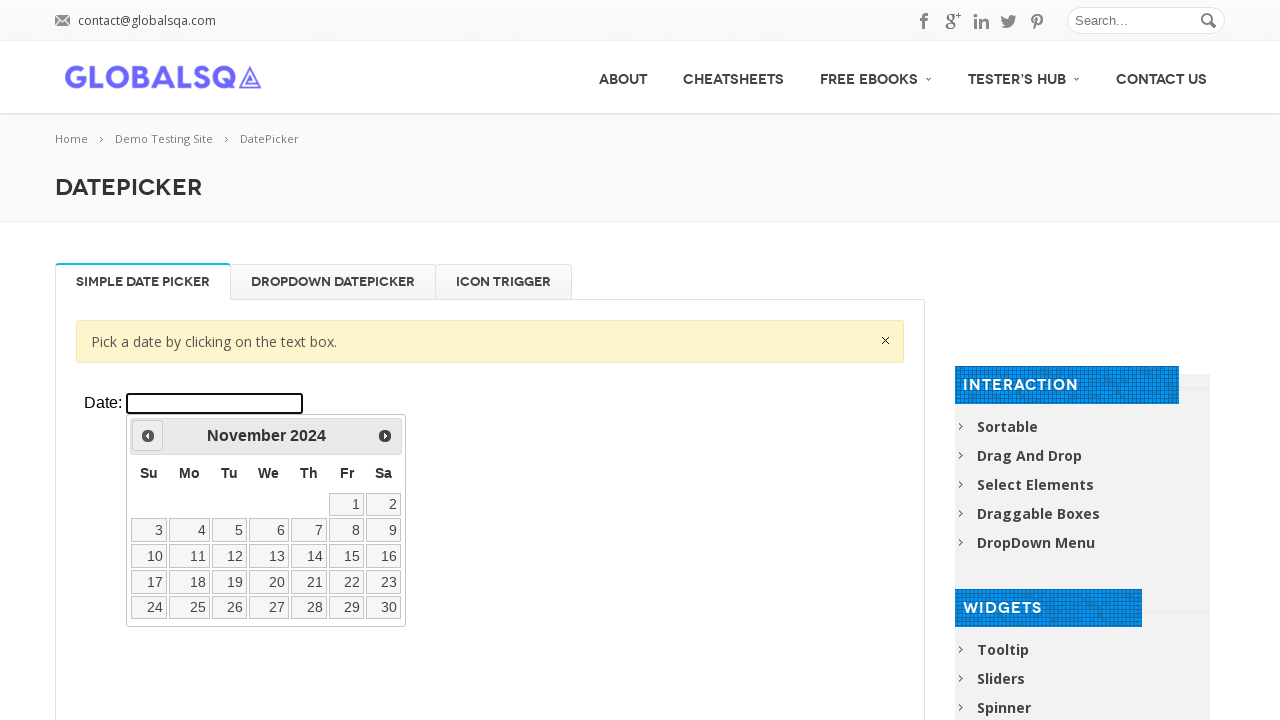

Updated current year: 2024
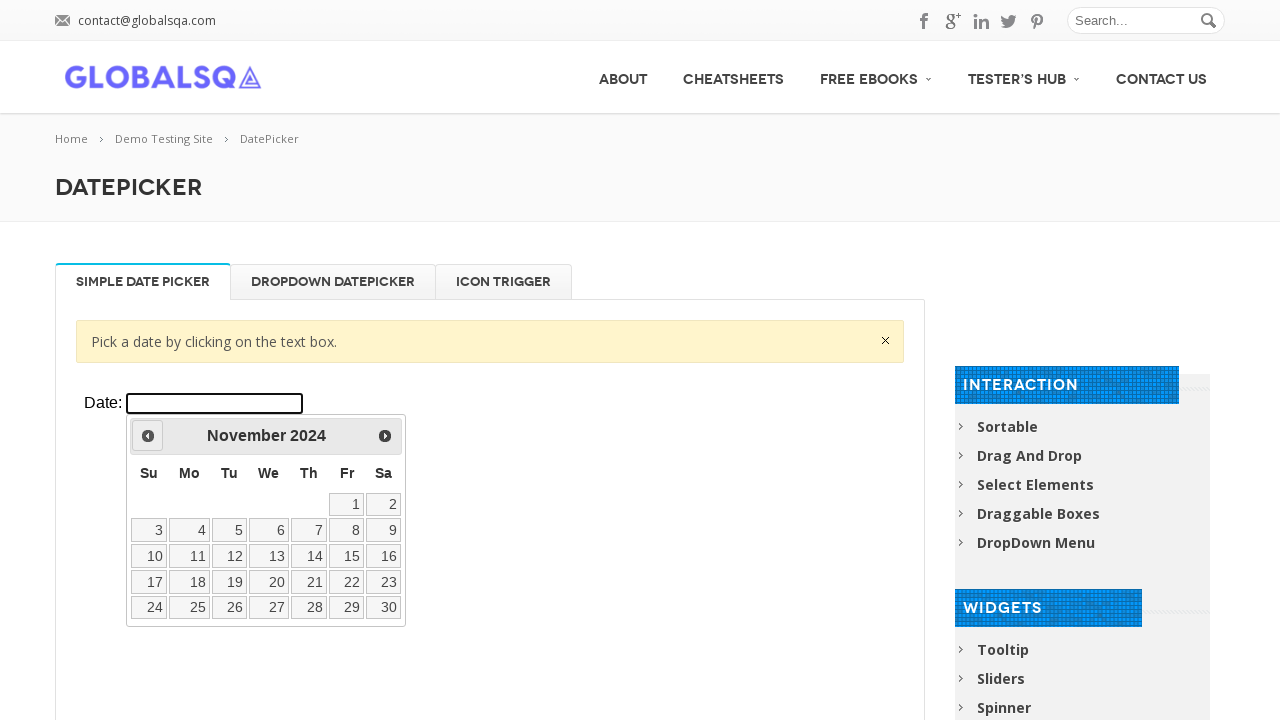

Clicked previous arrow to navigate backward to year 2022 at (148, 436) on xpath=//*[@id='post-2661']/div[2]/div/div/div[1]/p/iframe >> internal:control=en
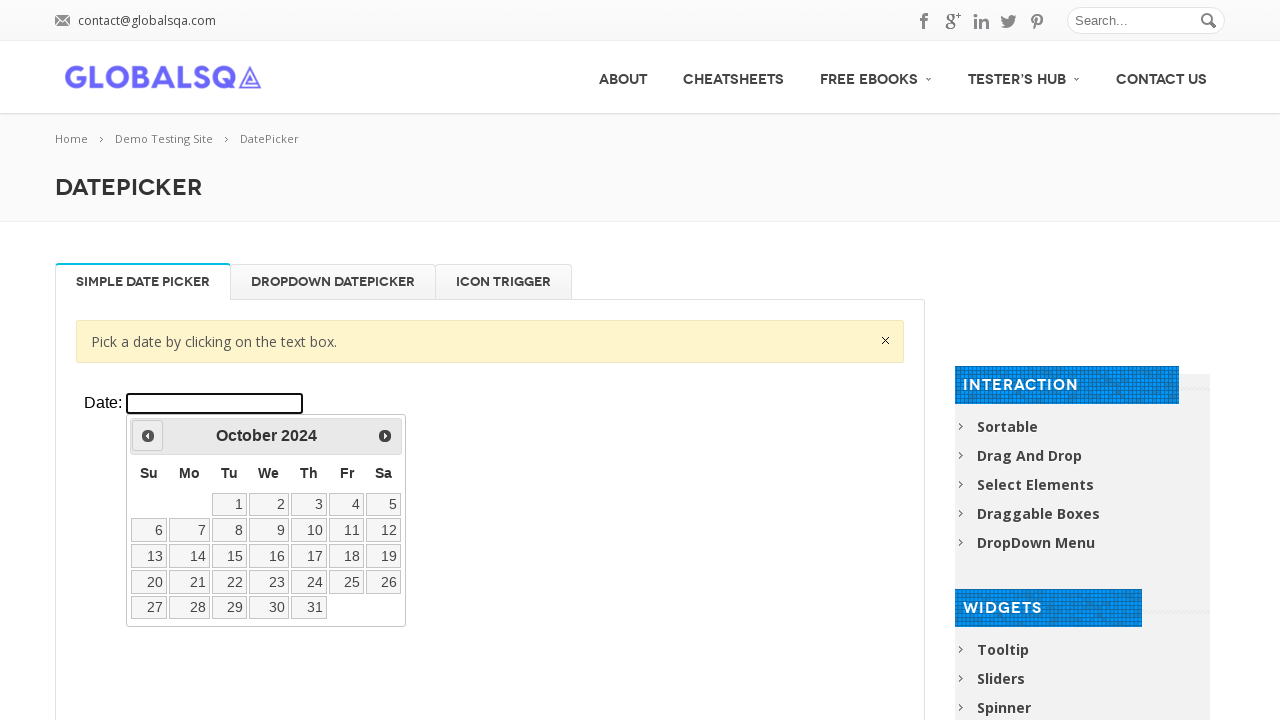

Updated current year: 2024
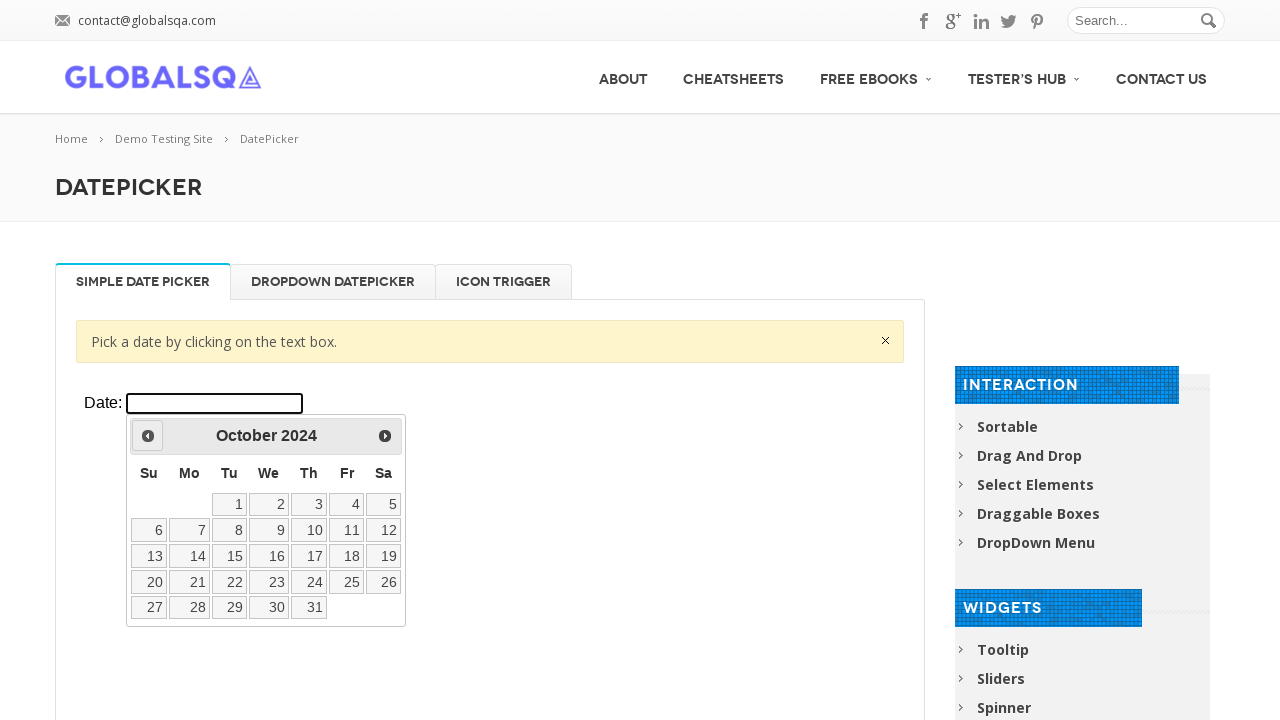

Clicked previous arrow to navigate backward to year 2022 at (148, 436) on xpath=//*[@id='post-2661']/div[2]/div/div/div[1]/p/iframe >> internal:control=en
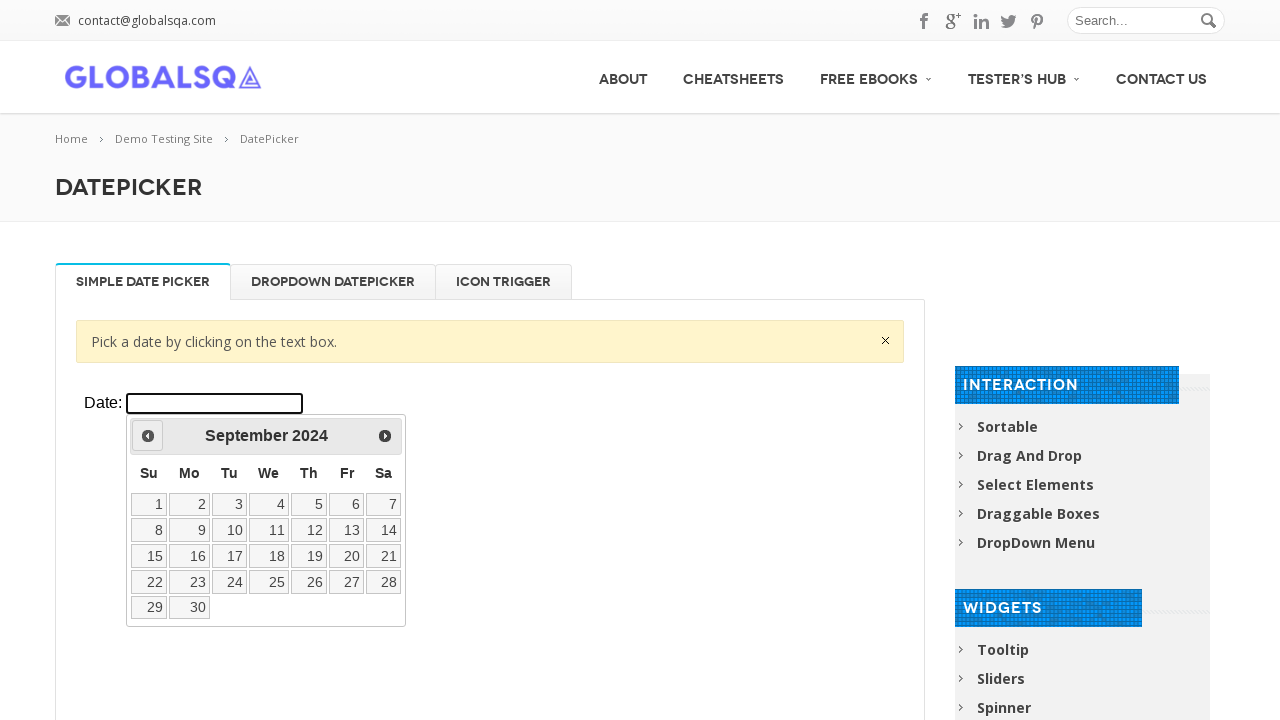

Updated current year: 2024
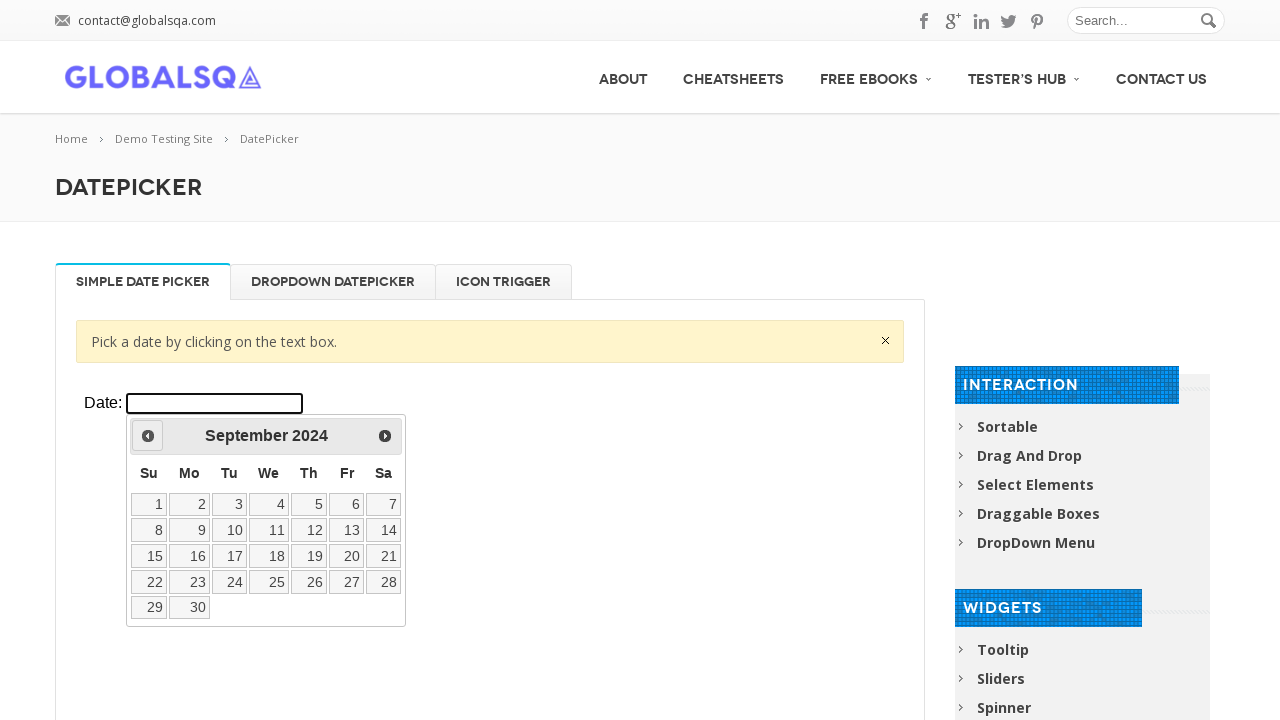

Clicked previous arrow to navigate backward to year 2022 at (148, 436) on xpath=//*[@id='post-2661']/div[2]/div/div/div[1]/p/iframe >> internal:control=en
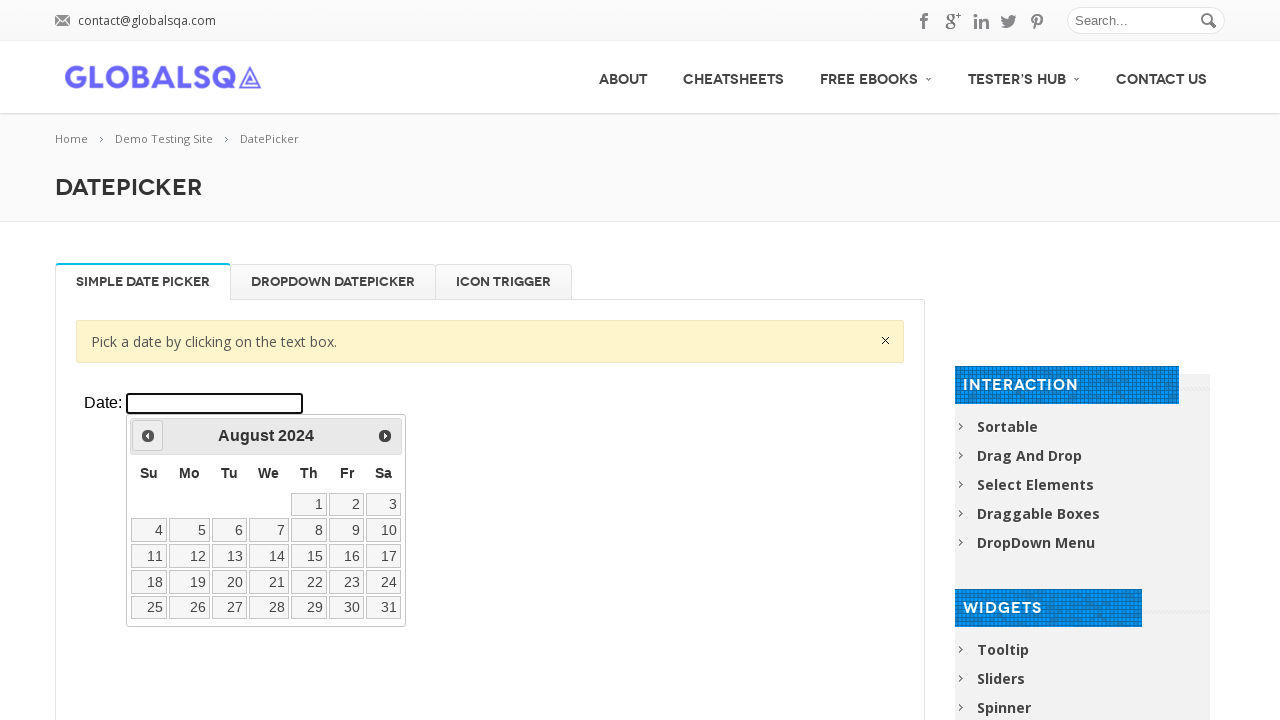

Updated current year: 2024
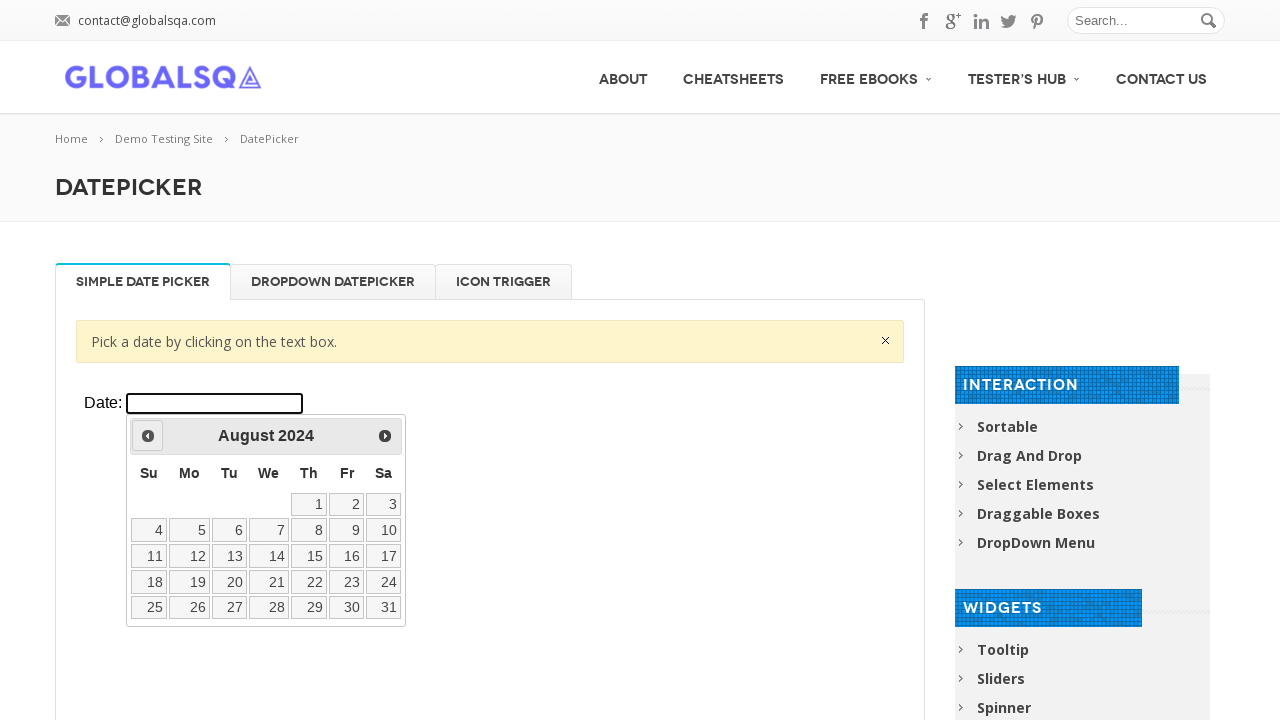

Clicked previous arrow to navigate backward to year 2022 at (148, 436) on xpath=//*[@id='post-2661']/div[2]/div/div/div[1]/p/iframe >> internal:control=en
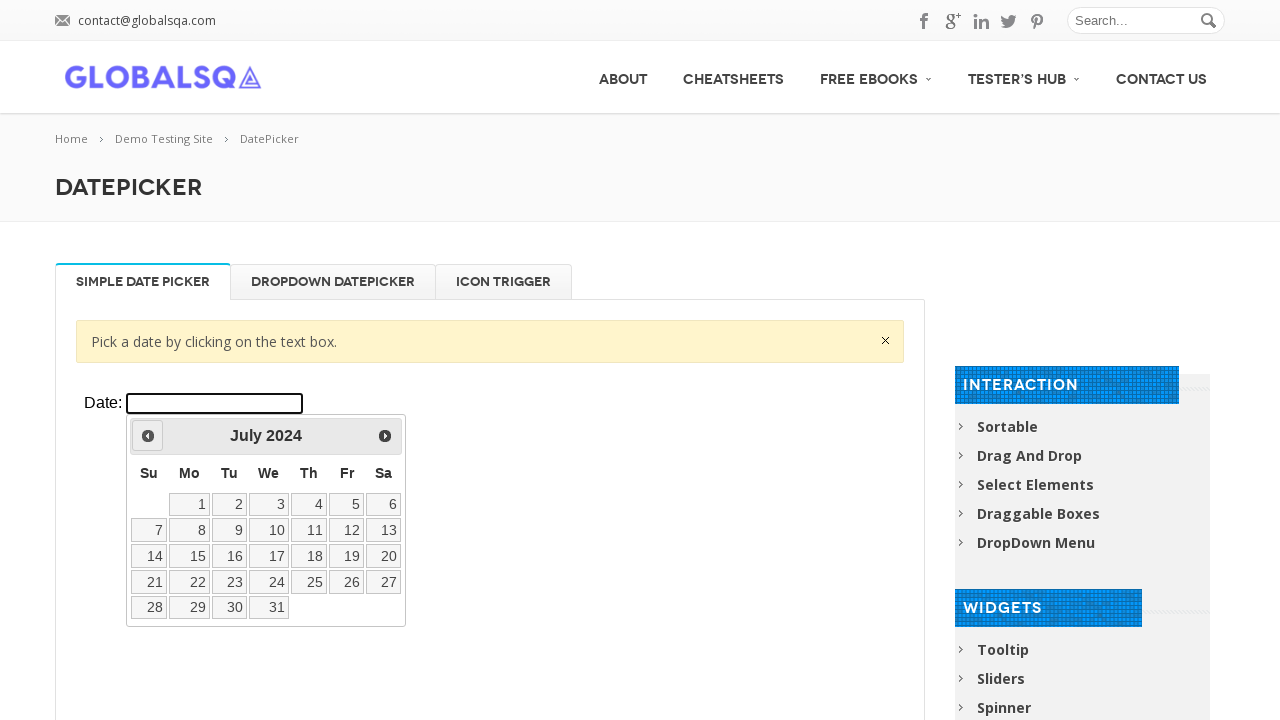

Updated current year: 2024
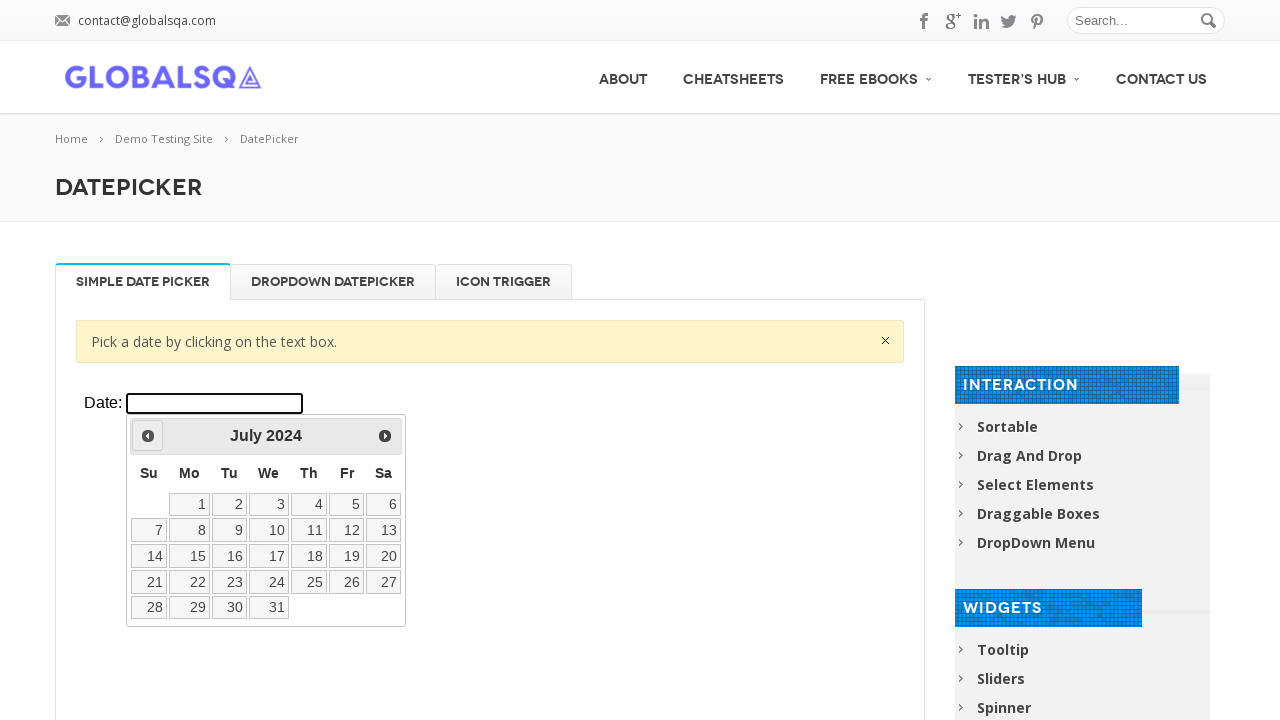

Clicked previous arrow to navigate backward to year 2022 at (148, 436) on xpath=//*[@id='post-2661']/div[2]/div/div/div[1]/p/iframe >> internal:control=en
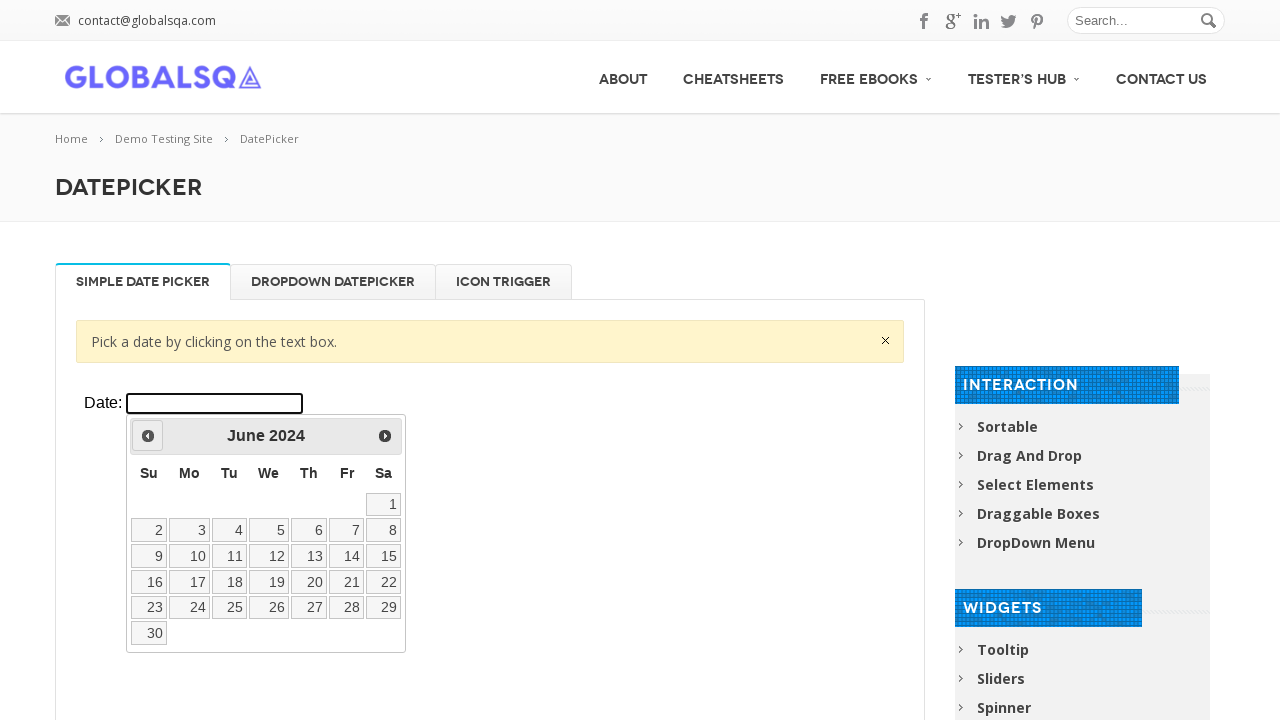

Updated current year: 2024
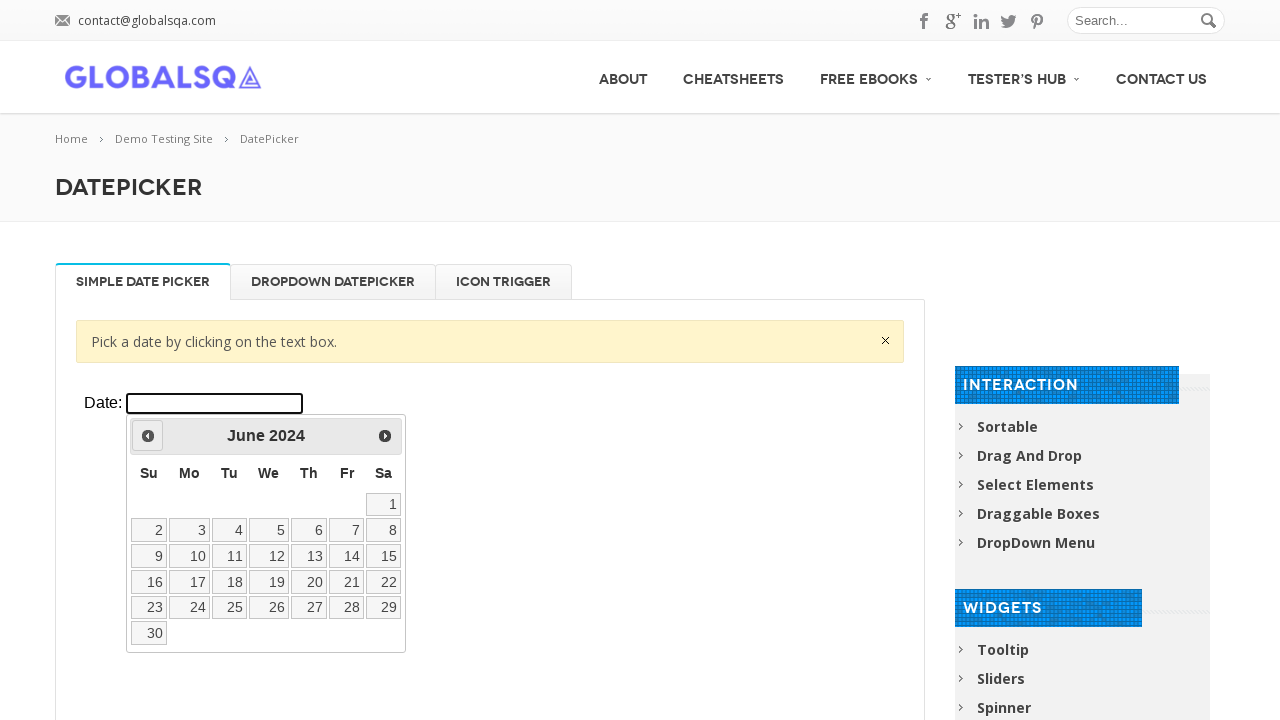

Clicked previous arrow to navigate backward to year 2022 at (148, 436) on xpath=//*[@id='post-2661']/div[2]/div/div/div[1]/p/iframe >> internal:control=en
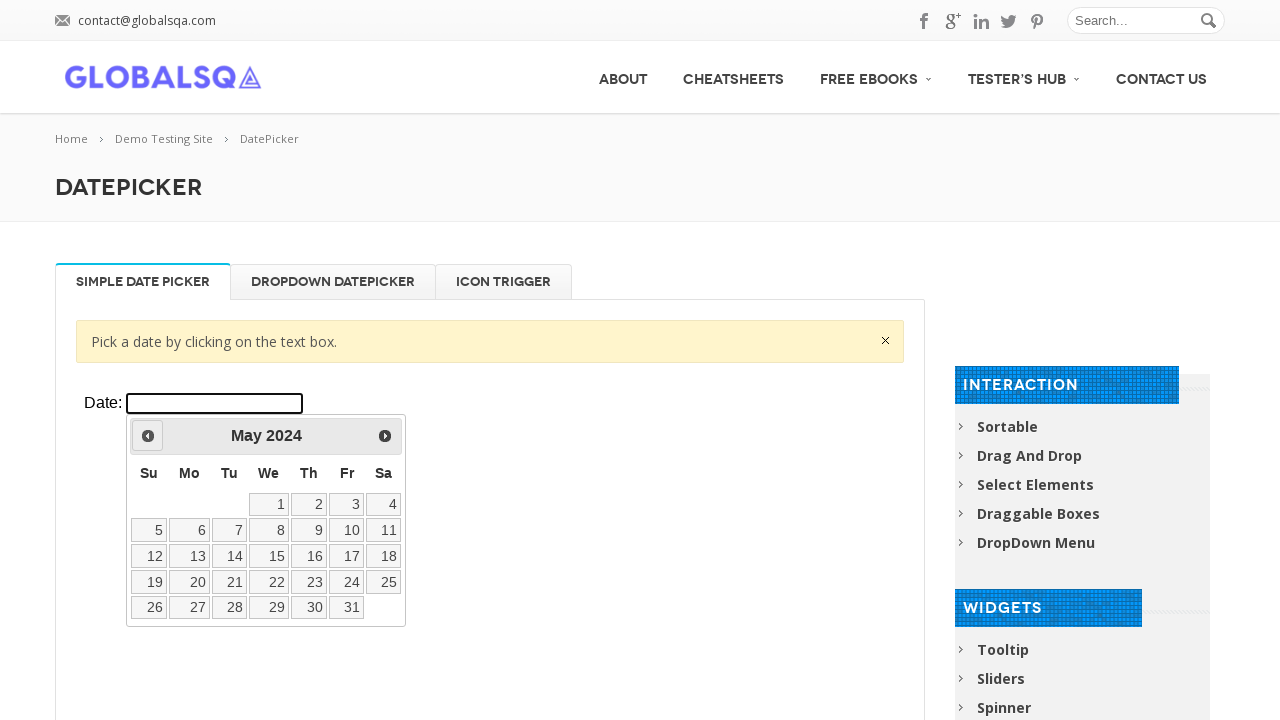

Updated current year: 2024
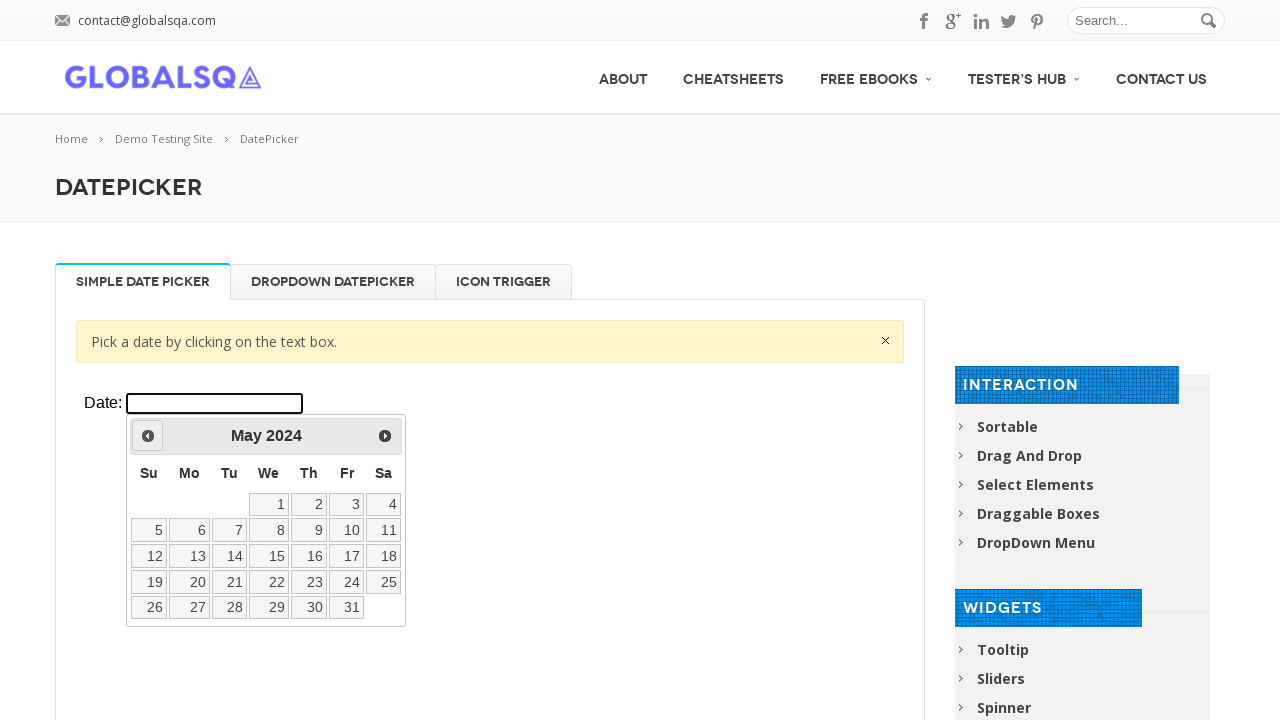

Clicked previous arrow to navigate backward to year 2022 at (148, 436) on xpath=//*[@id='post-2661']/div[2]/div/div/div[1]/p/iframe >> internal:control=en
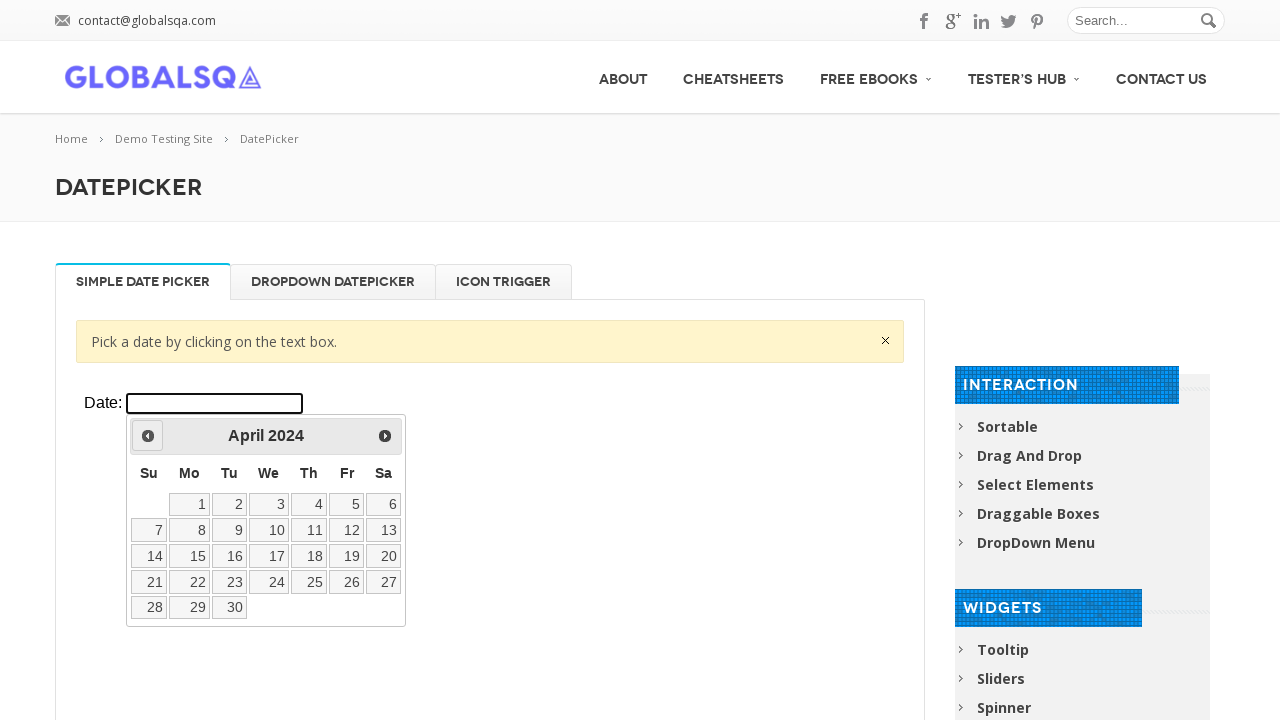

Updated current year: 2024
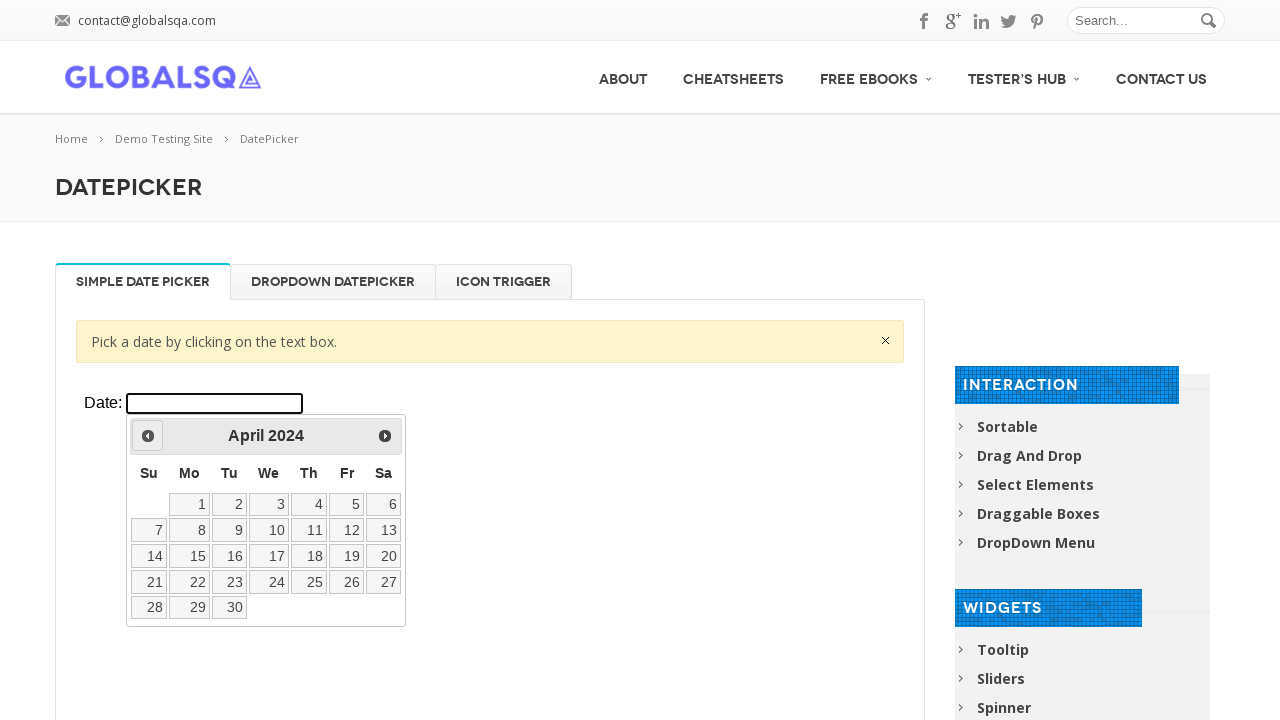

Clicked previous arrow to navigate backward to year 2022 at (148, 436) on xpath=//*[@id='post-2661']/div[2]/div/div/div[1]/p/iframe >> internal:control=en
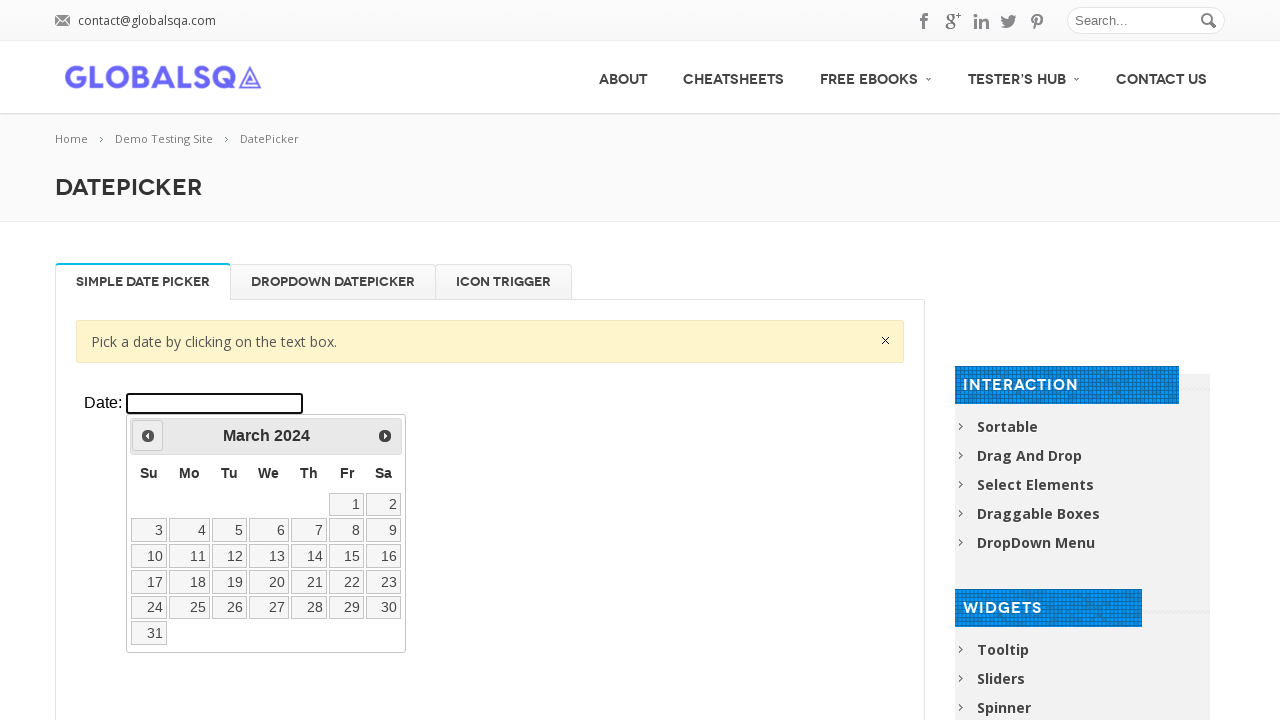

Updated current year: 2024
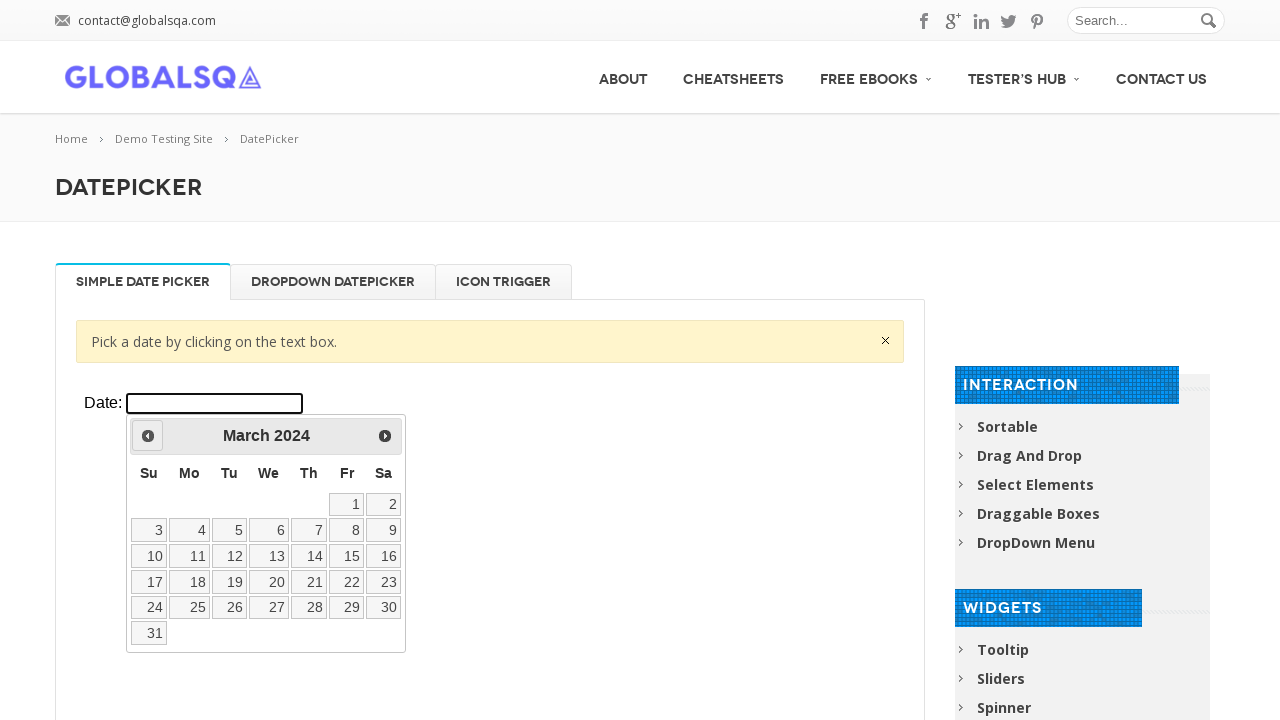

Clicked previous arrow to navigate backward to year 2022 at (148, 436) on xpath=//*[@id='post-2661']/div[2]/div/div/div[1]/p/iframe >> internal:control=en
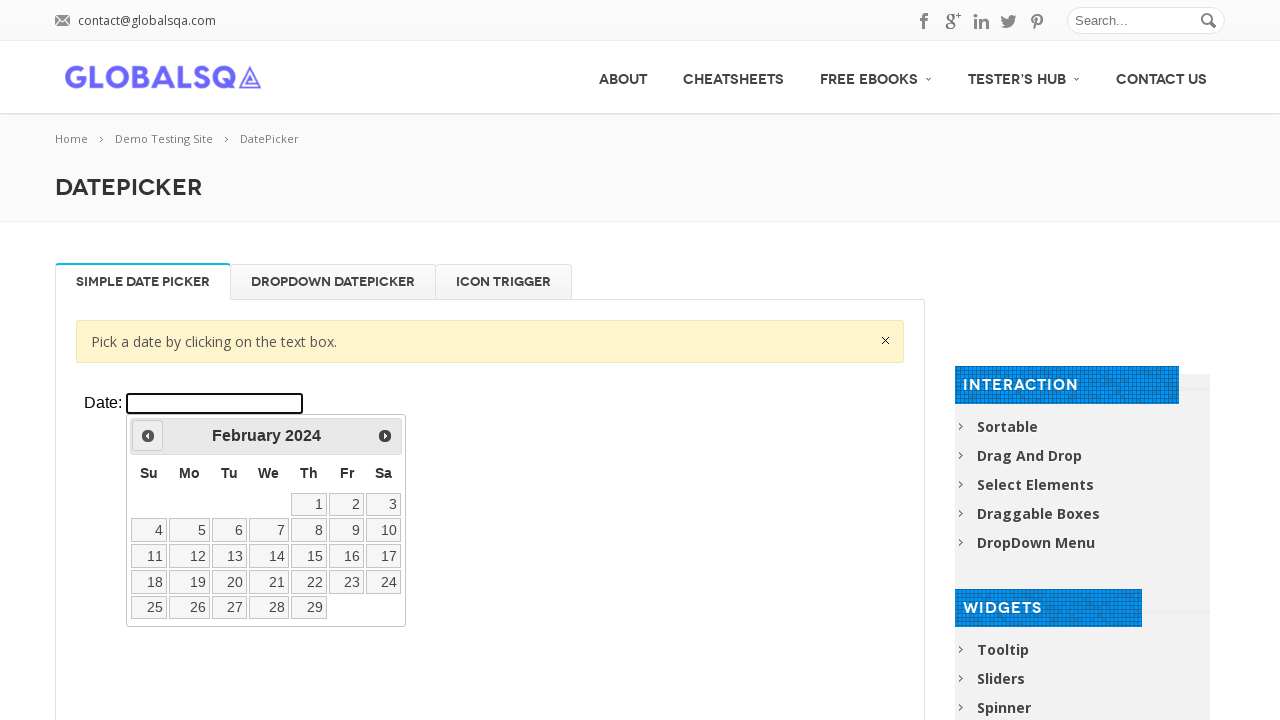

Updated current year: 2024
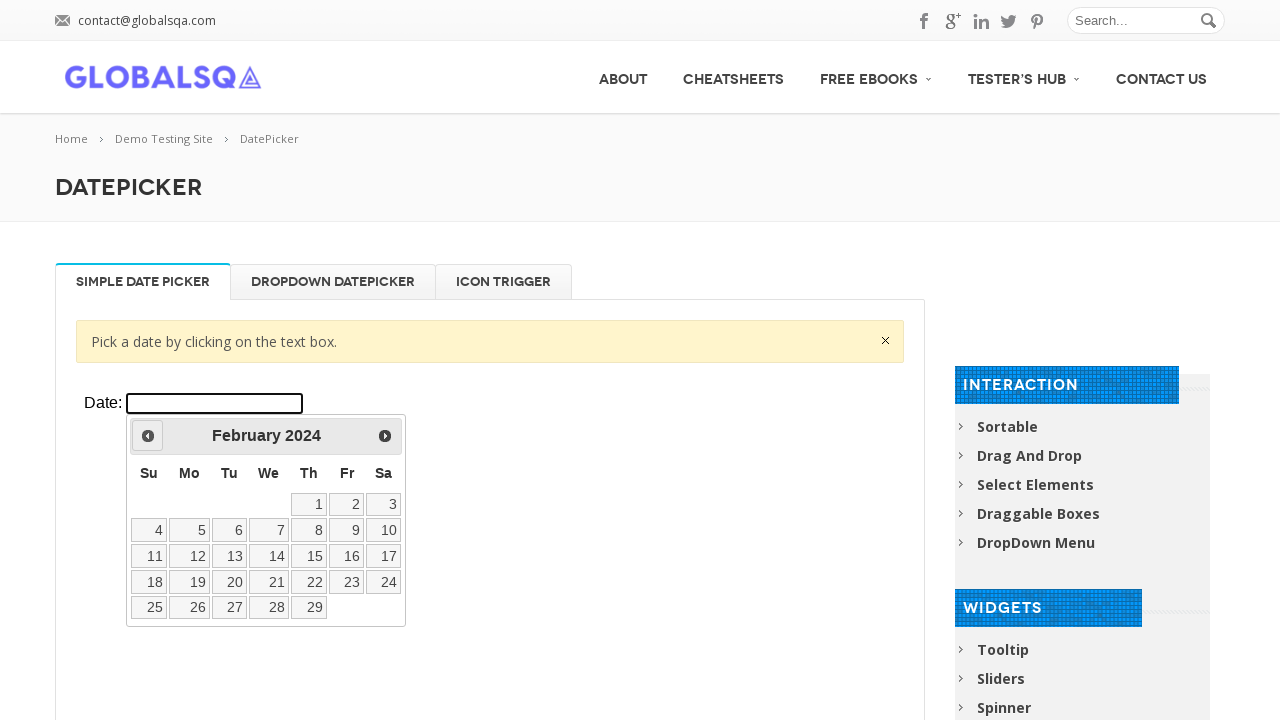

Clicked previous arrow to navigate backward to year 2022 at (148, 436) on xpath=//*[@id='post-2661']/div[2]/div/div/div[1]/p/iframe >> internal:control=en
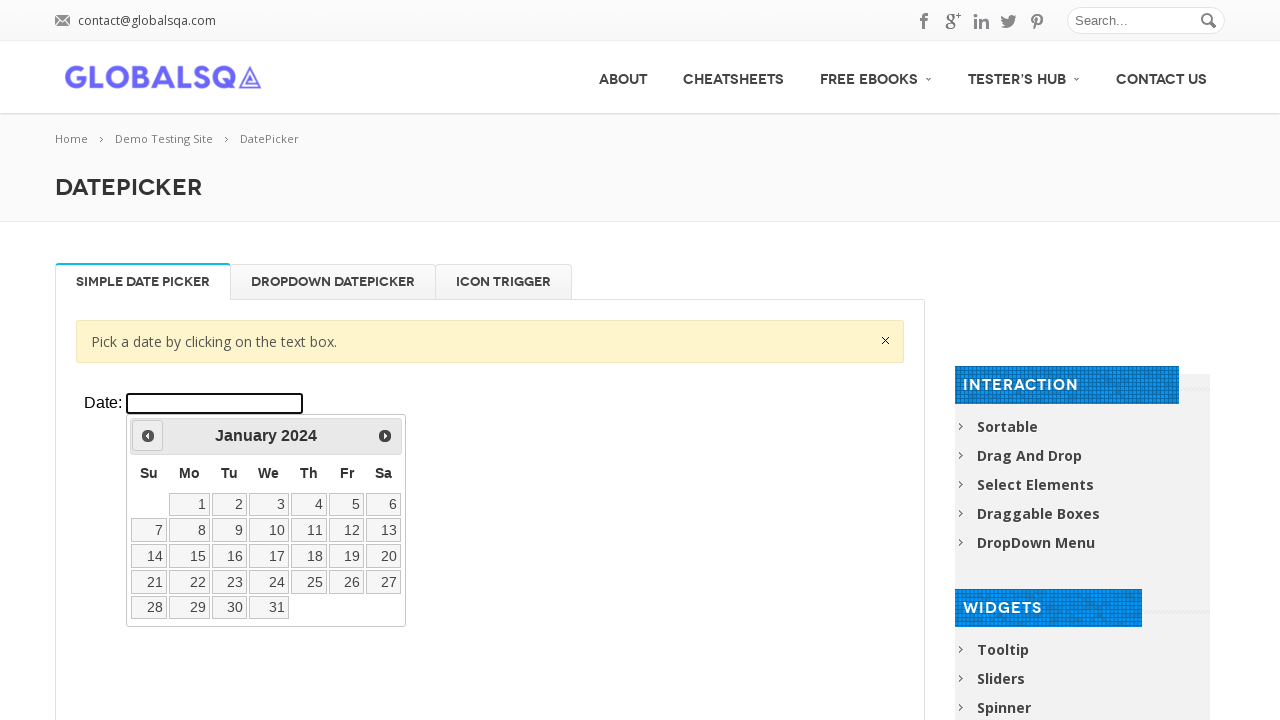

Updated current year: 2024
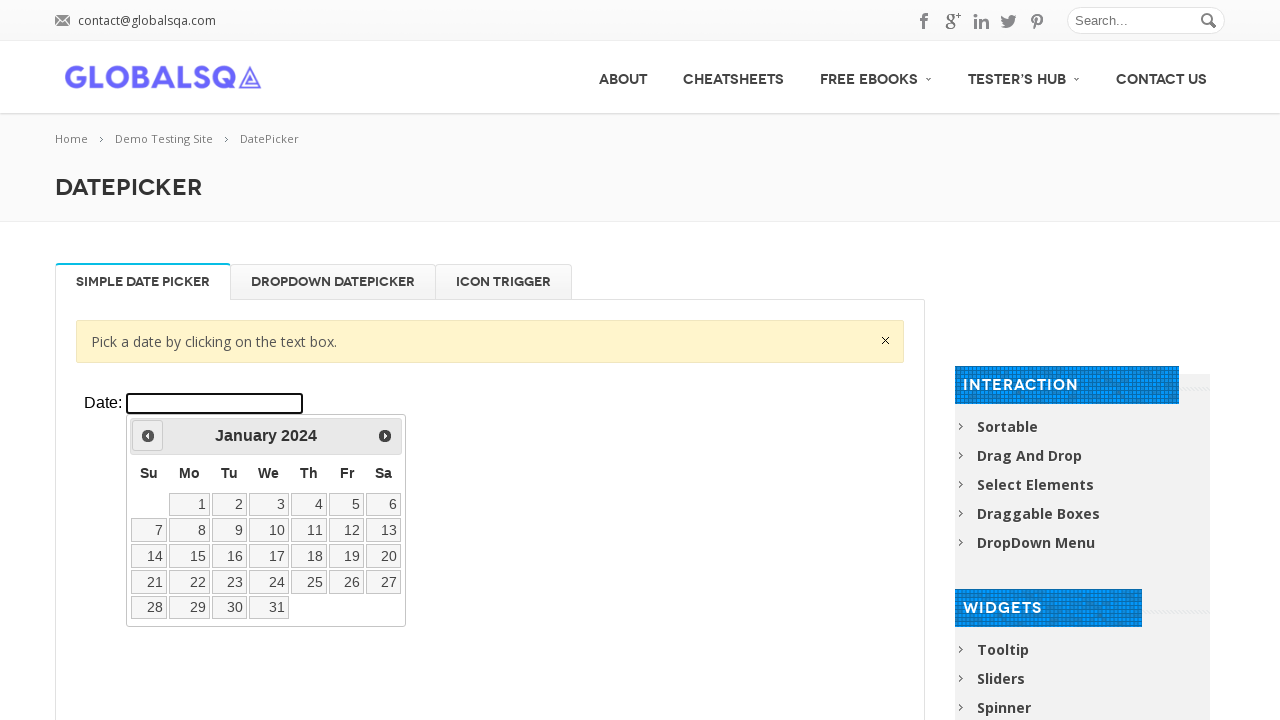

Clicked previous arrow to navigate backward to year 2022 at (148, 436) on xpath=//*[@id='post-2661']/div[2]/div/div/div[1]/p/iframe >> internal:control=en
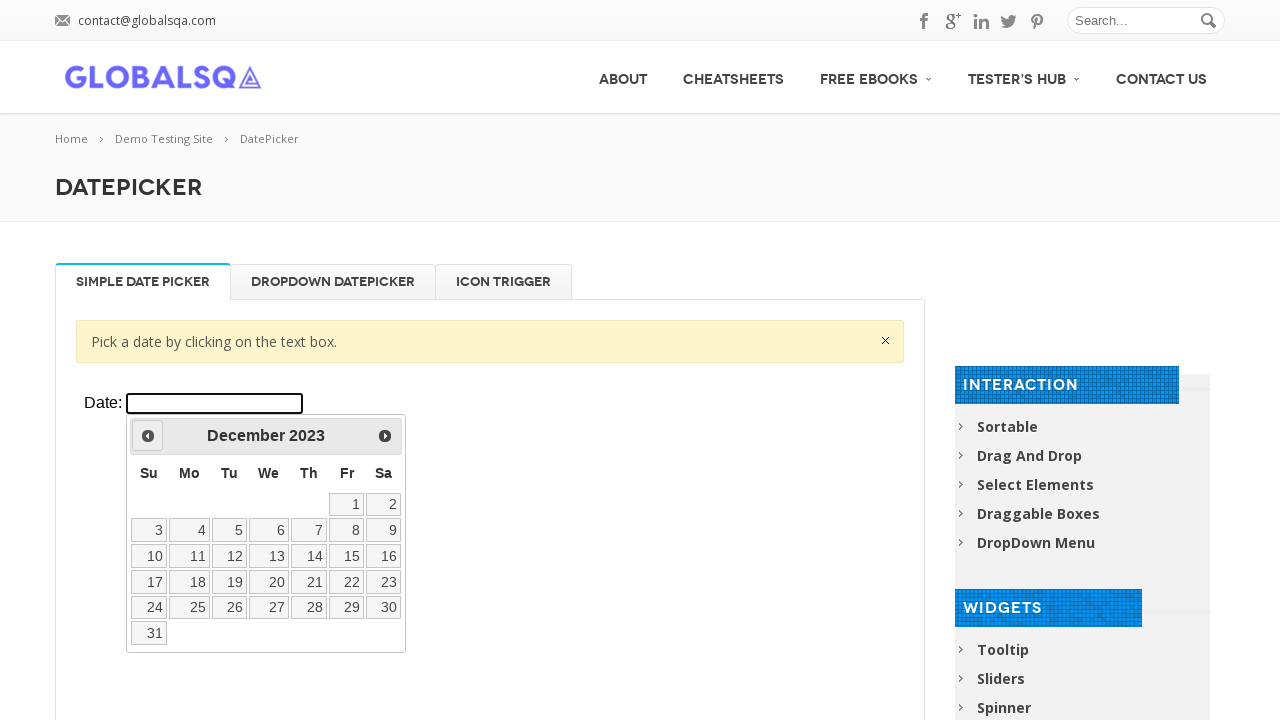

Updated current year: 2023
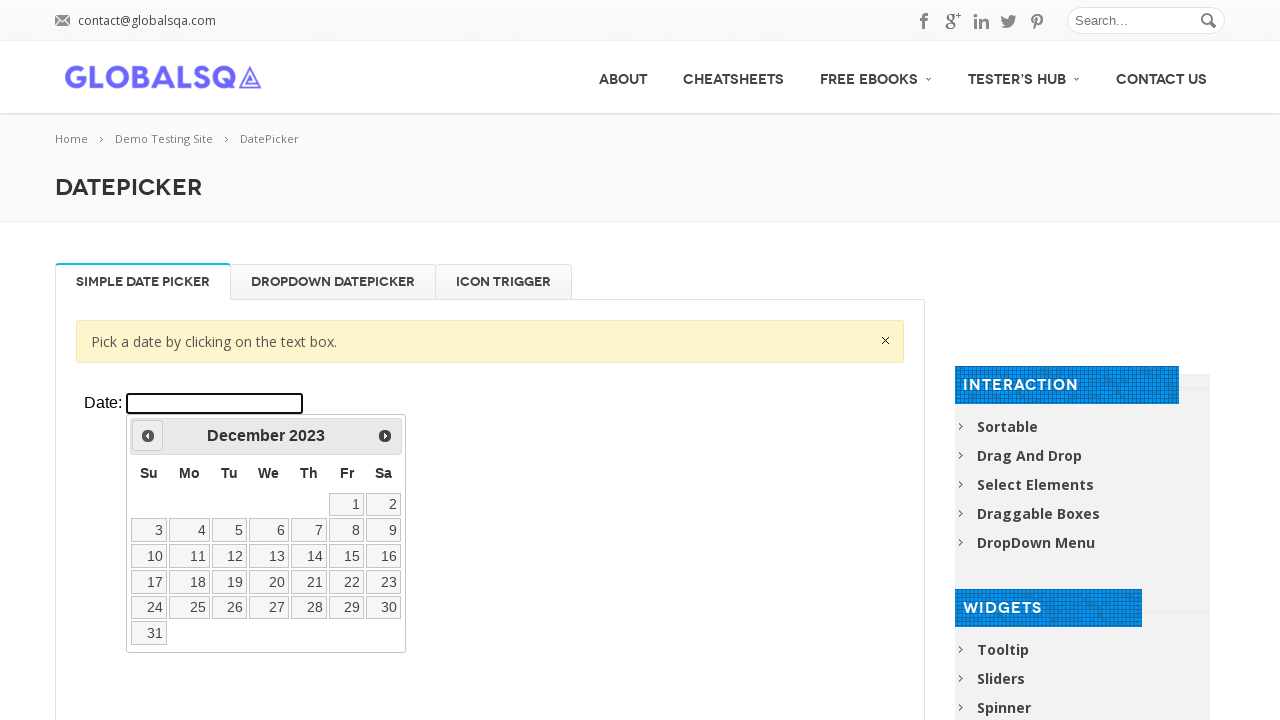

Clicked previous arrow to navigate backward to year 2022 at (148, 436) on xpath=//*[@id='post-2661']/div[2]/div/div/div[1]/p/iframe >> internal:control=en
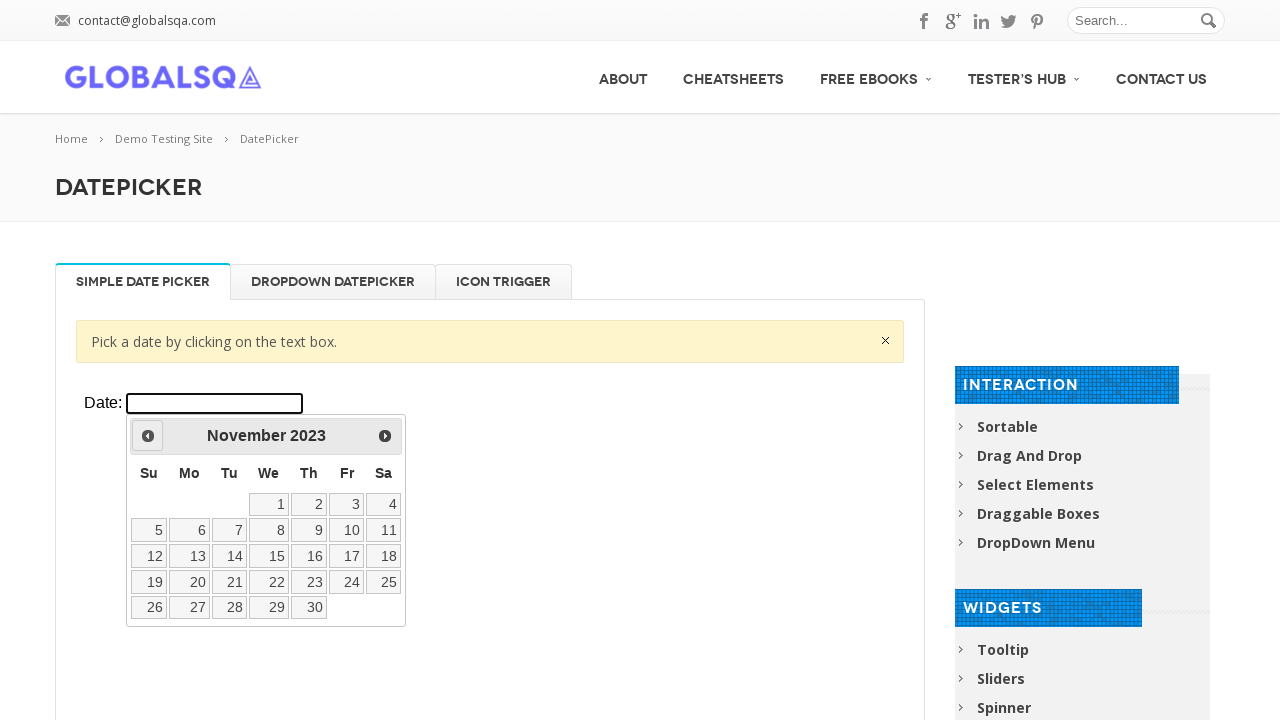

Updated current year: 2023
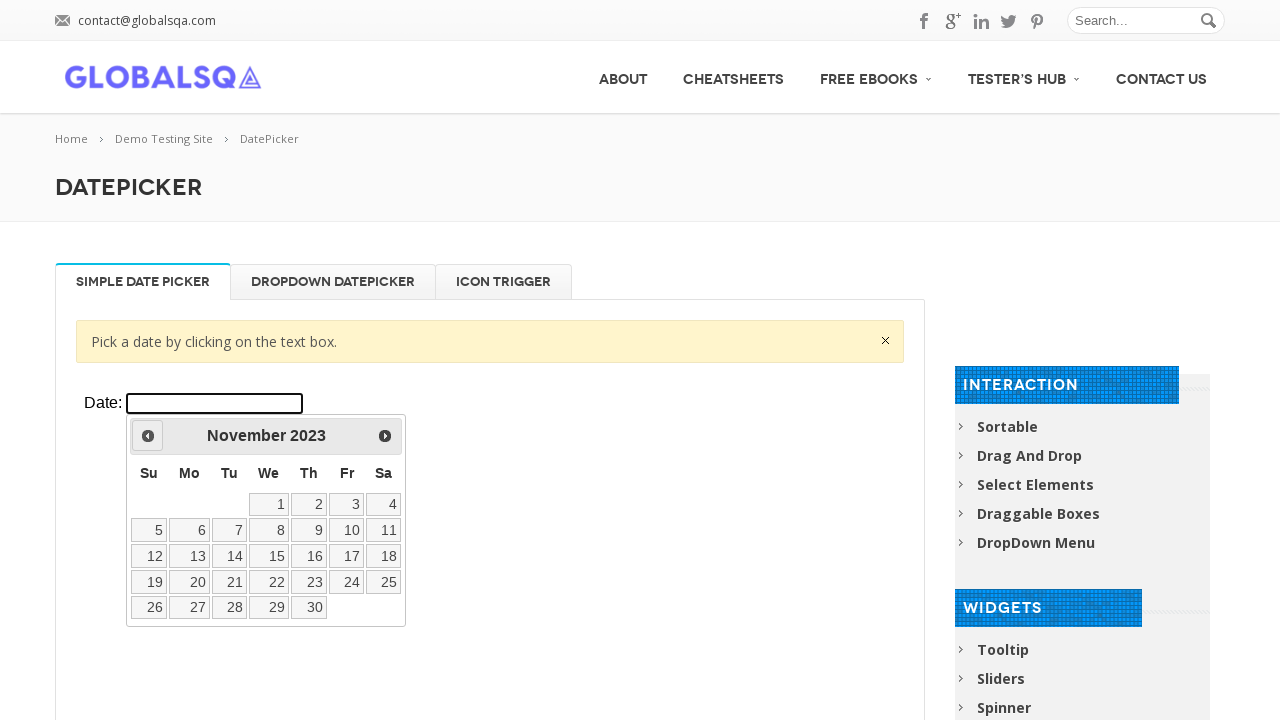

Clicked previous arrow to navigate backward to year 2022 at (148, 436) on xpath=//*[@id='post-2661']/div[2]/div/div/div[1]/p/iframe >> internal:control=en
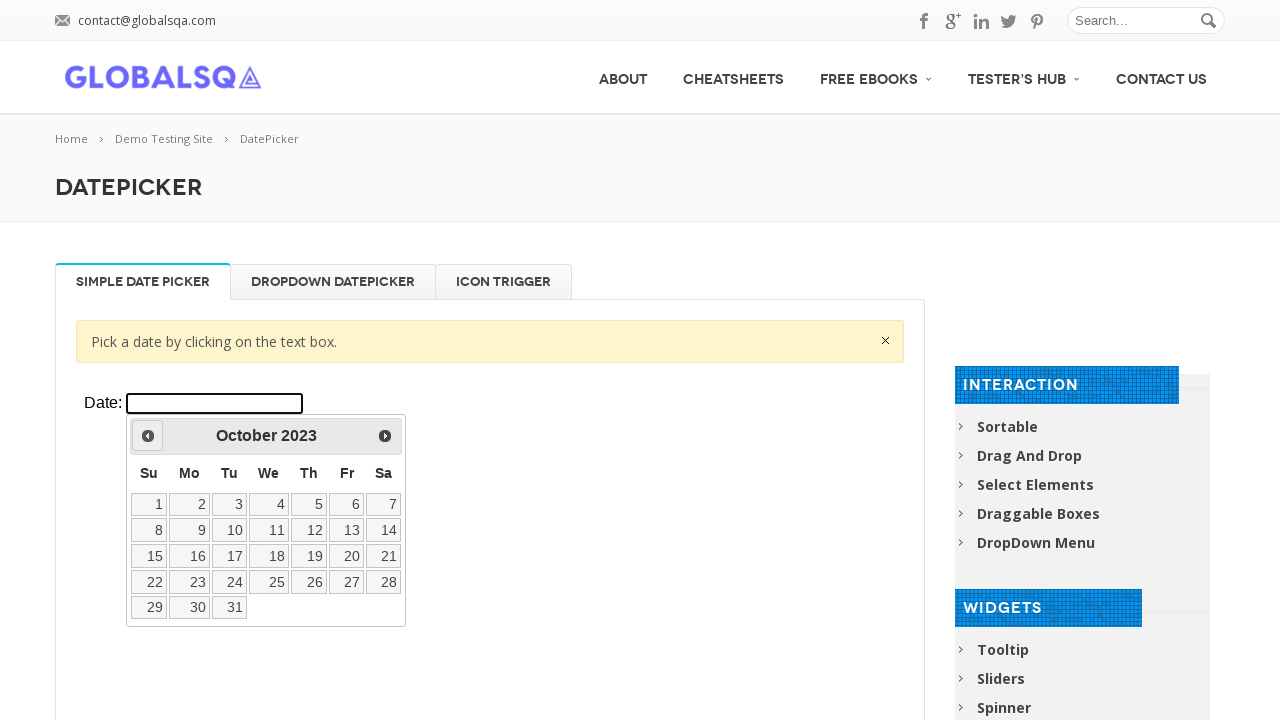

Updated current year: 2023
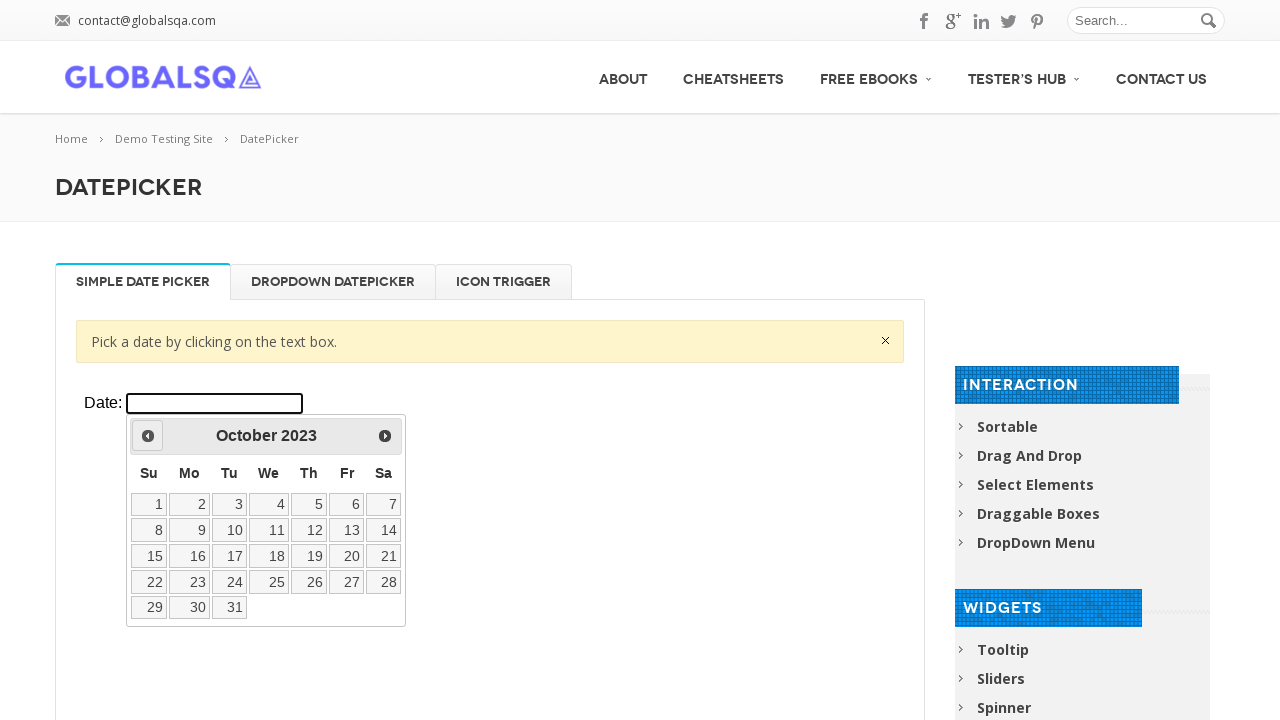

Clicked previous arrow to navigate backward to year 2022 at (148, 436) on xpath=//*[@id='post-2661']/div[2]/div/div/div[1]/p/iframe >> internal:control=en
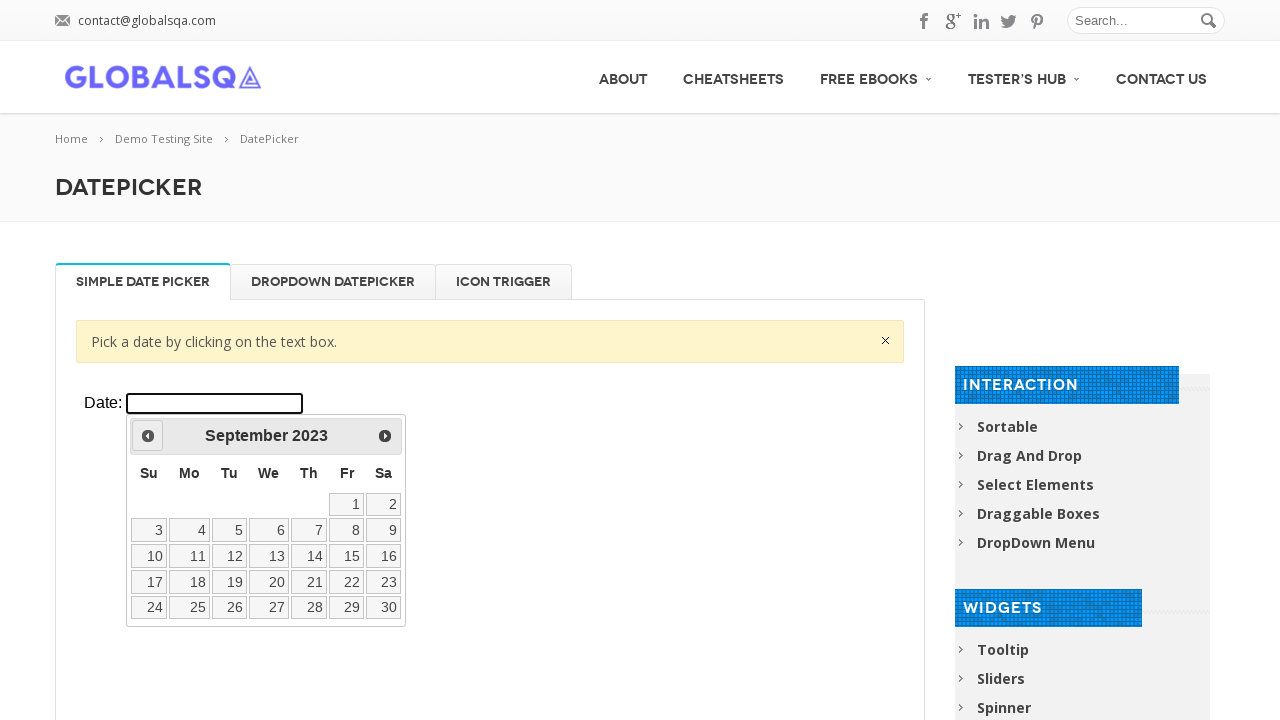

Updated current year: 2023
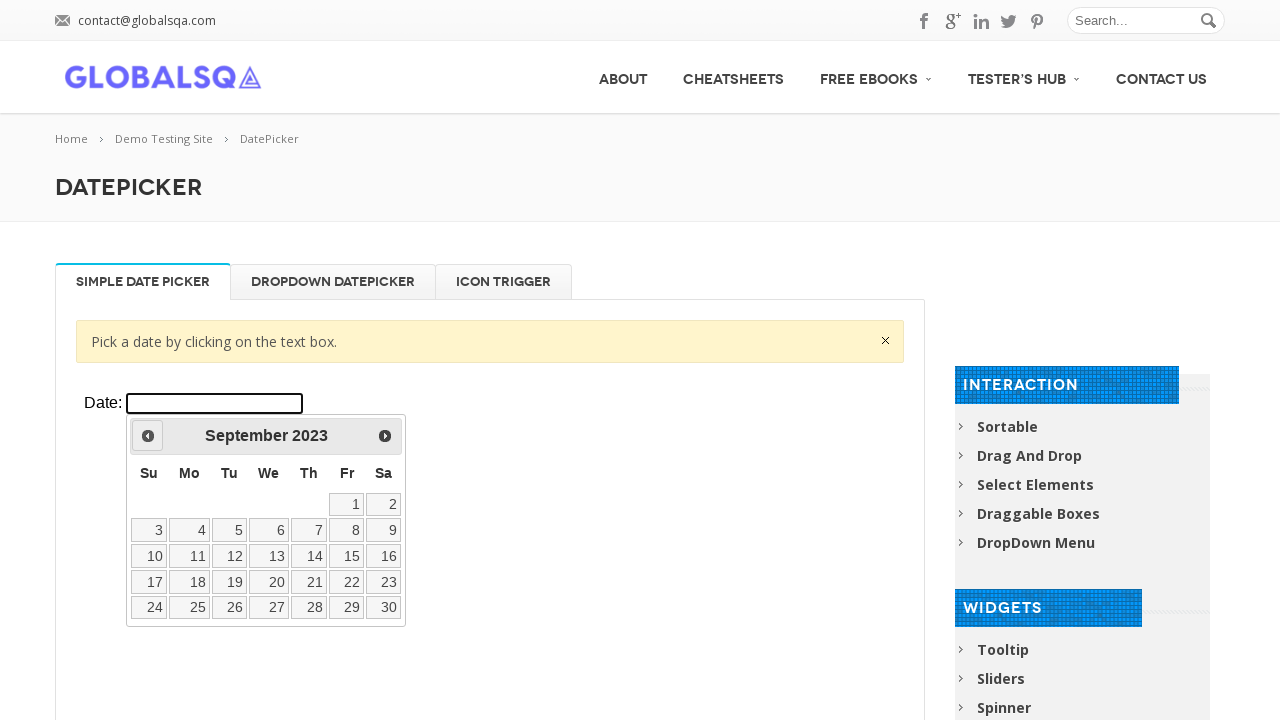

Clicked previous arrow to navigate backward to year 2022 at (148, 436) on xpath=//*[@id='post-2661']/div[2]/div/div/div[1]/p/iframe >> internal:control=en
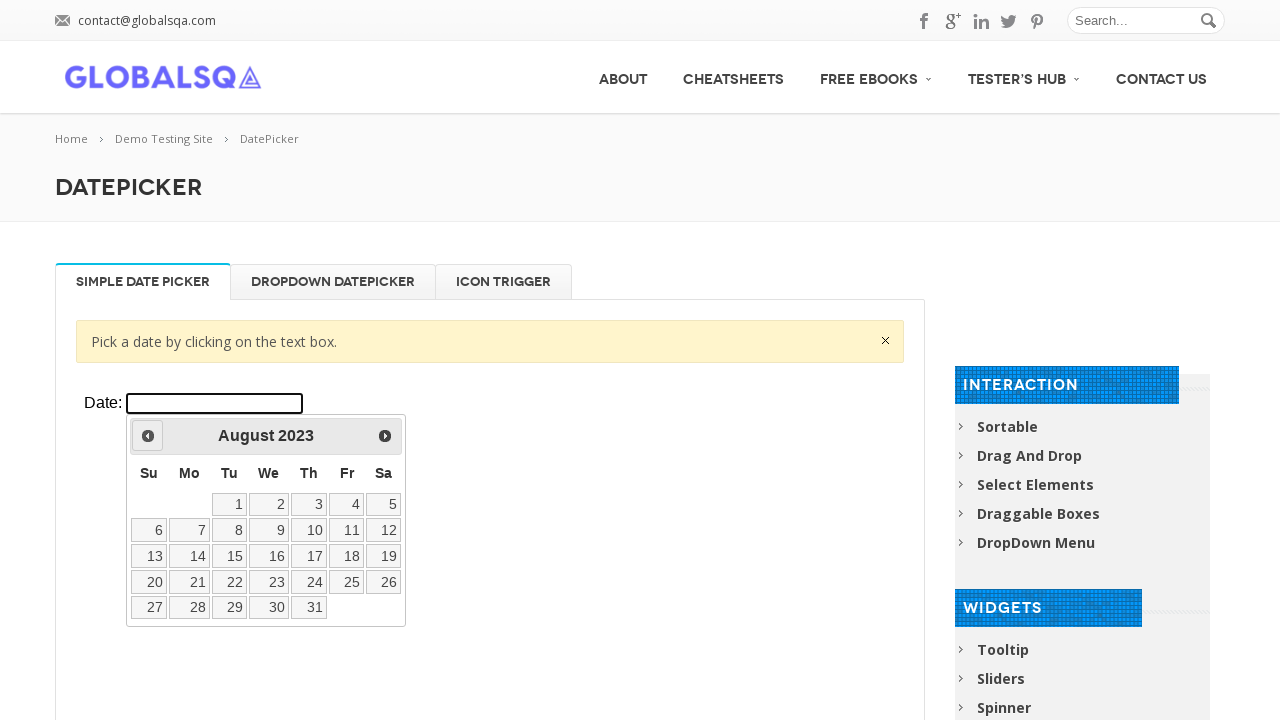

Updated current year: 2023
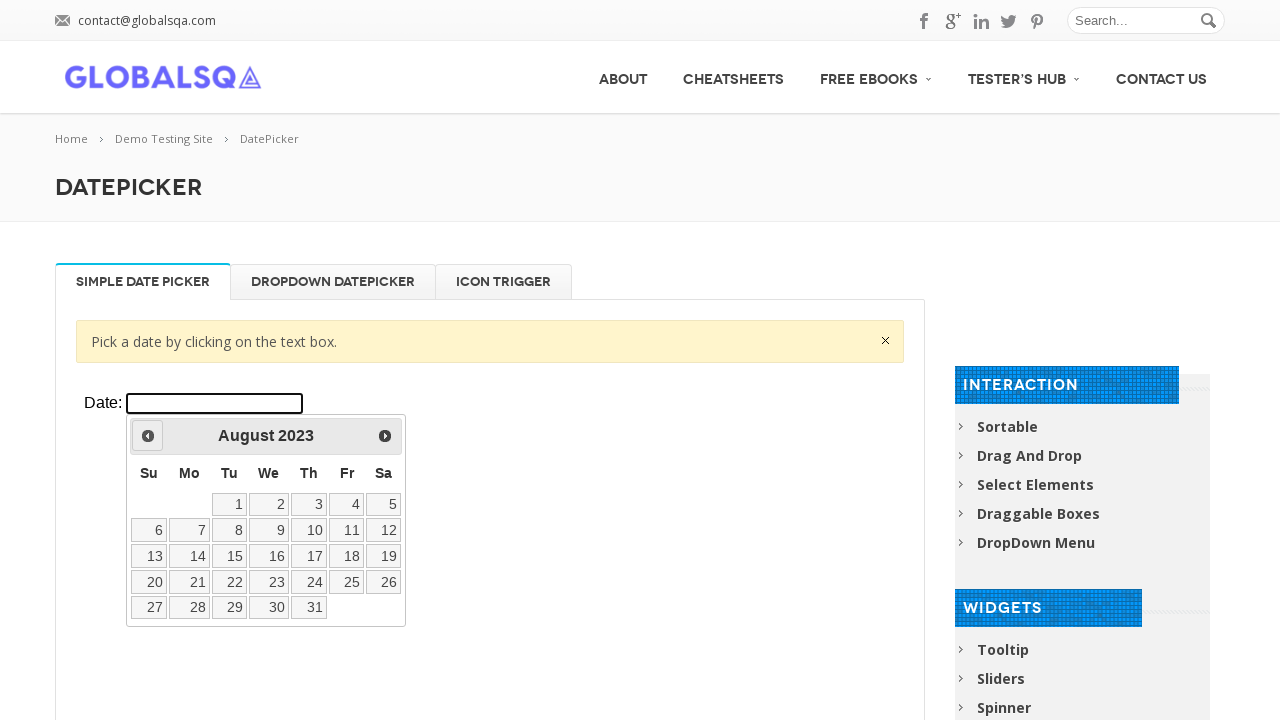

Clicked previous arrow to navigate backward to year 2022 at (148, 436) on xpath=//*[@id='post-2661']/div[2]/div/div/div[1]/p/iframe >> internal:control=en
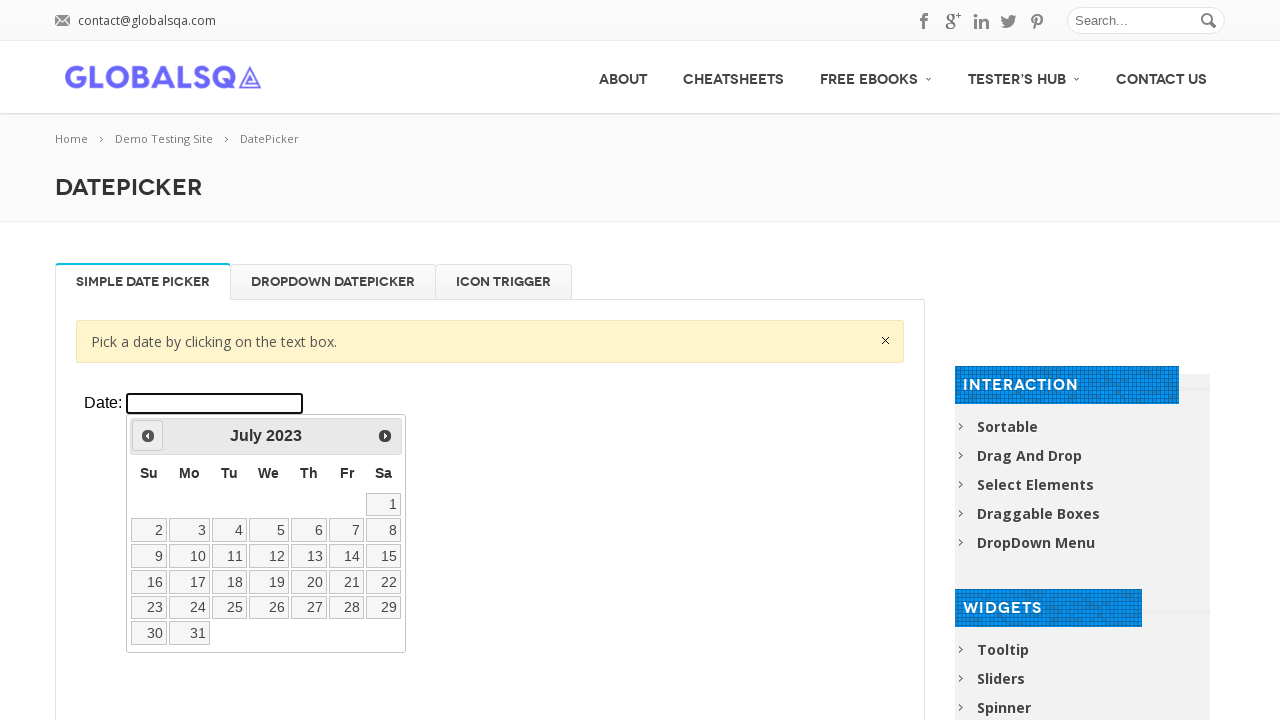

Updated current year: 2023
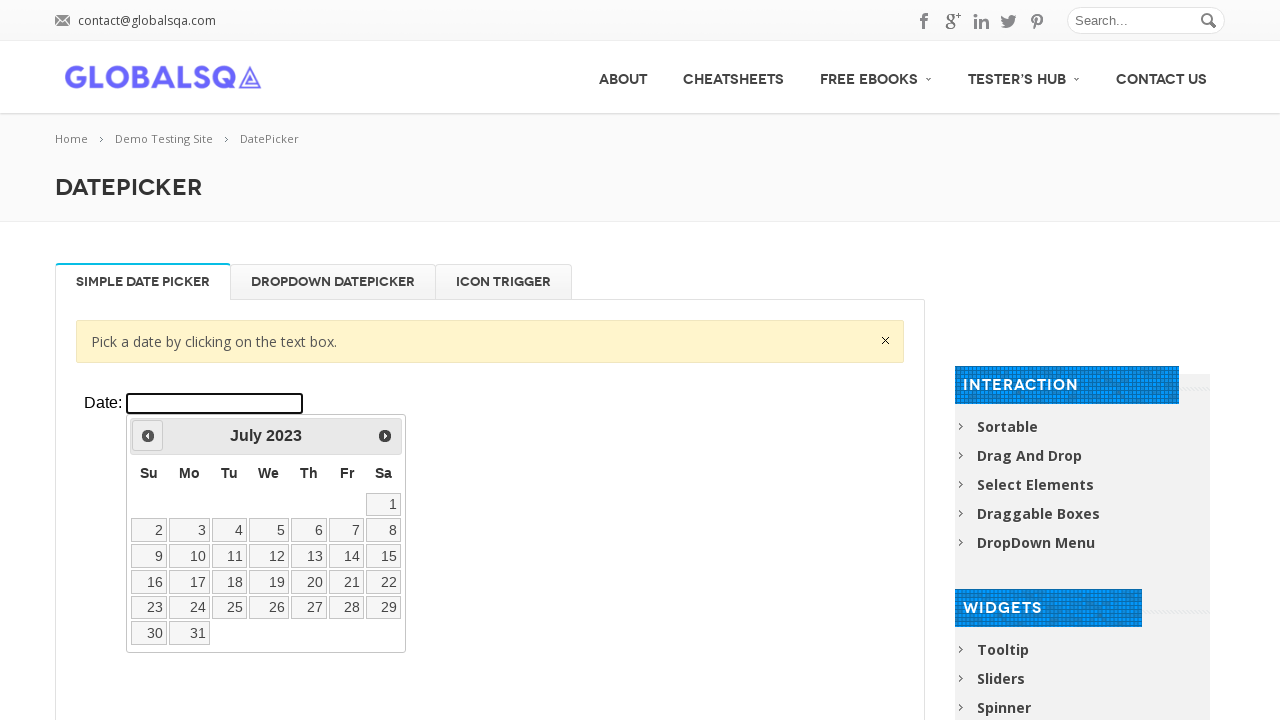

Clicked previous arrow to navigate backward to year 2022 at (148, 436) on xpath=//*[@id='post-2661']/div[2]/div/div/div[1]/p/iframe >> internal:control=en
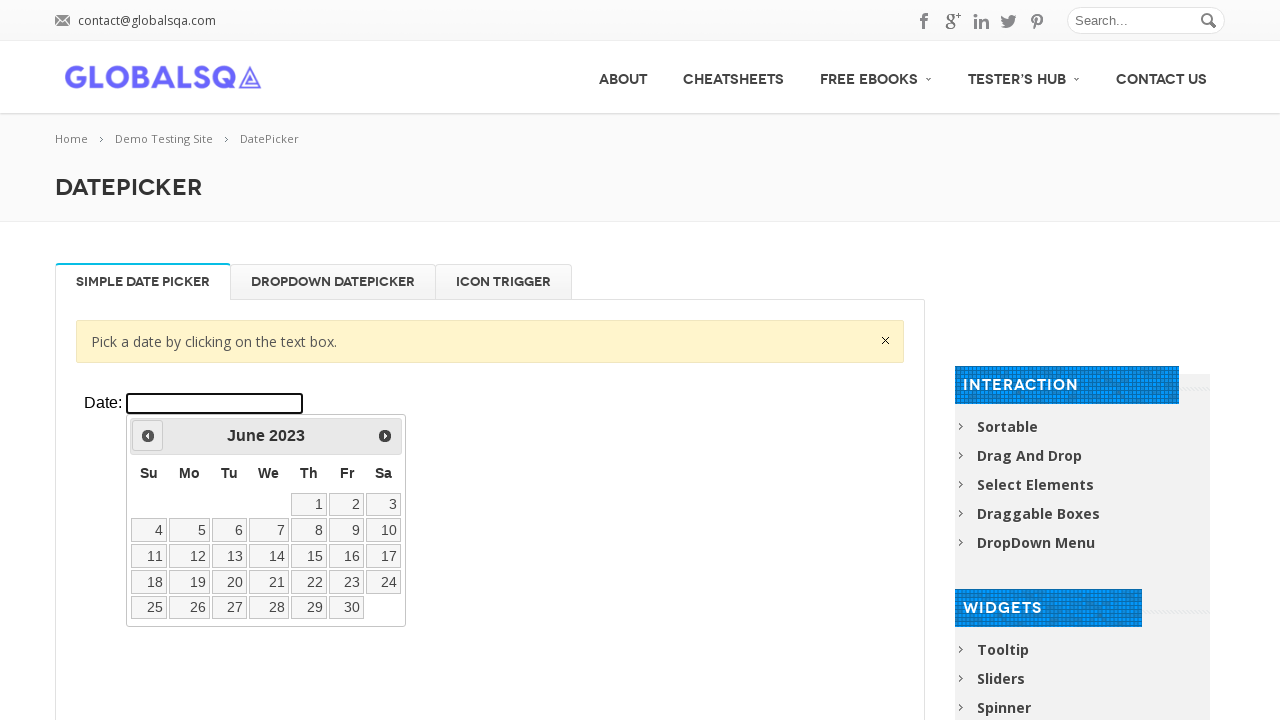

Updated current year: 2023
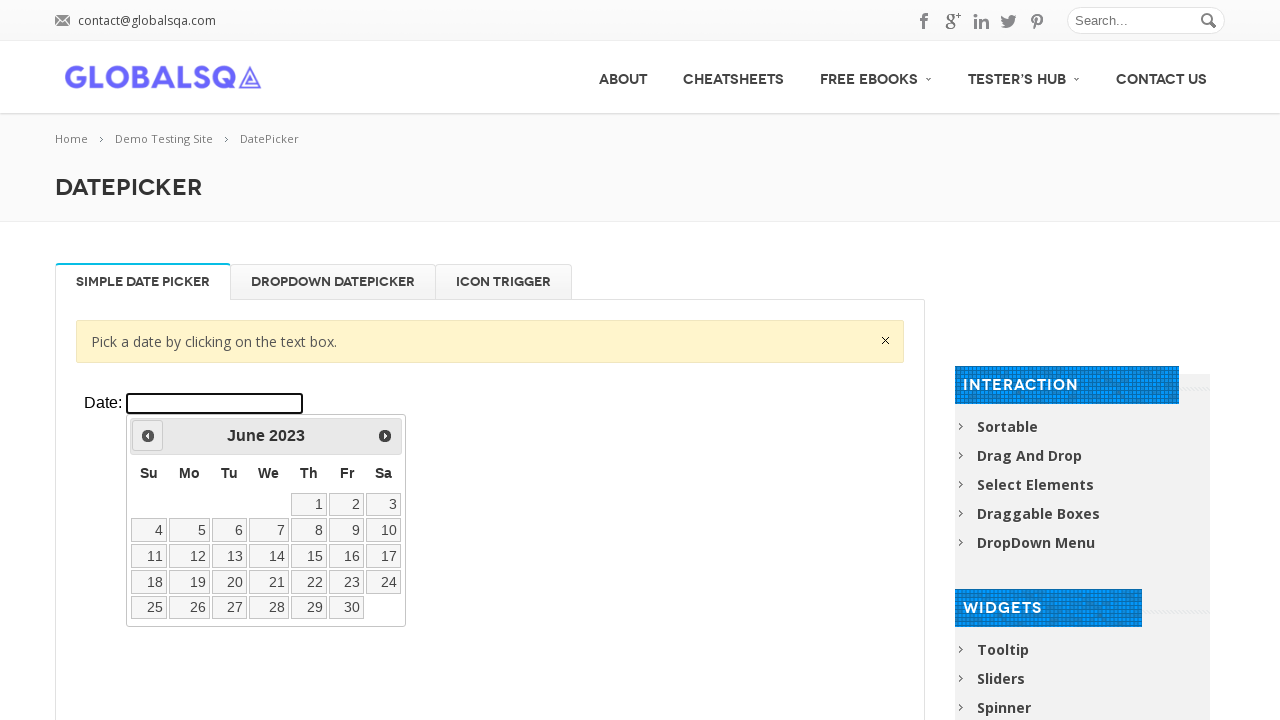

Clicked previous arrow to navigate backward to year 2022 at (148, 436) on xpath=//*[@id='post-2661']/div[2]/div/div/div[1]/p/iframe >> internal:control=en
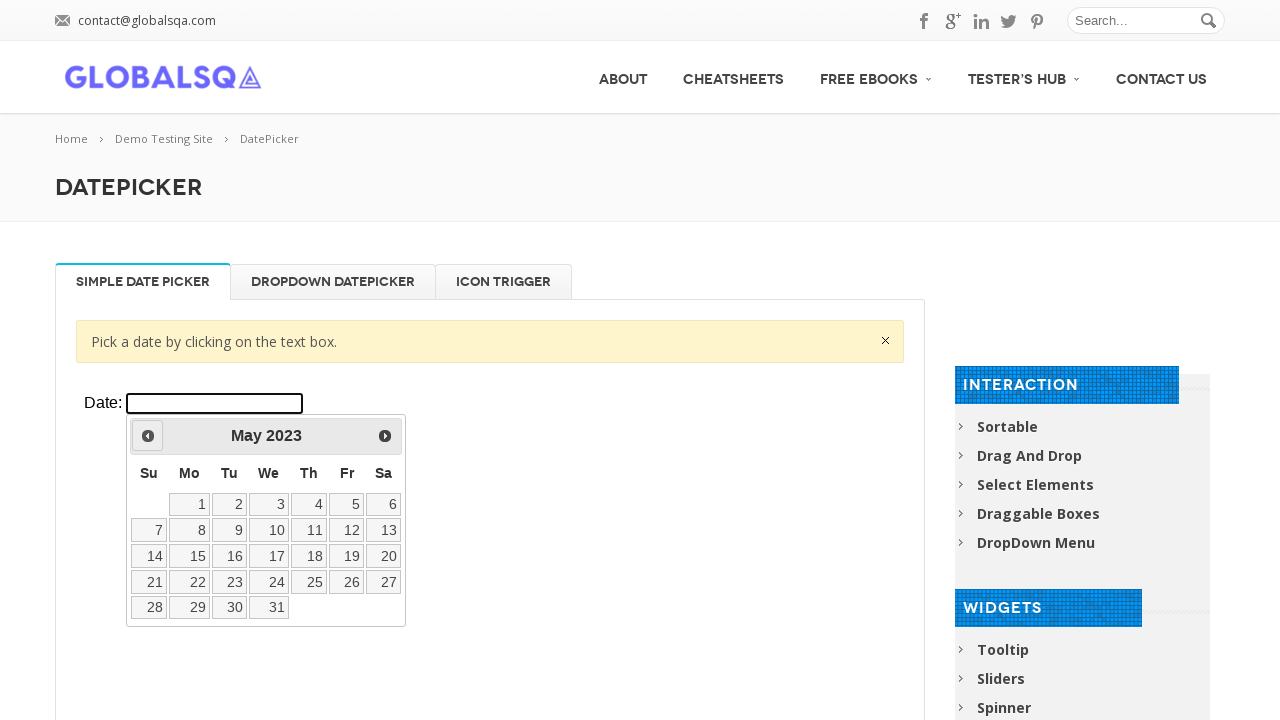

Updated current year: 2023
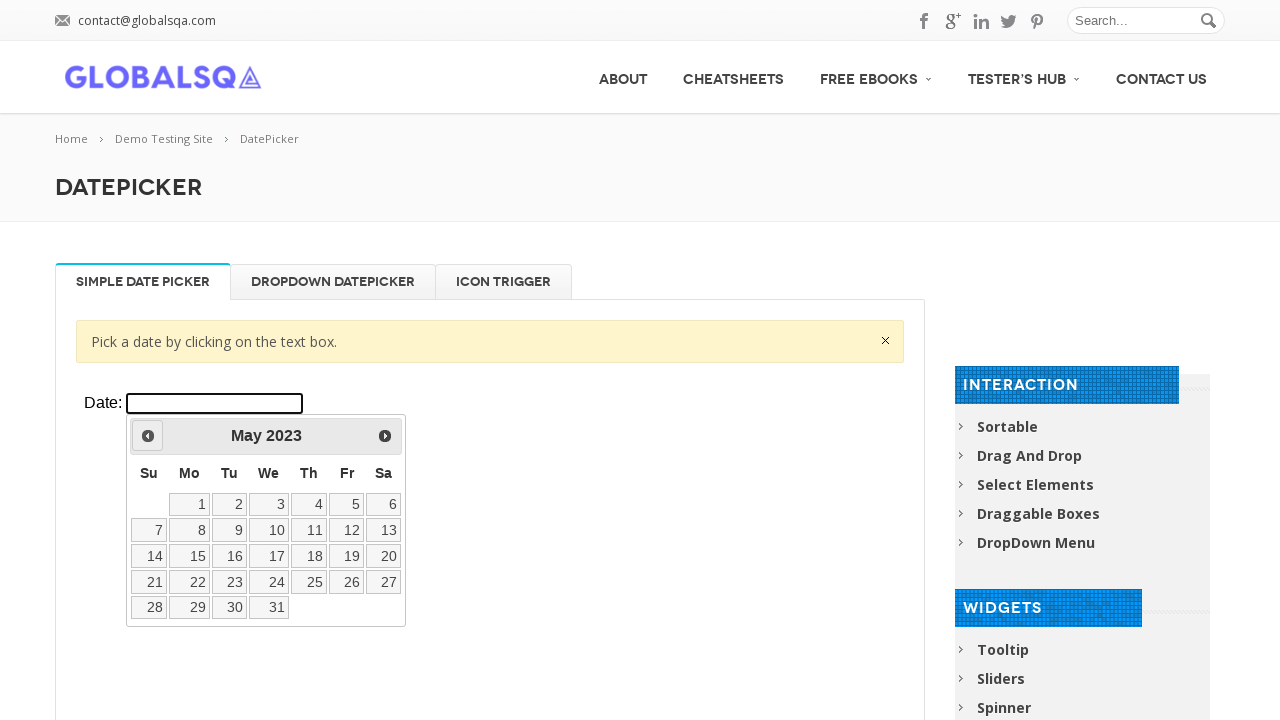

Clicked previous arrow to navigate backward to year 2022 at (148, 436) on xpath=//*[@id='post-2661']/div[2]/div/div/div[1]/p/iframe >> internal:control=en
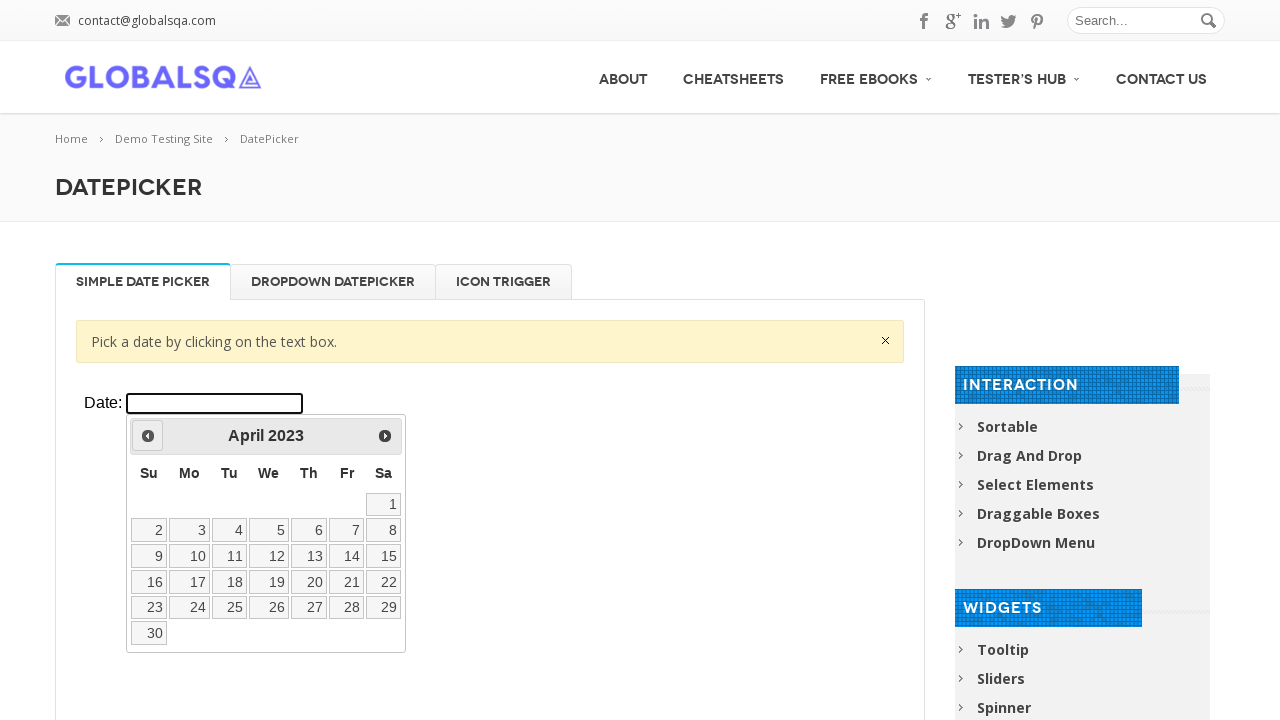

Updated current year: 2023
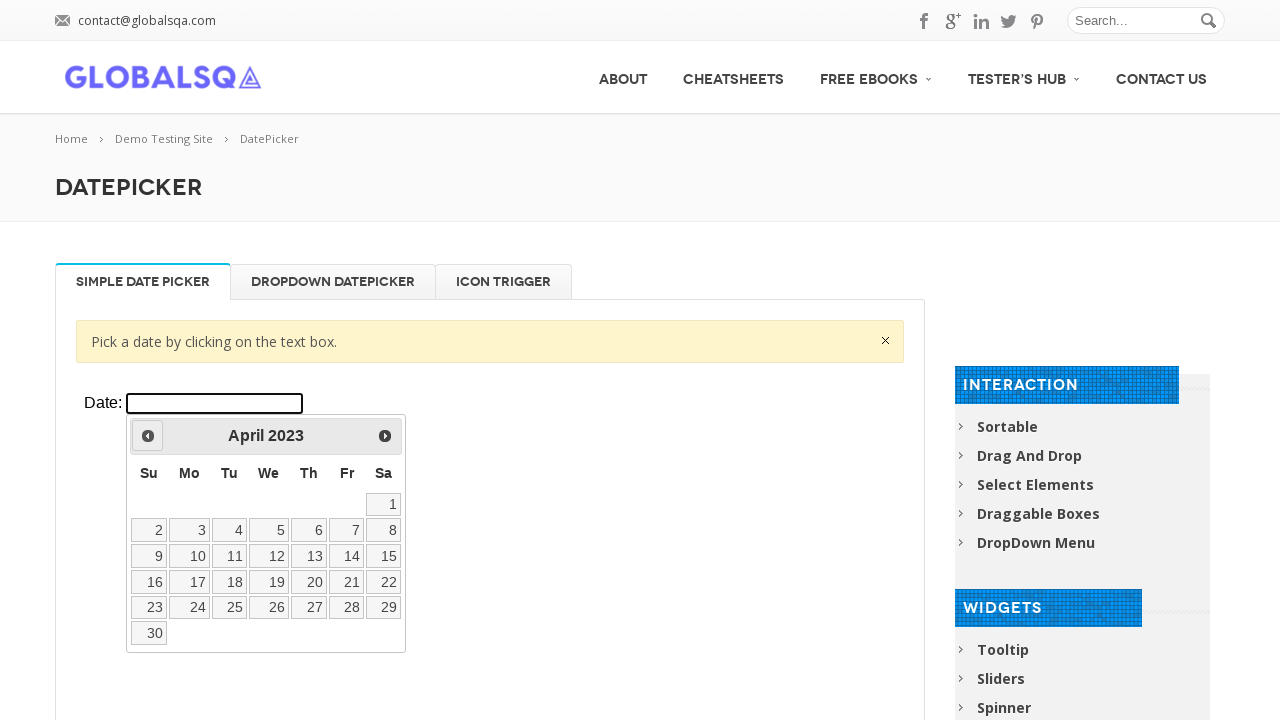

Clicked previous arrow to navigate backward to year 2022 at (148, 436) on xpath=//*[@id='post-2661']/div[2]/div/div/div[1]/p/iframe >> internal:control=en
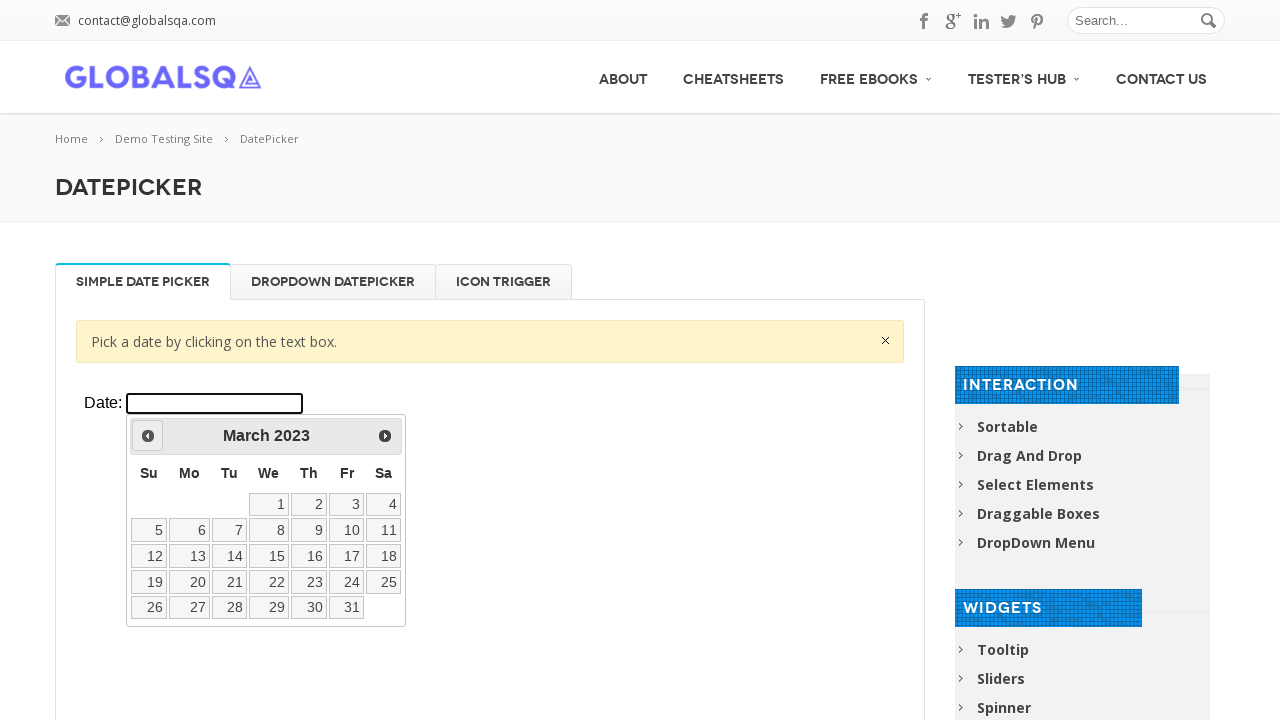

Updated current year: 2023
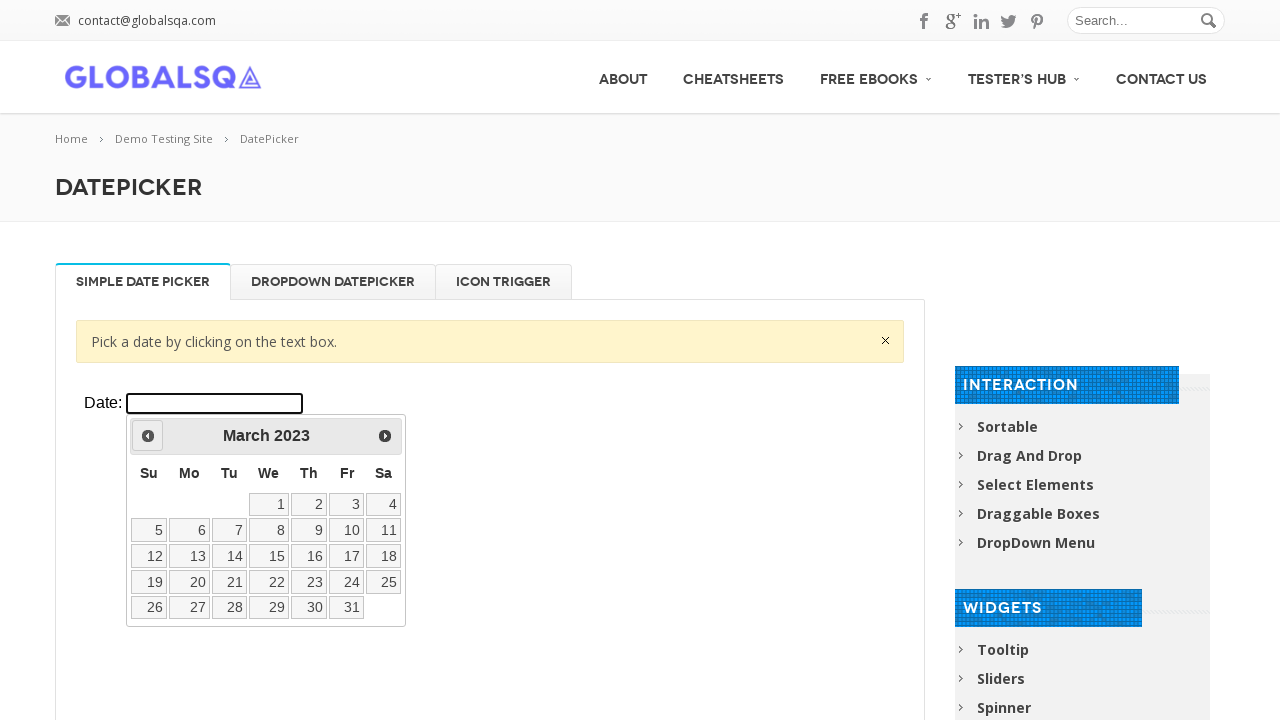

Clicked previous arrow to navigate backward to year 2022 at (148, 436) on xpath=//*[@id='post-2661']/div[2]/div/div/div[1]/p/iframe >> internal:control=en
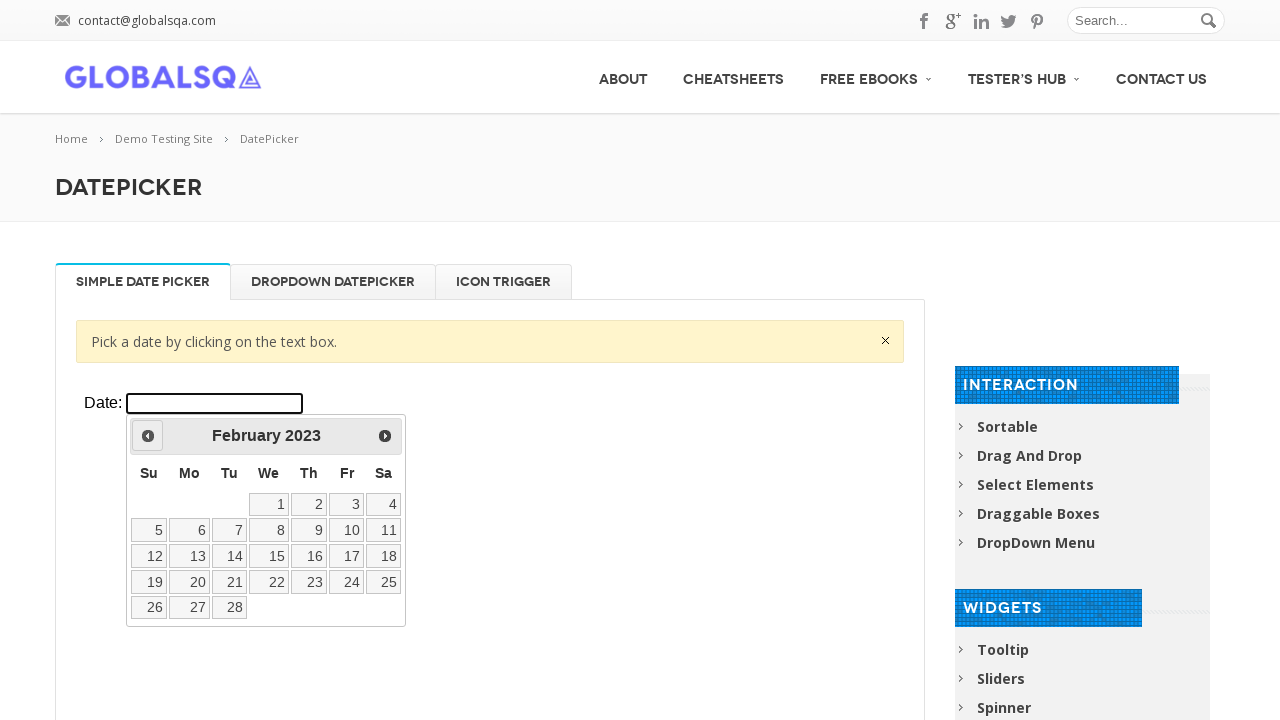

Updated current year: 2023
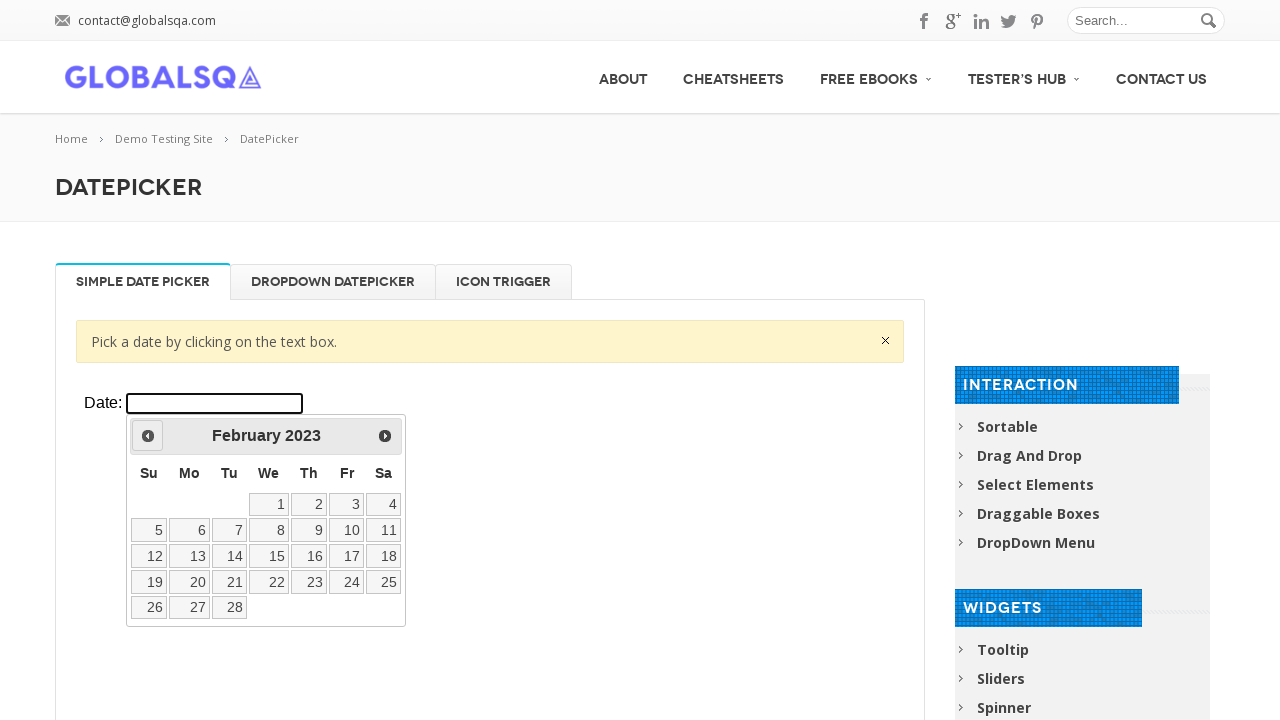

Clicked previous arrow to navigate backward to year 2022 at (148, 436) on xpath=//*[@id='post-2661']/div[2]/div/div/div[1]/p/iframe >> internal:control=en
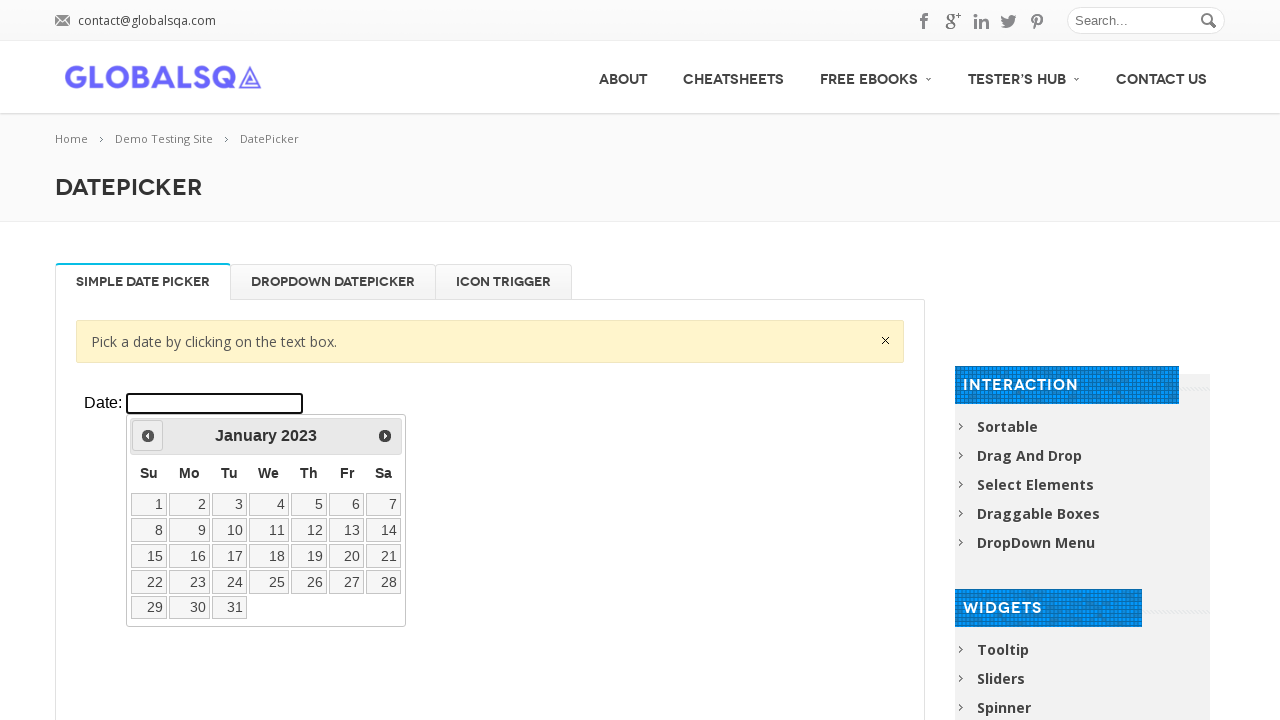

Updated current year: 2023
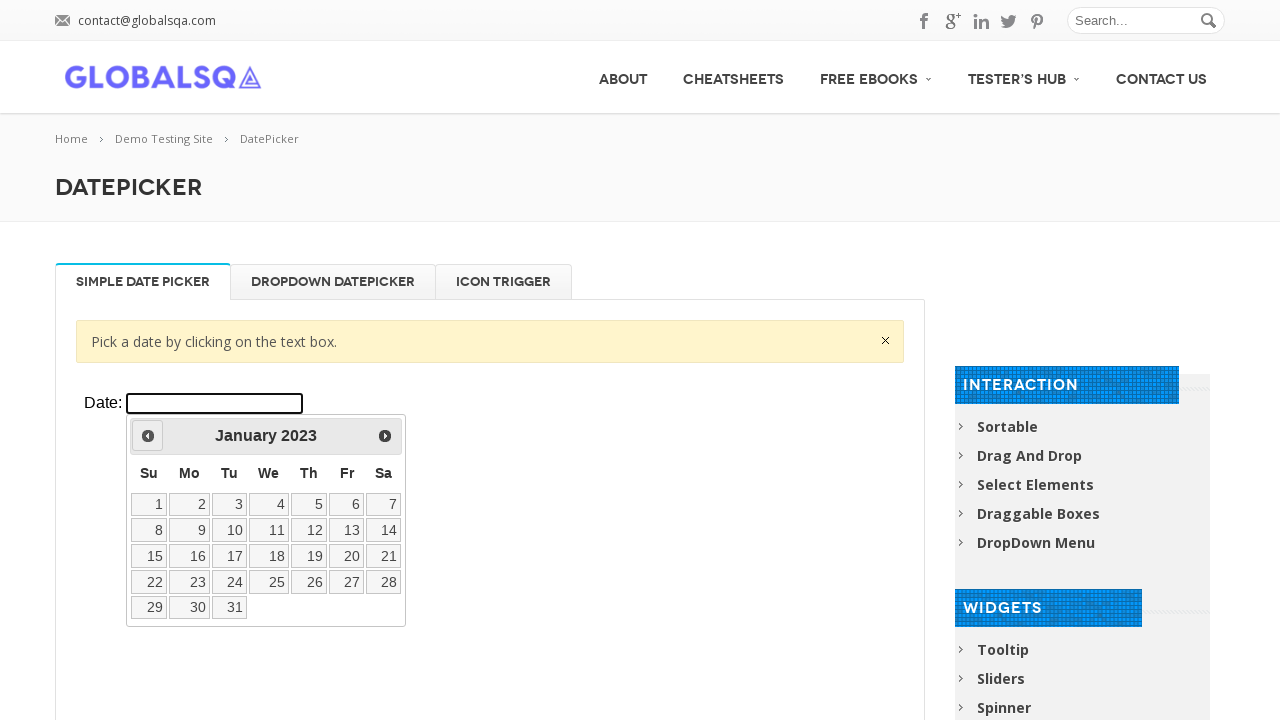

Clicked previous arrow to navigate backward to year 2022 at (148, 436) on xpath=//*[@id='post-2661']/div[2]/div/div/div[1]/p/iframe >> internal:control=en
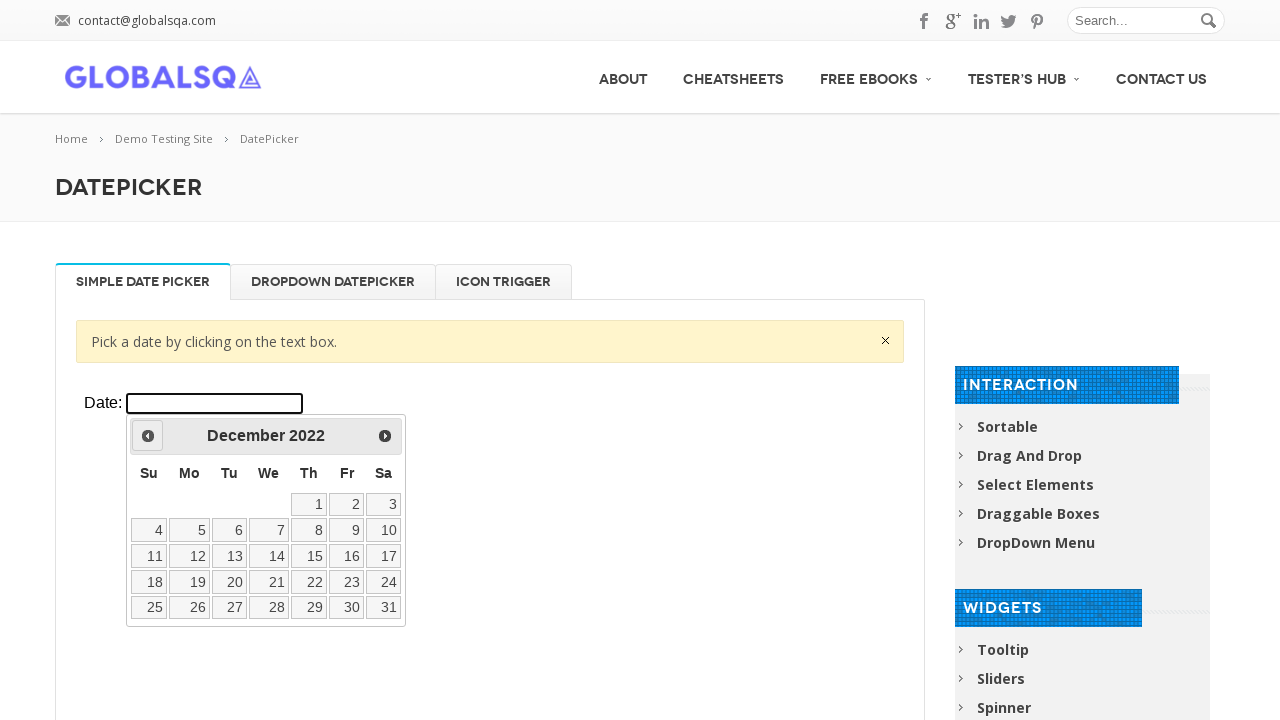

Updated current year: 2022
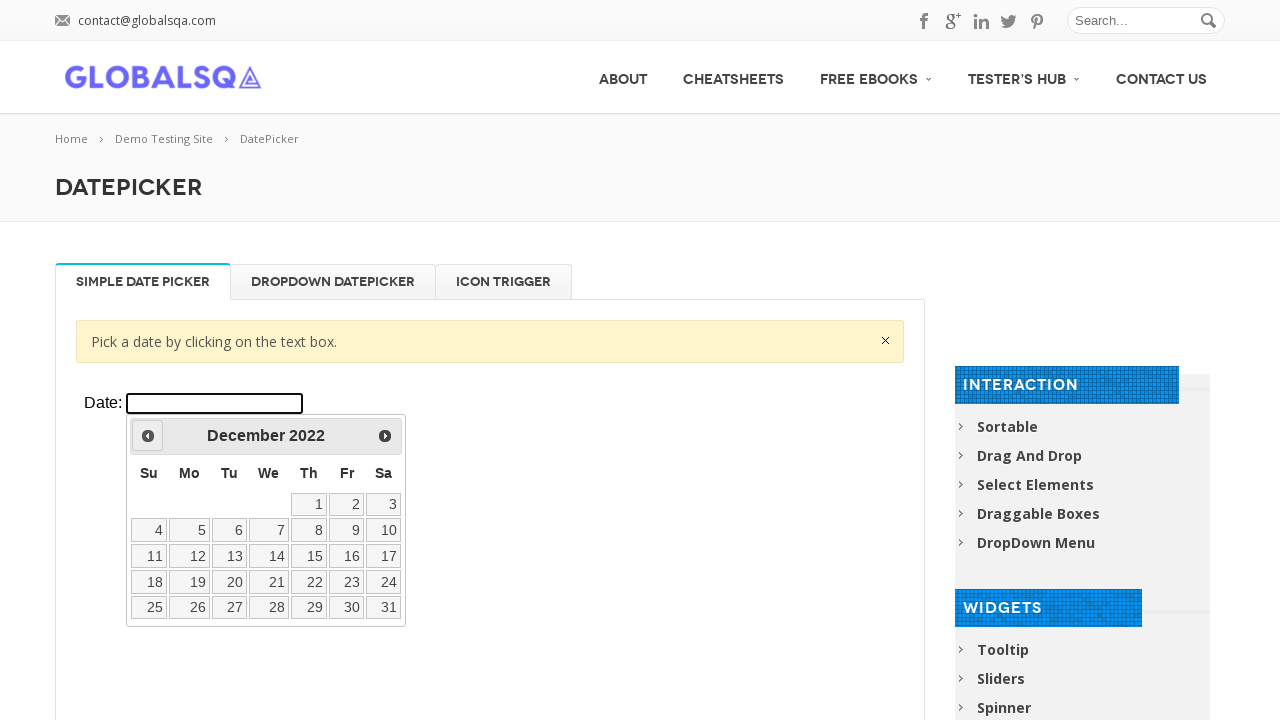

Retrieved current month: December
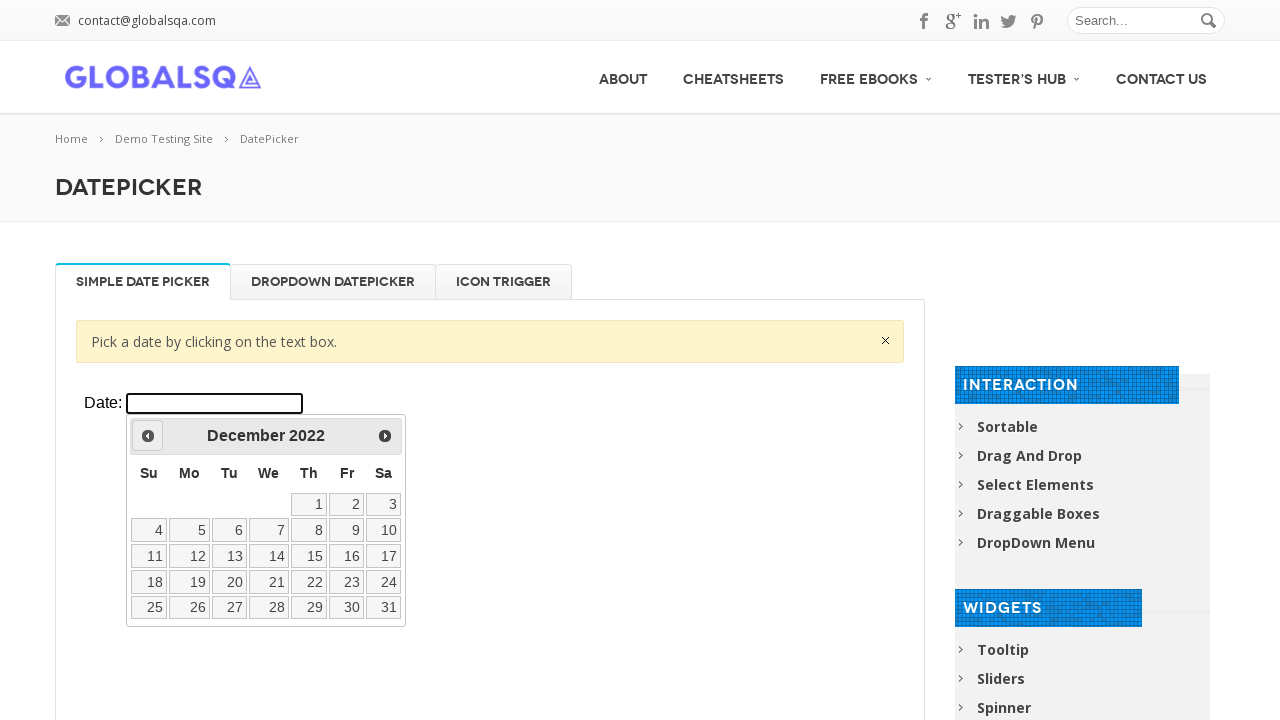

Clicked on day 24 to select the target date 24-December-2022 at (384, 582) on xpath=//*[@id='post-2661']/div[2]/div/div/div[1]/p/iframe >> internal:control=en
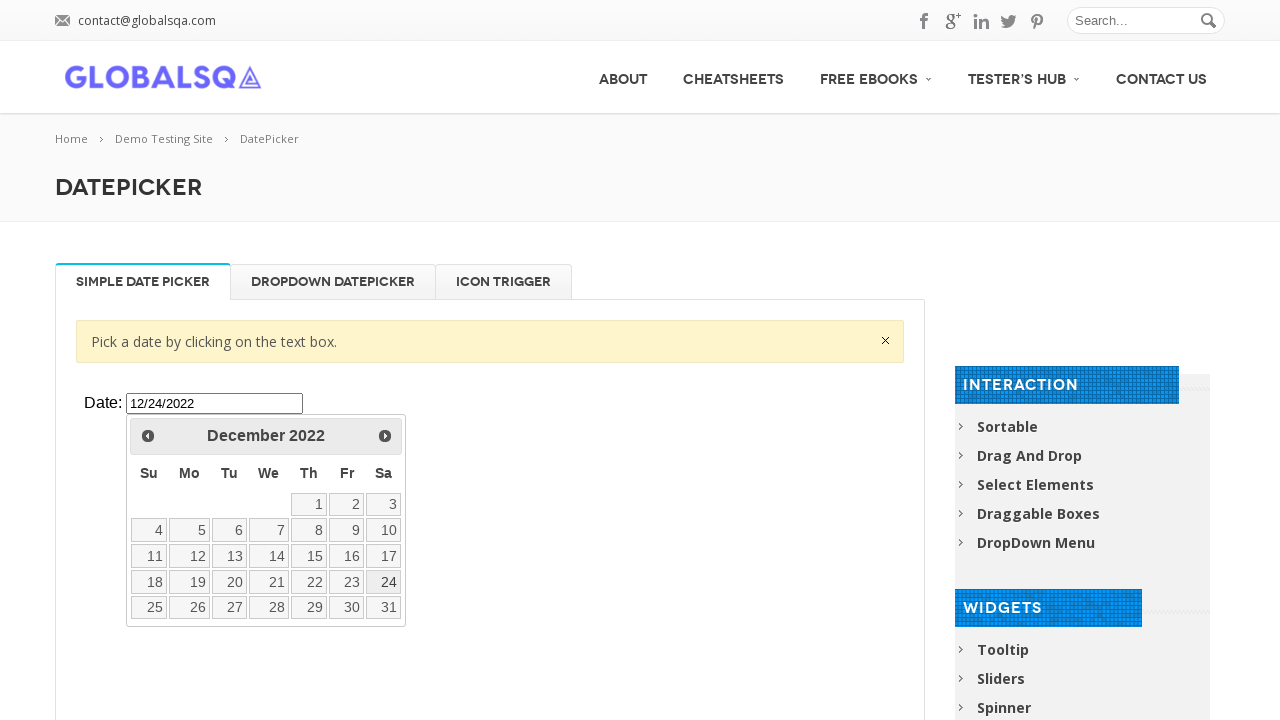

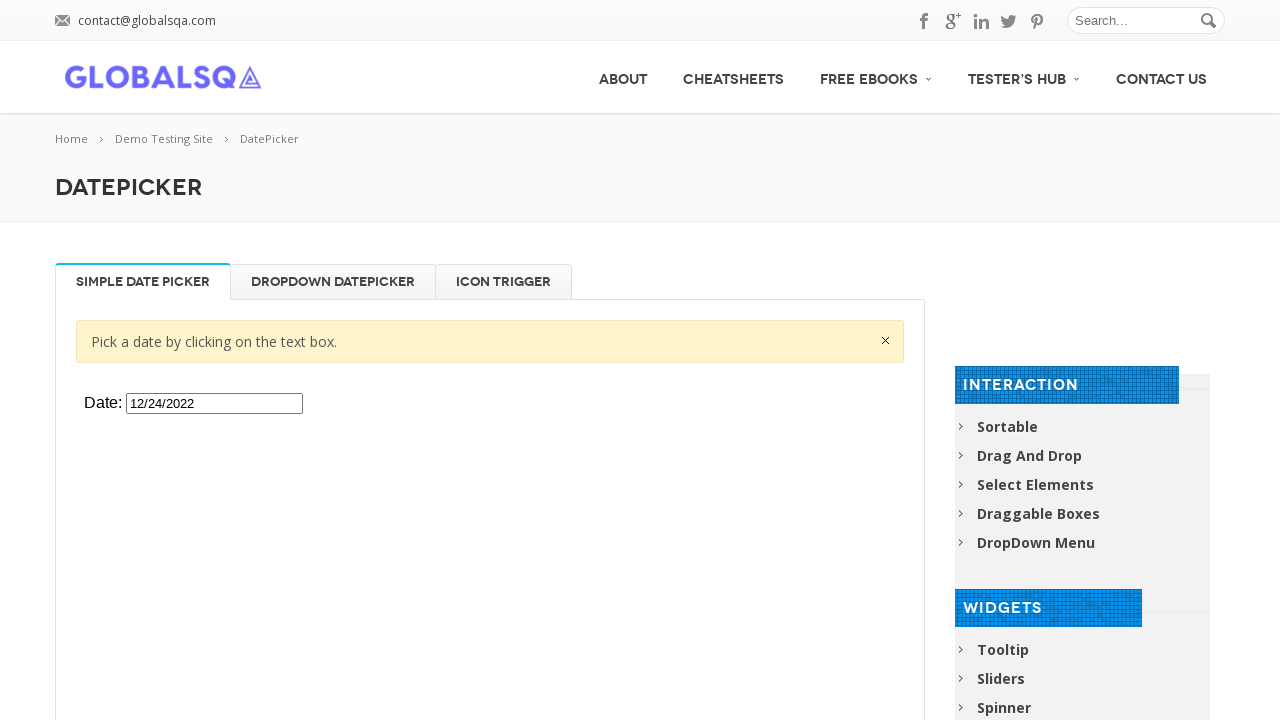